Tests filling out a large form by entering text into all input fields and clicking the submit button

Starting URL: http://suninjuly.github.io/huge_form.html

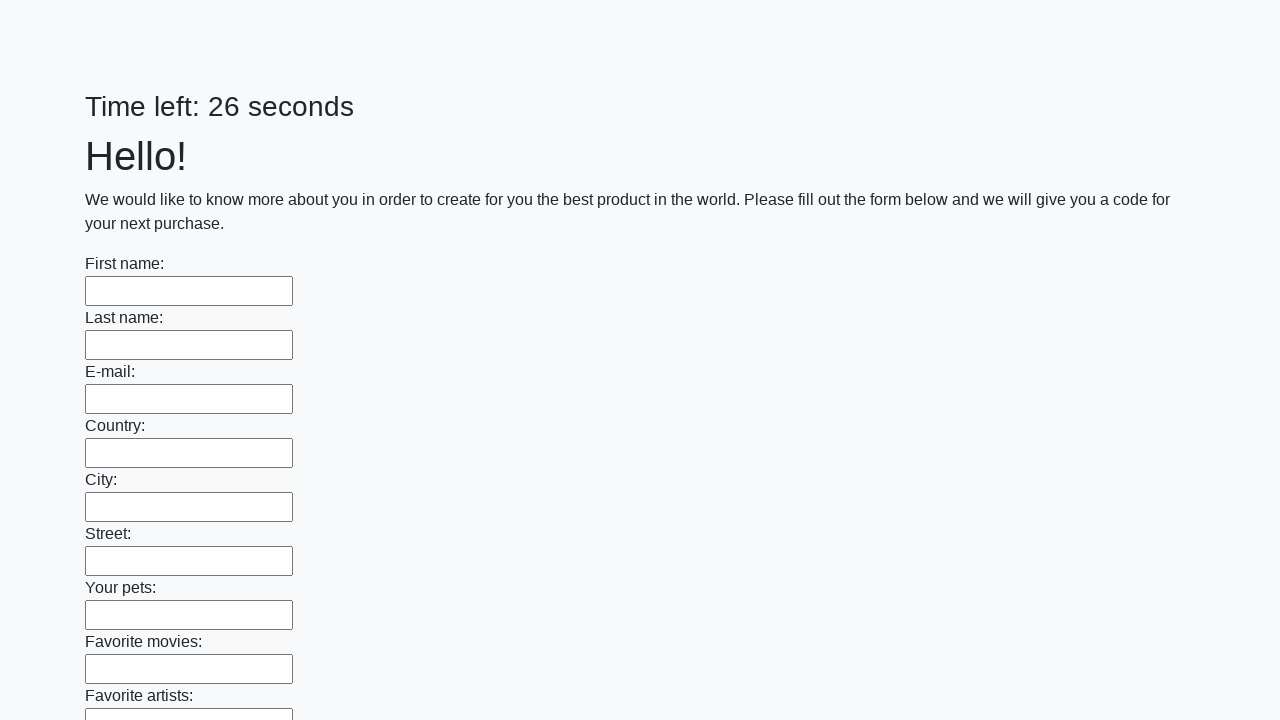

Located all input fields on the huge form page
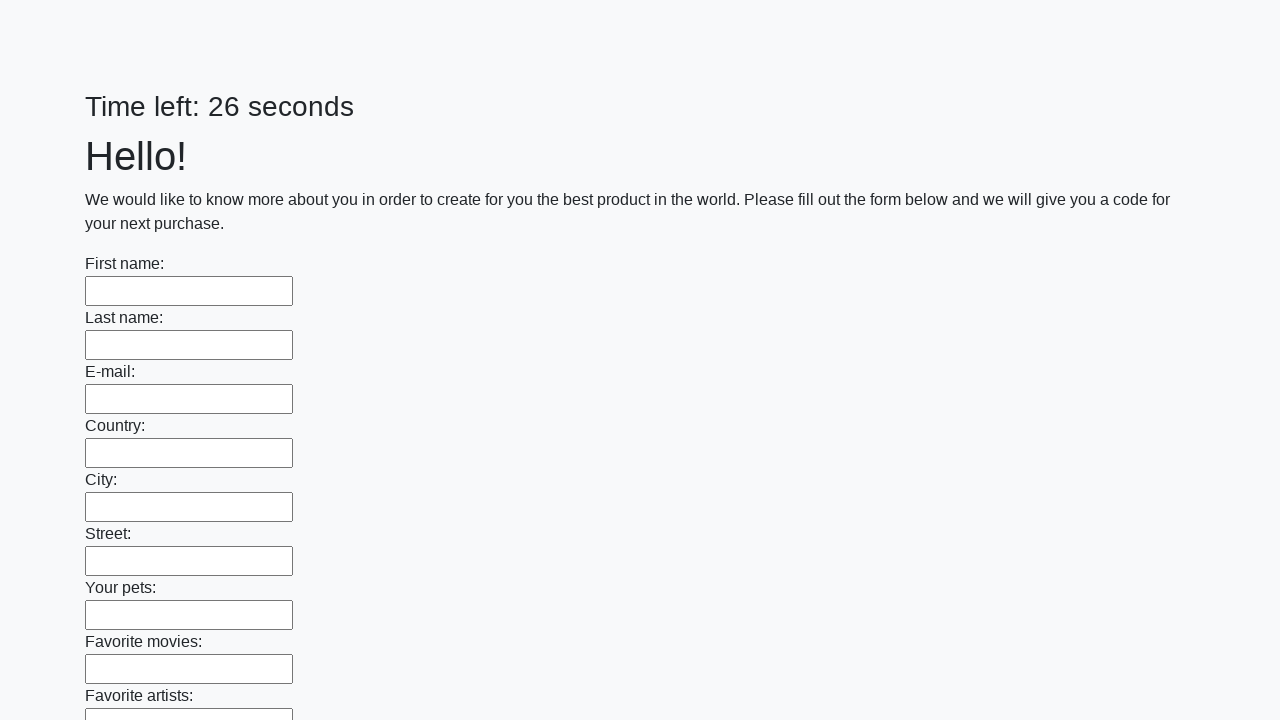

Filled an input field with 'Мой ответ' on input >> nth=0
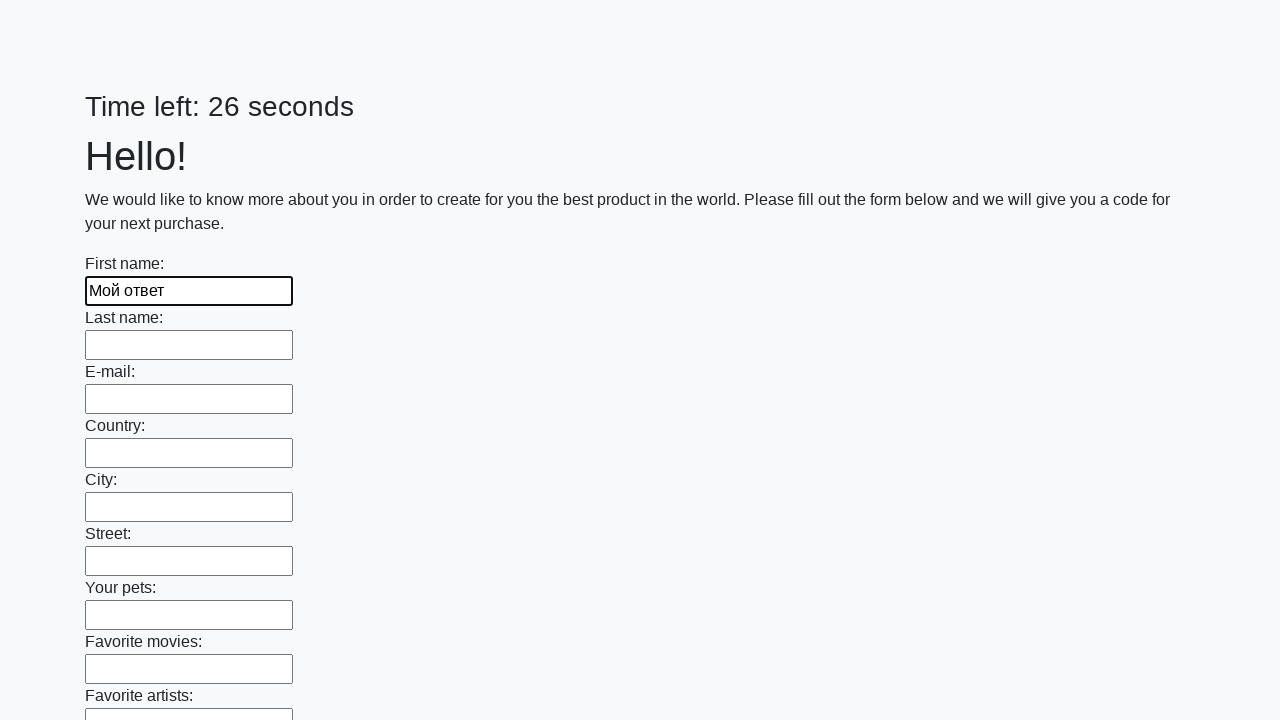

Filled an input field with 'Мой ответ' on input >> nth=1
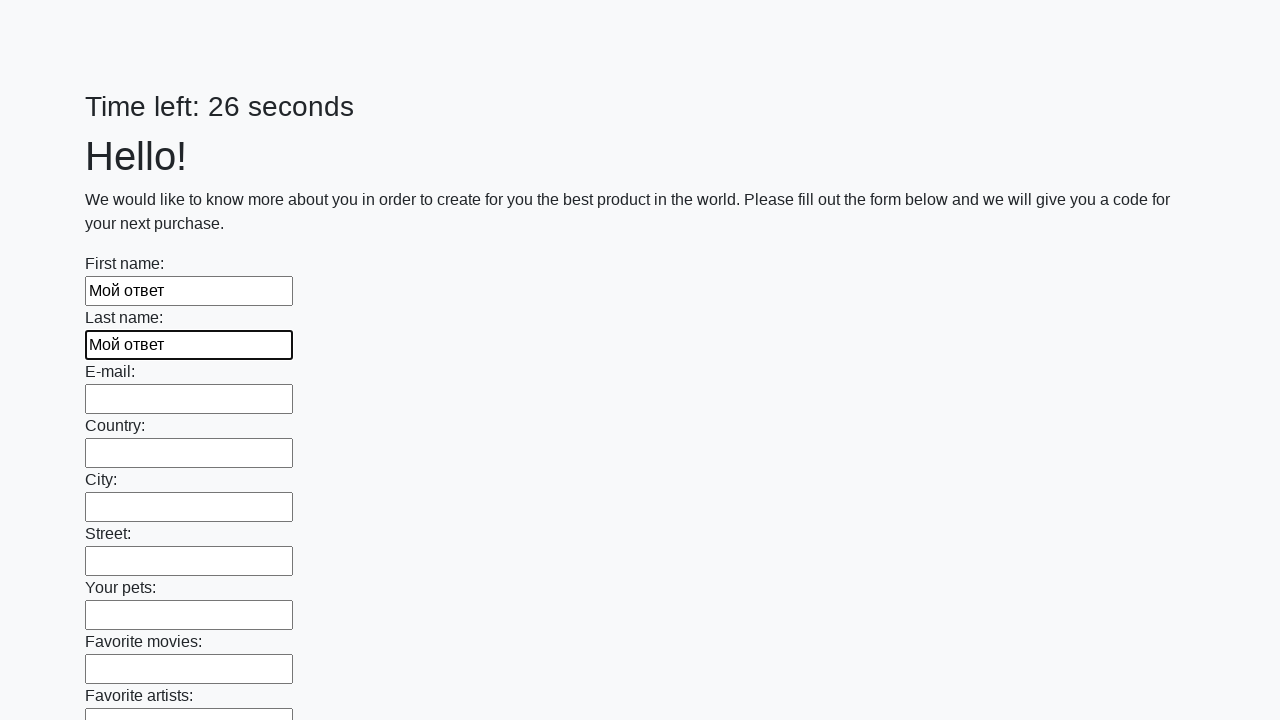

Filled an input field with 'Мой ответ' on input >> nth=2
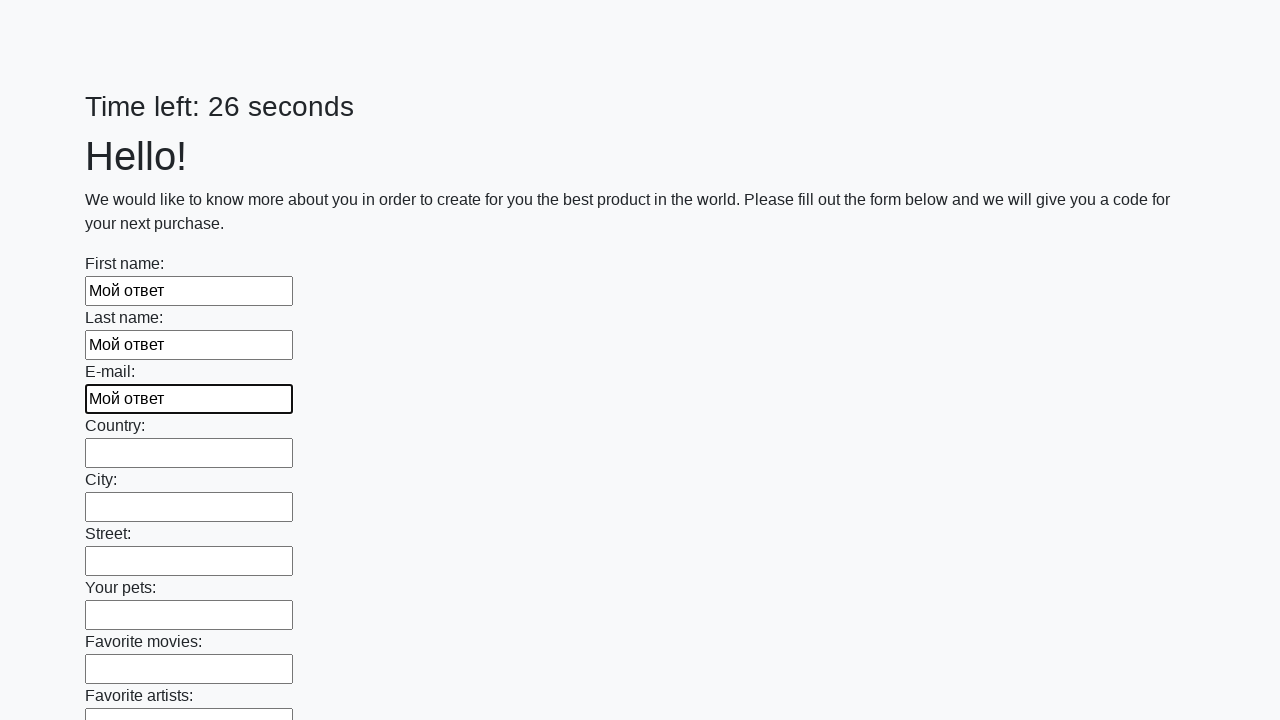

Filled an input field with 'Мой ответ' on input >> nth=3
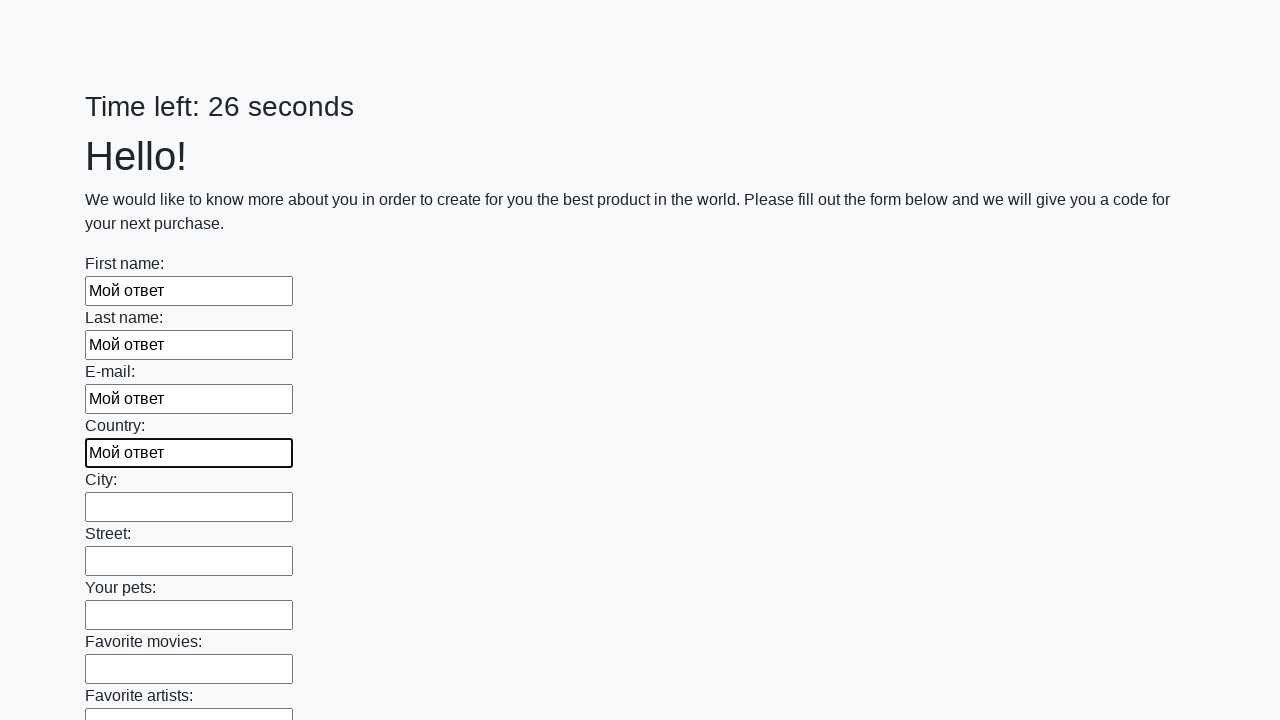

Filled an input field with 'Мой ответ' on input >> nth=4
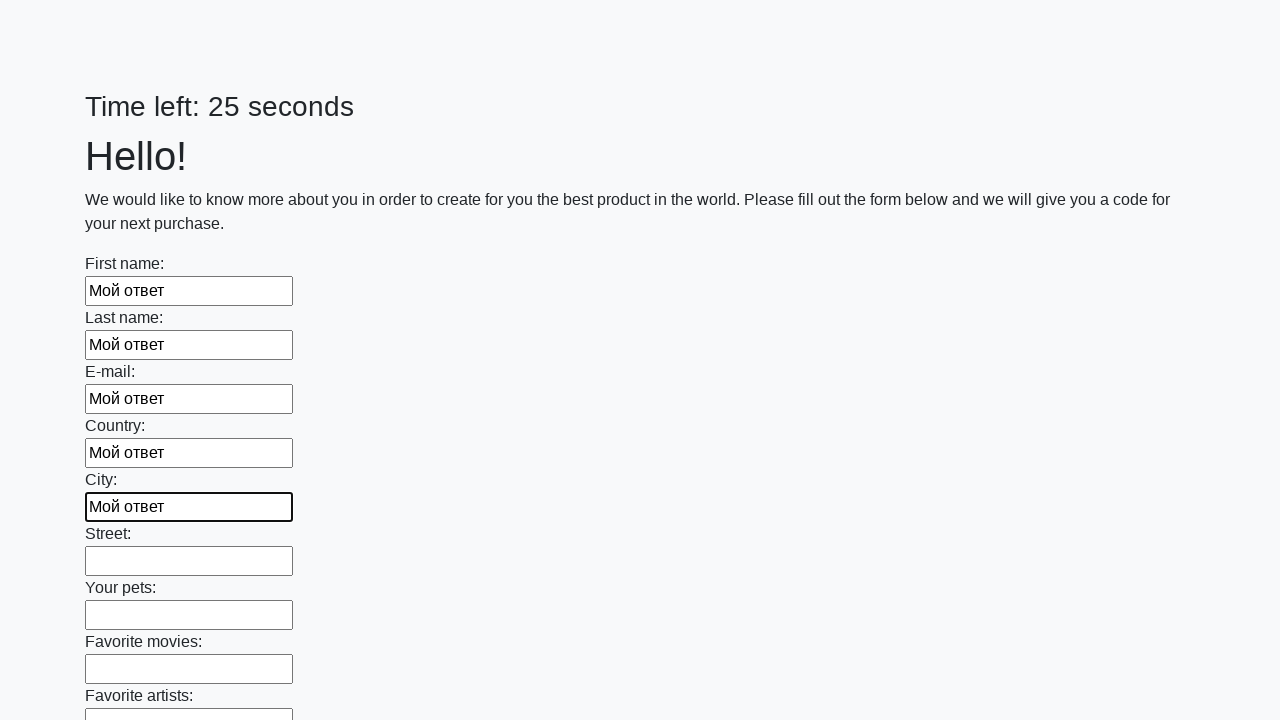

Filled an input field with 'Мой ответ' on input >> nth=5
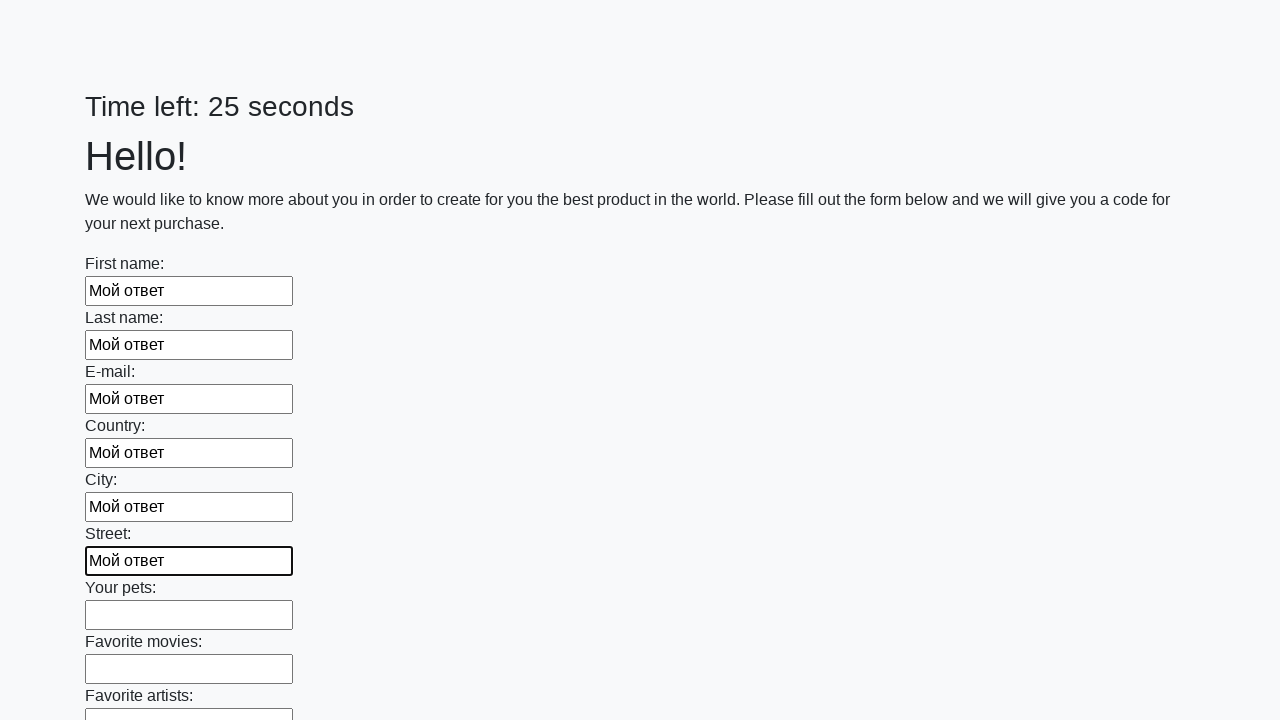

Filled an input field with 'Мой ответ' on input >> nth=6
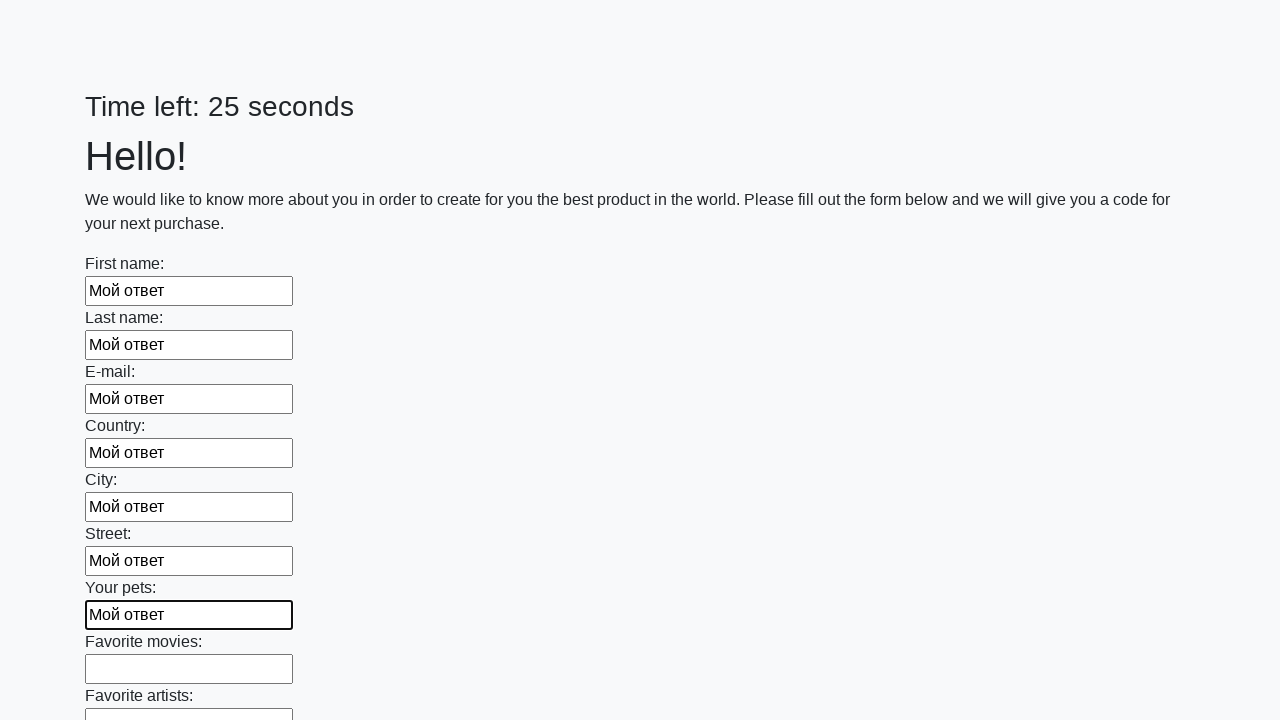

Filled an input field with 'Мой ответ' on input >> nth=7
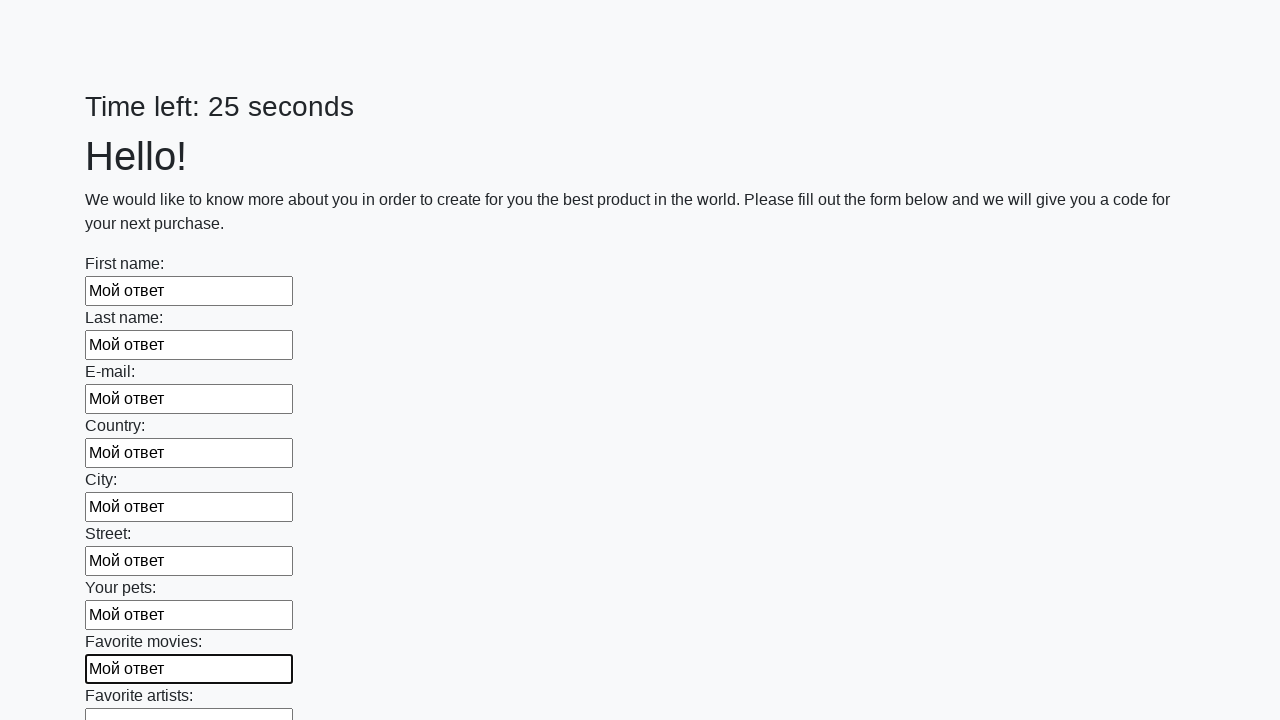

Filled an input field with 'Мой ответ' on input >> nth=8
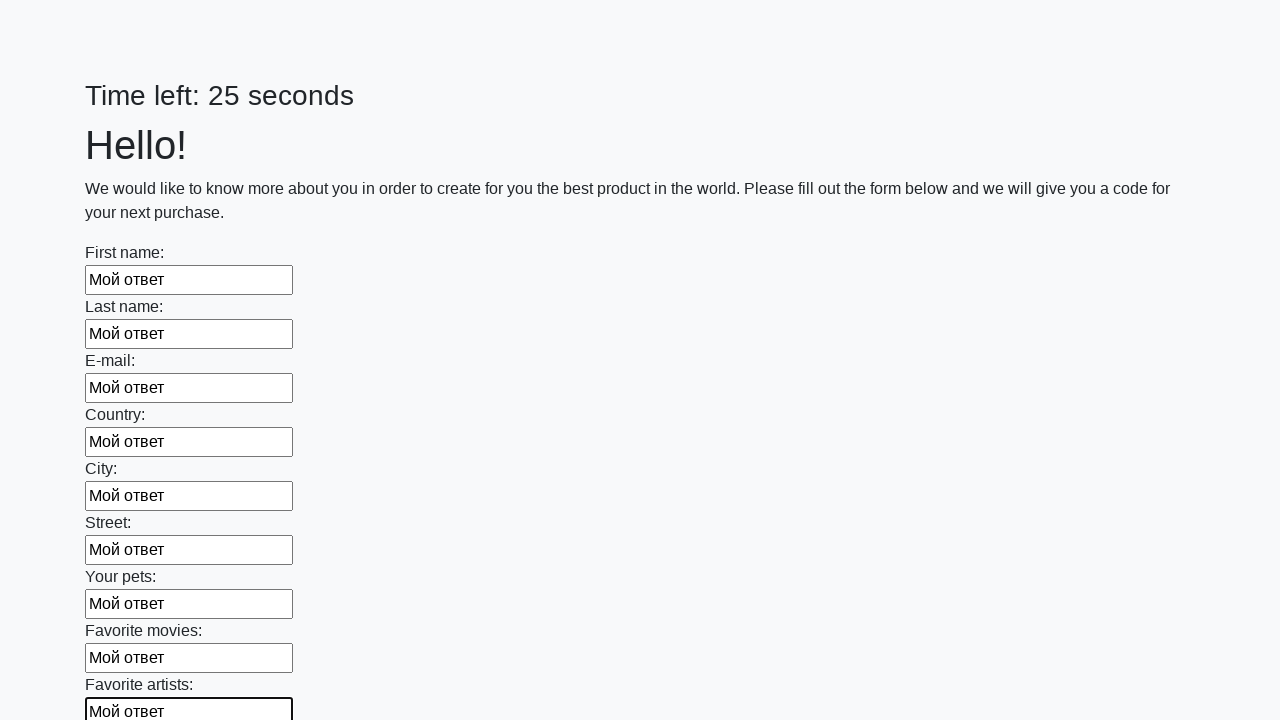

Filled an input field with 'Мой ответ' on input >> nth=9
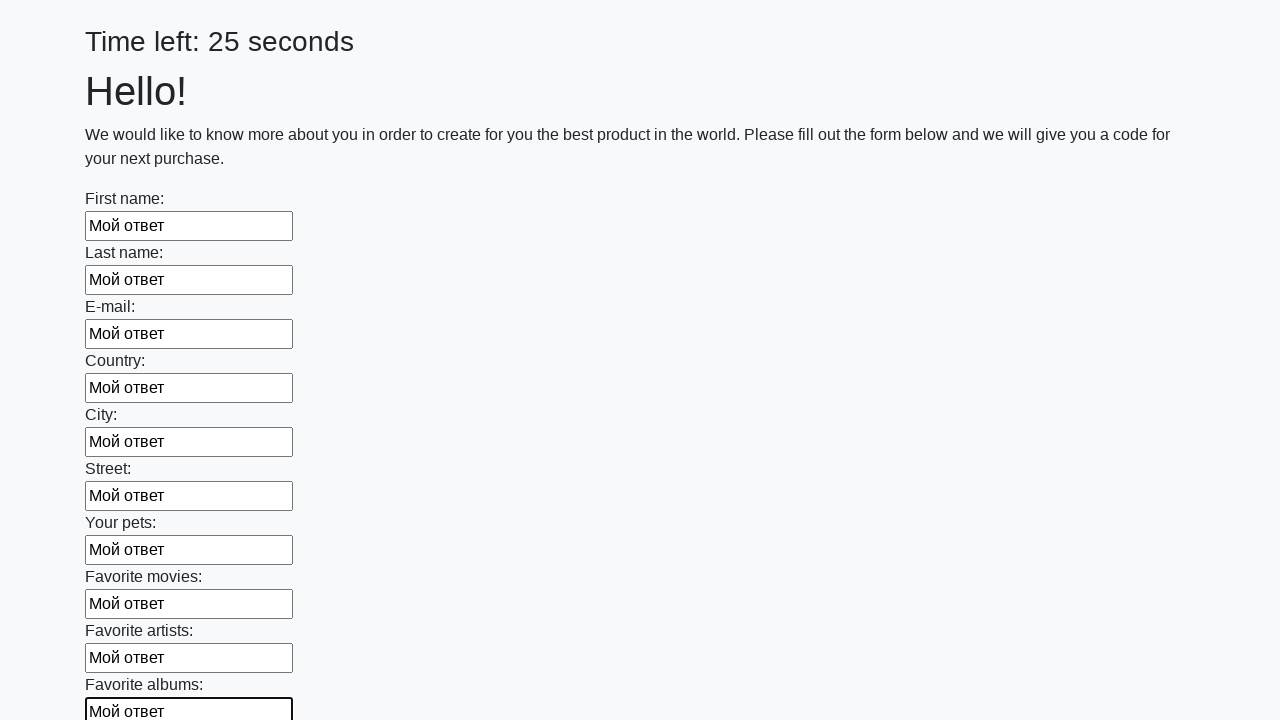

Filled an input field with 'Мой ответ' on input >> nth=10
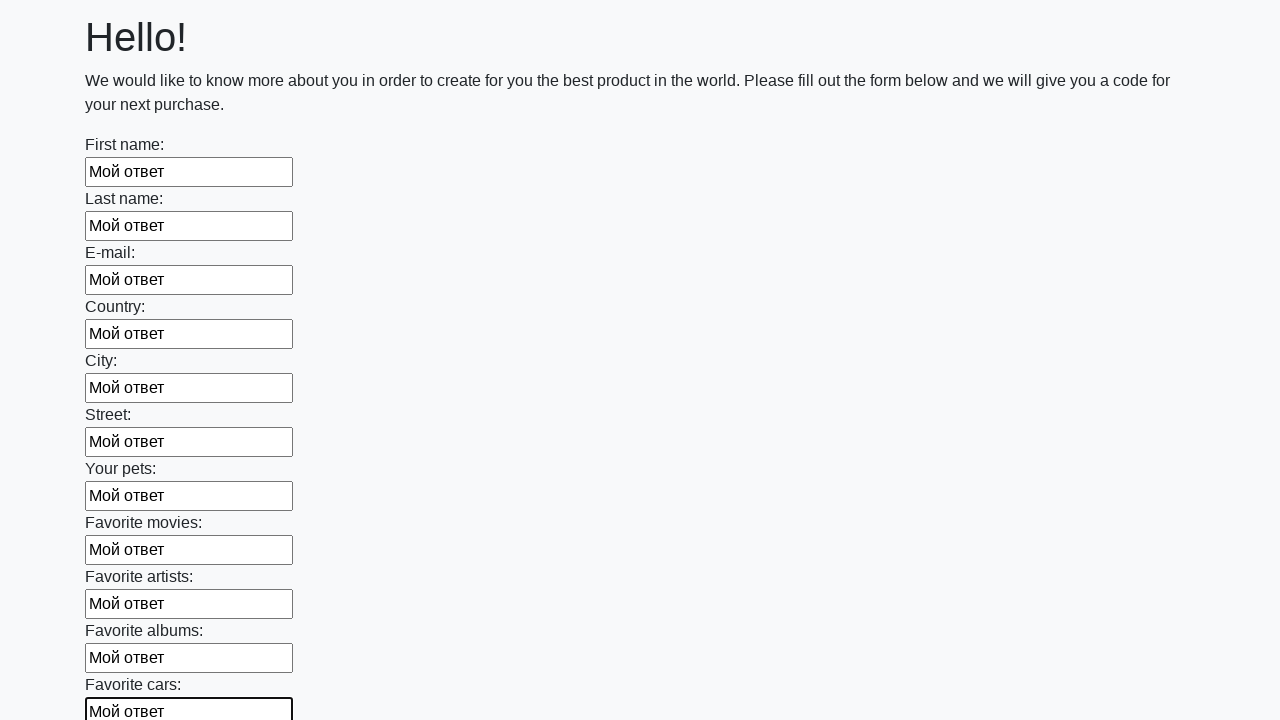

Filled an input field with 'Мой ответ' on input >> nth=11
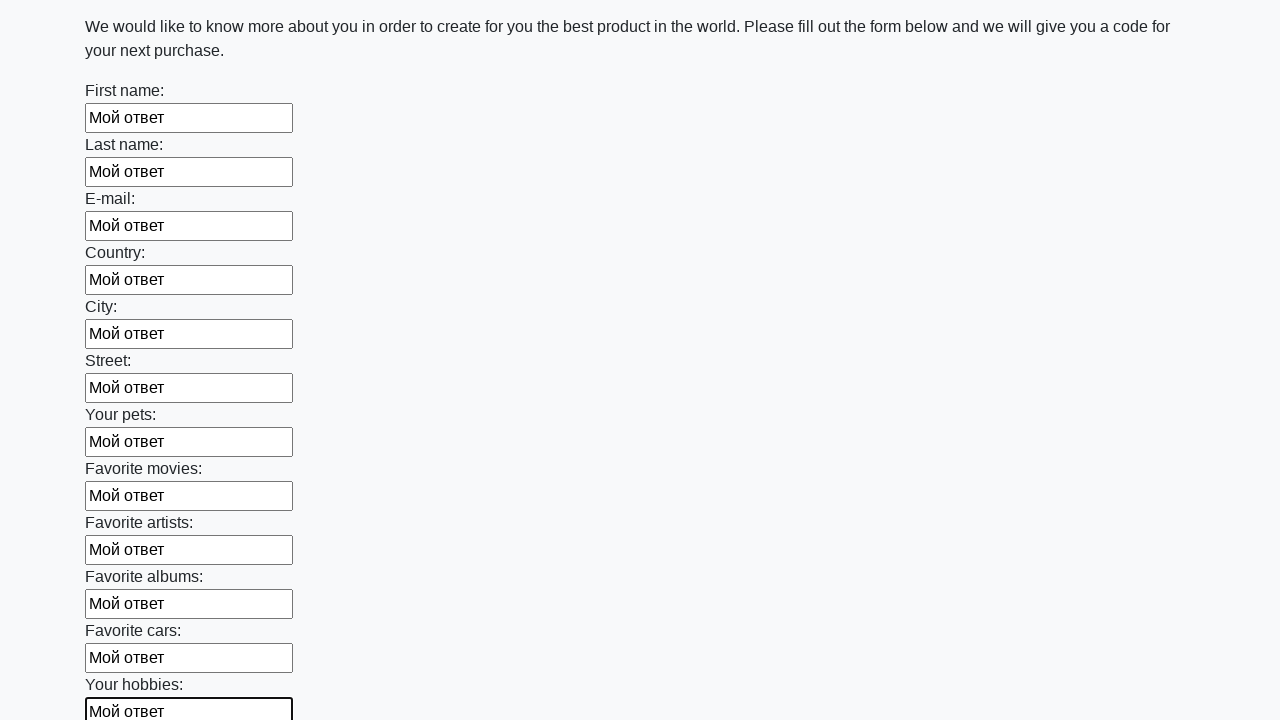

Filled an input field with 'Мой ответ' on input >> nth=12
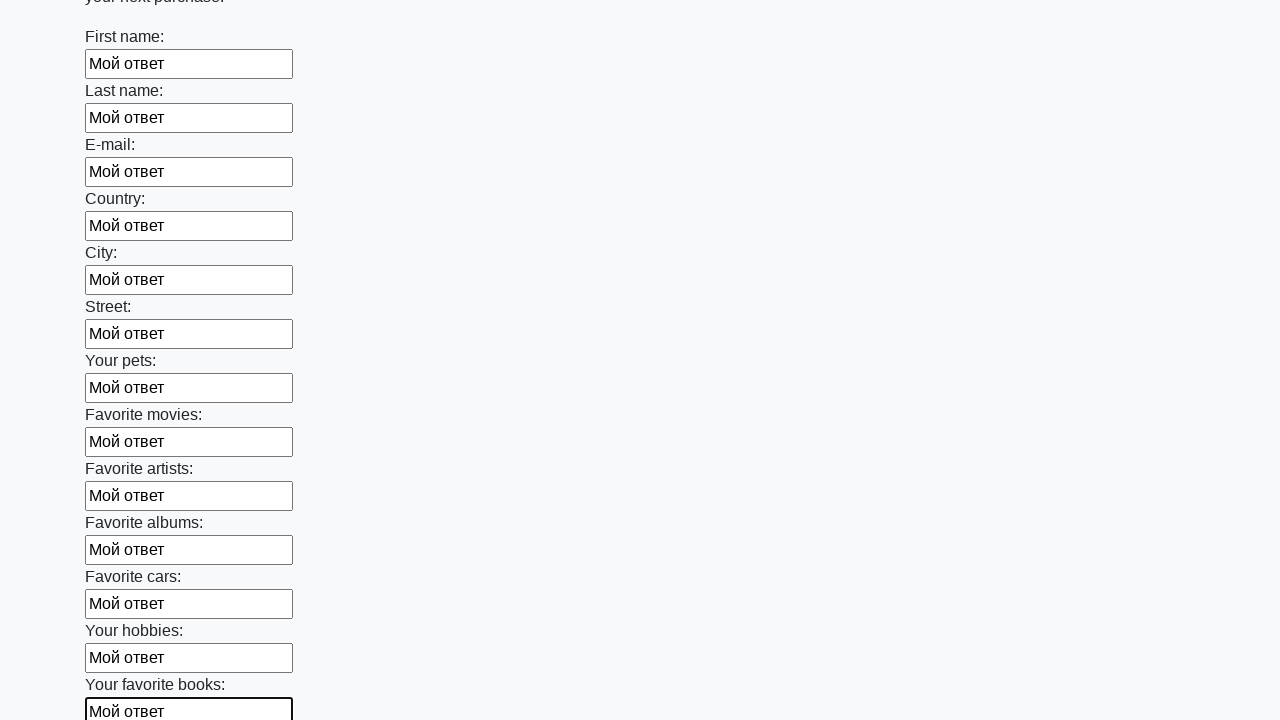

Filled an input field with 'Мой ответ' on input >> nth=13
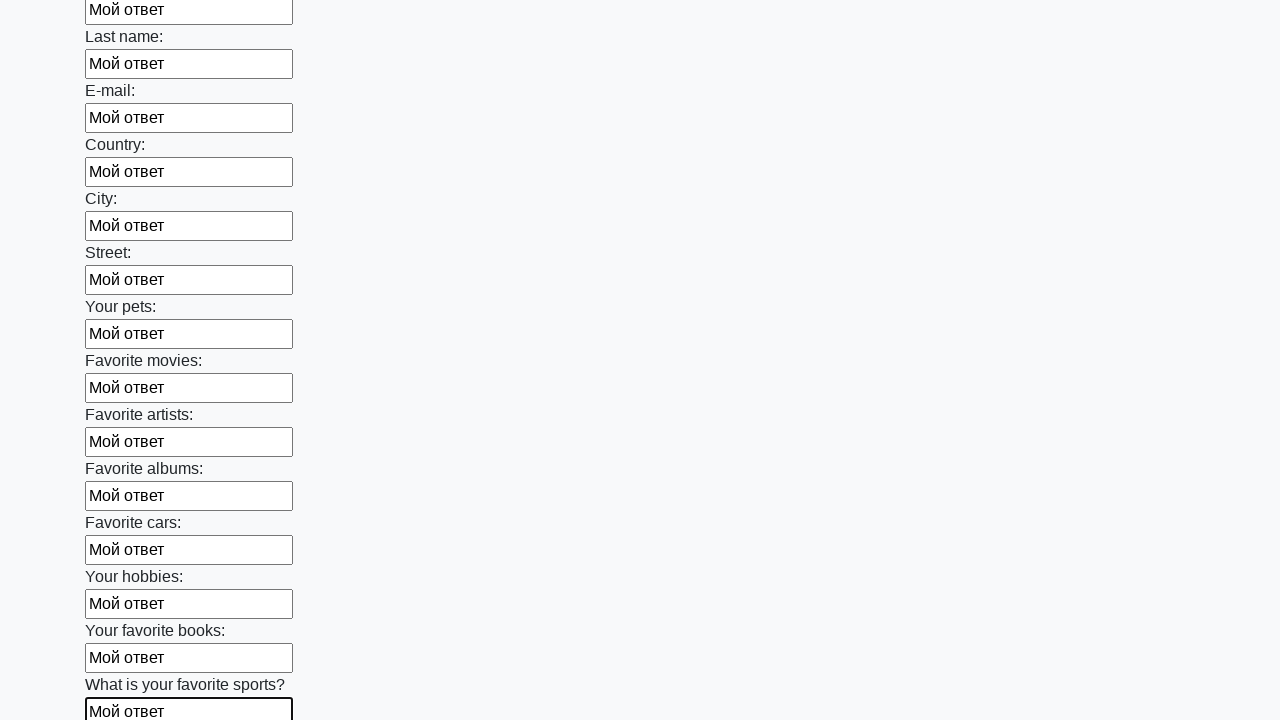

Filled an input field with 'Мой ответ' on input >> nth=14
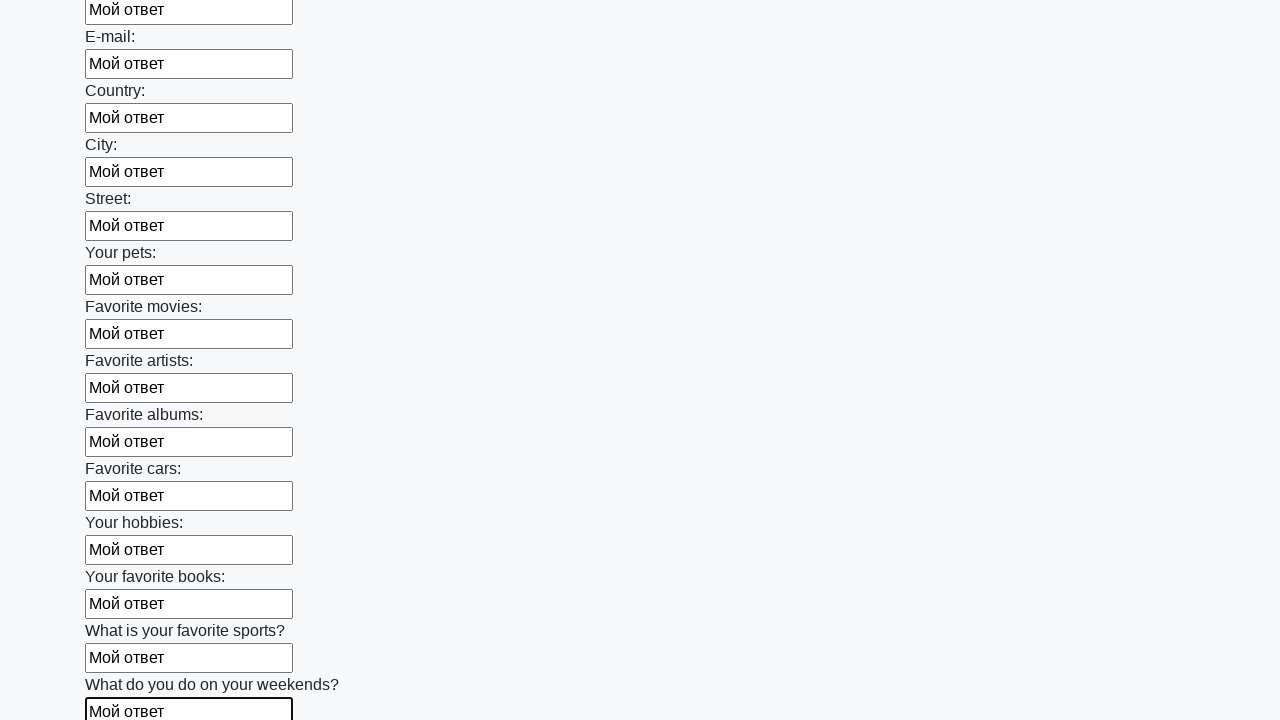

Filled an input field with 'Мой ответ' on input >> nth=15
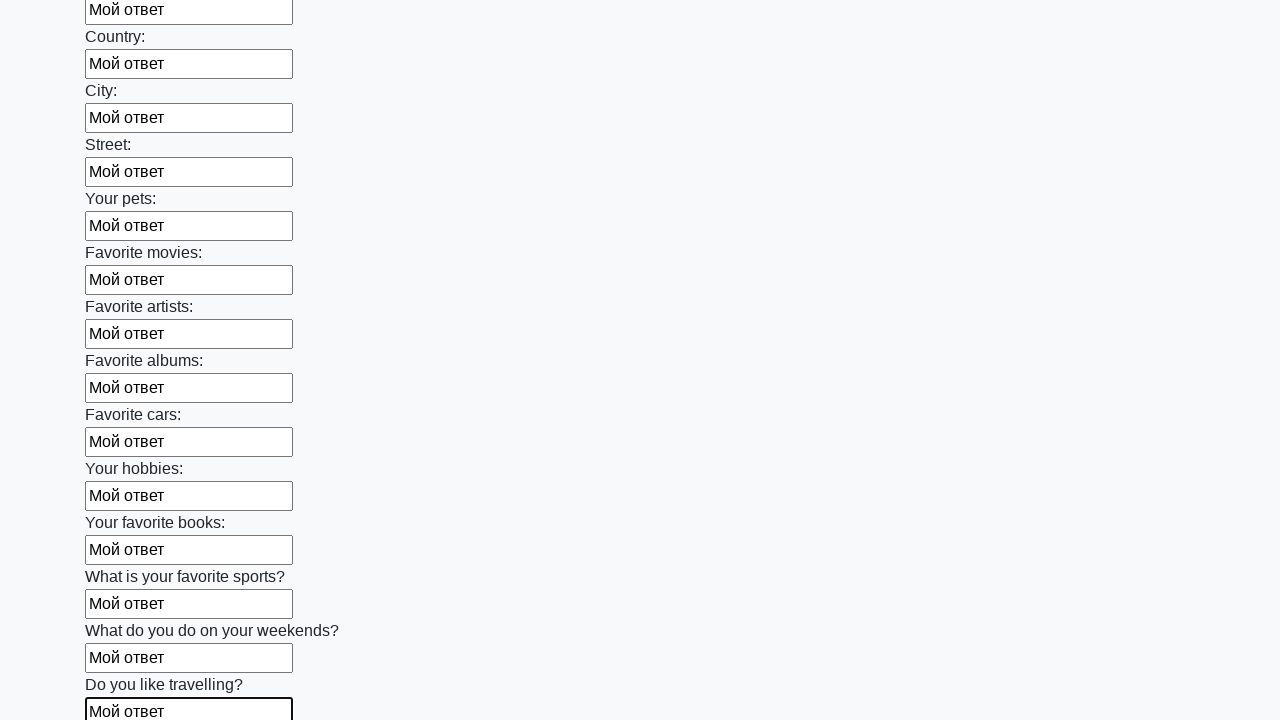

Filled an input field with 'Мой ответ' on input >> nth=16
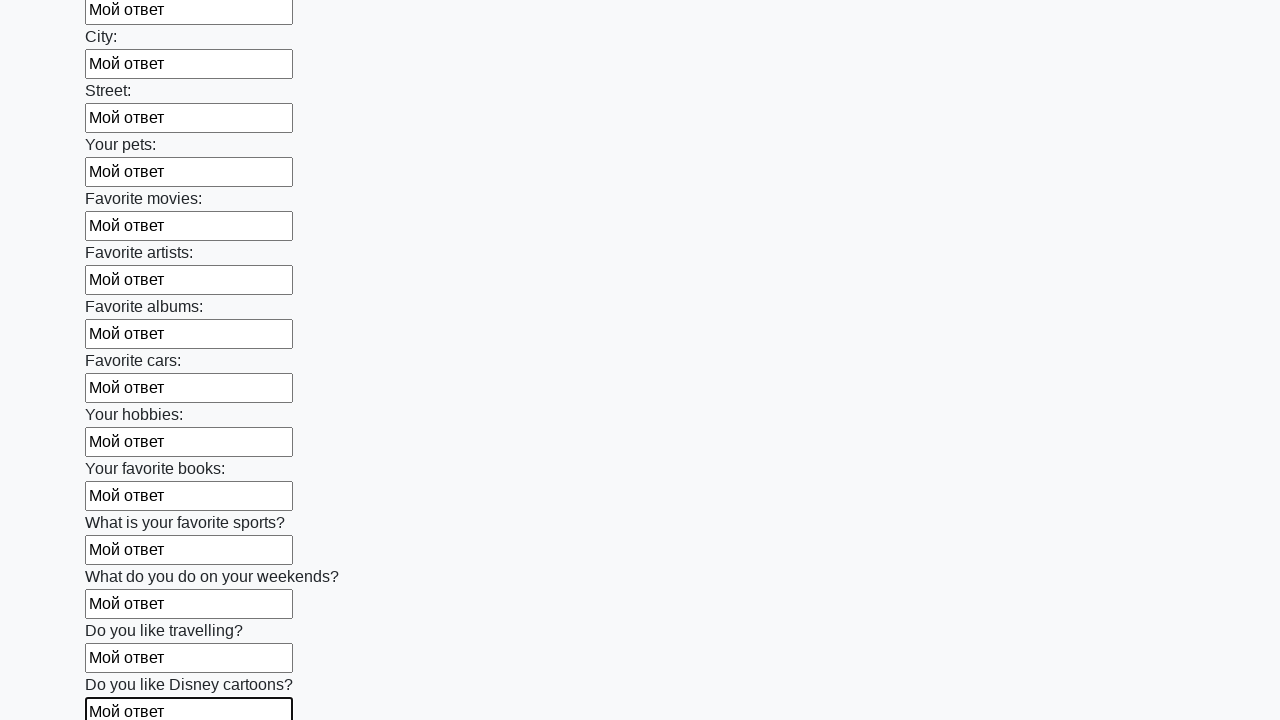

Filled an input field with 'Мой ответ' on input >> nth=17
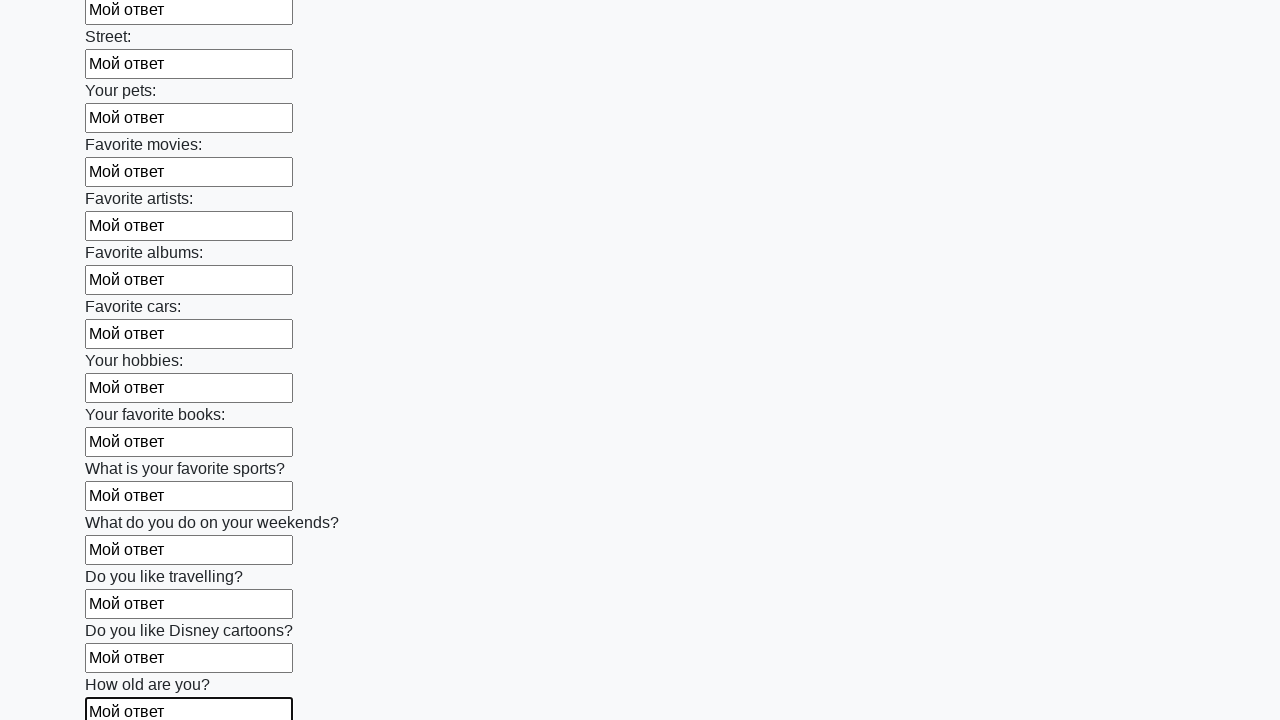

Filled an input field with 'Мой ответ' on input >> nth=18
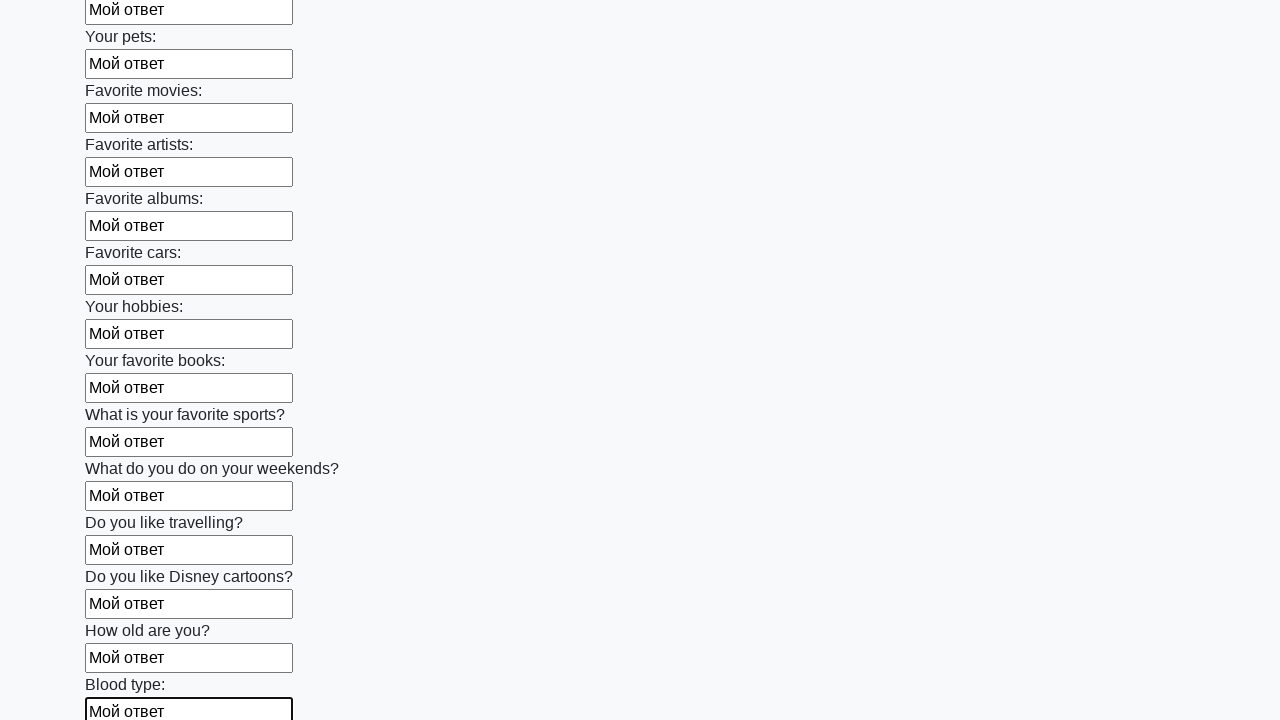

Filled an input field with 'Мой ответ' on input >> nth=19
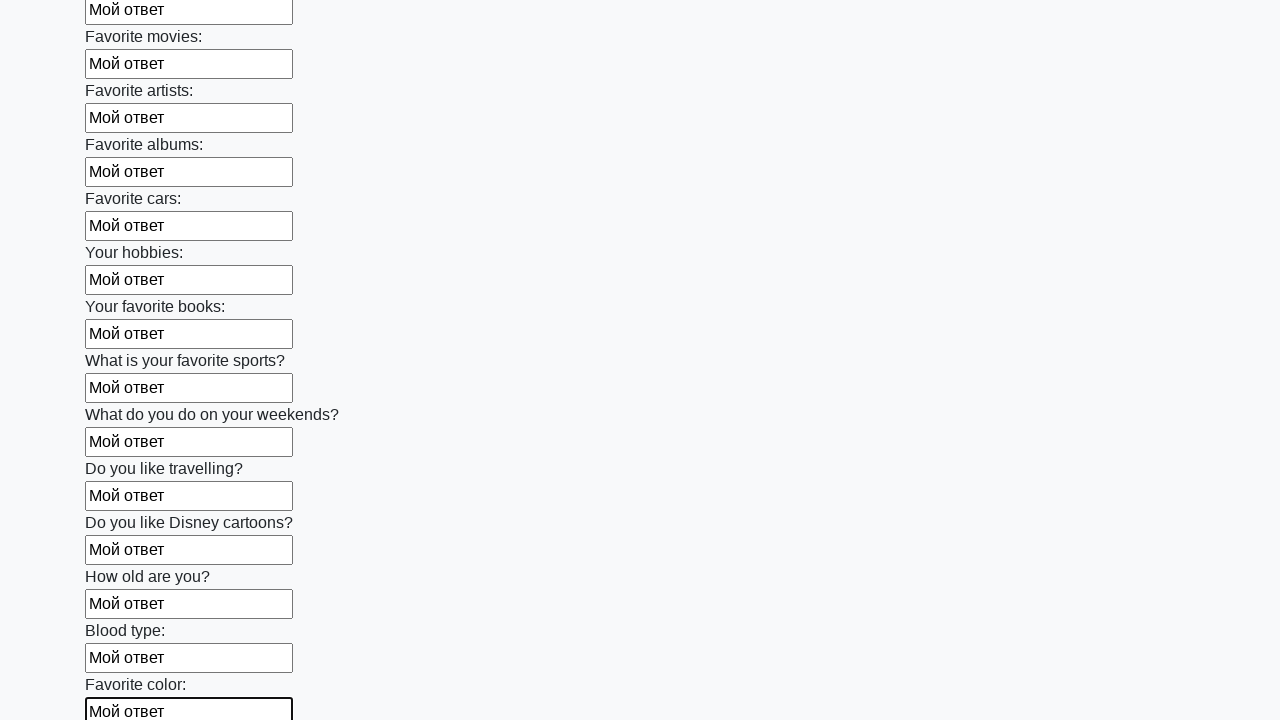

Filled an input field with 'Мой ответ' on input >> nth=20
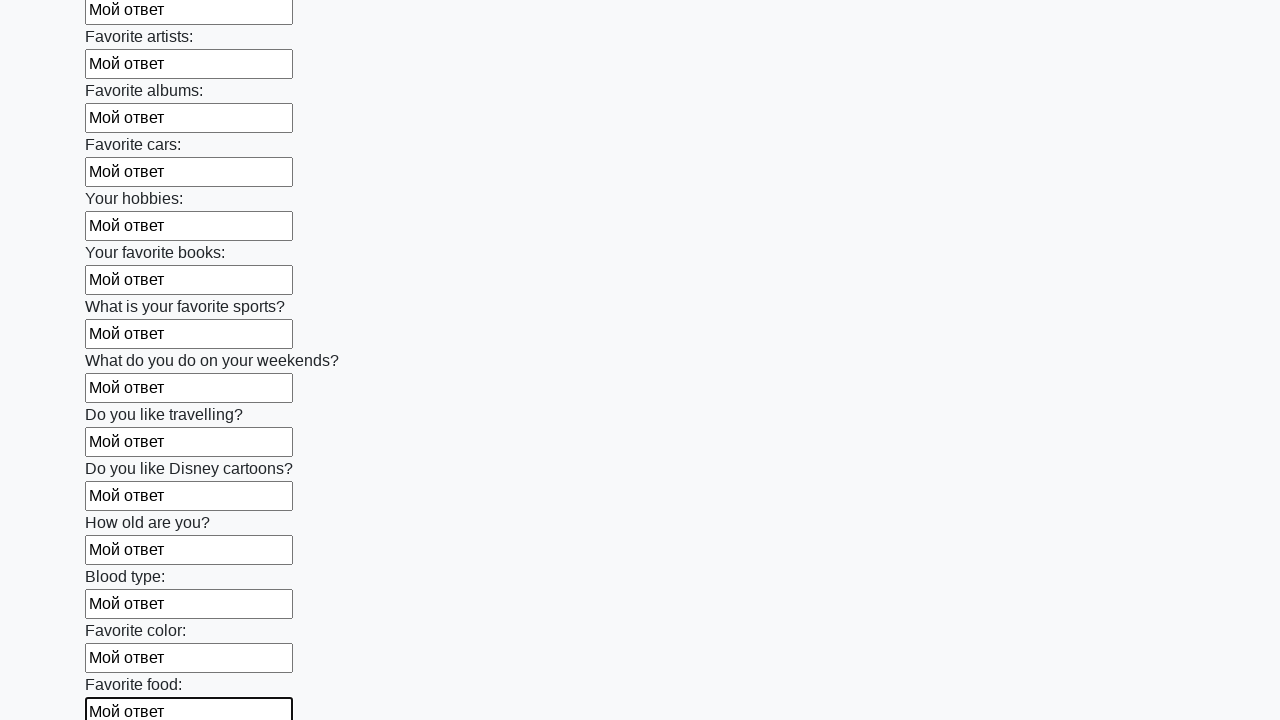

Filled an input field with 'Мой ответ' on input >> nth=21
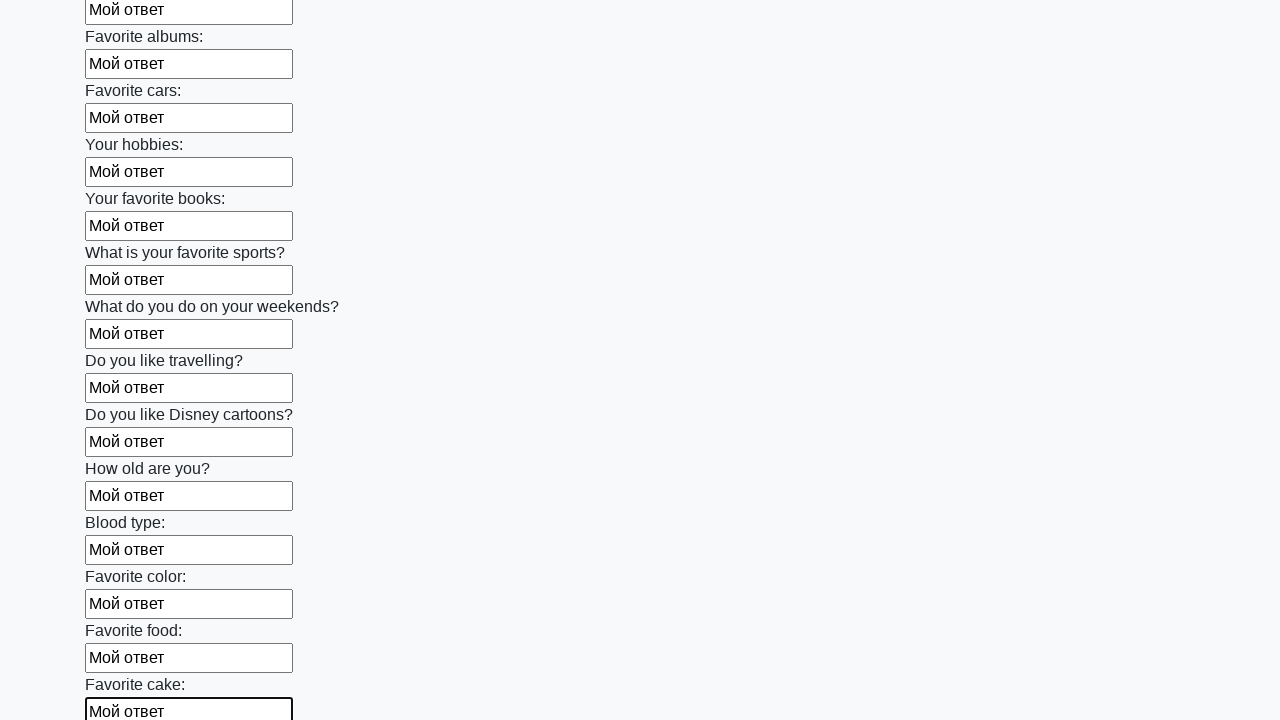

Filled an input field with 'Мой ответ' on input >> nth=22
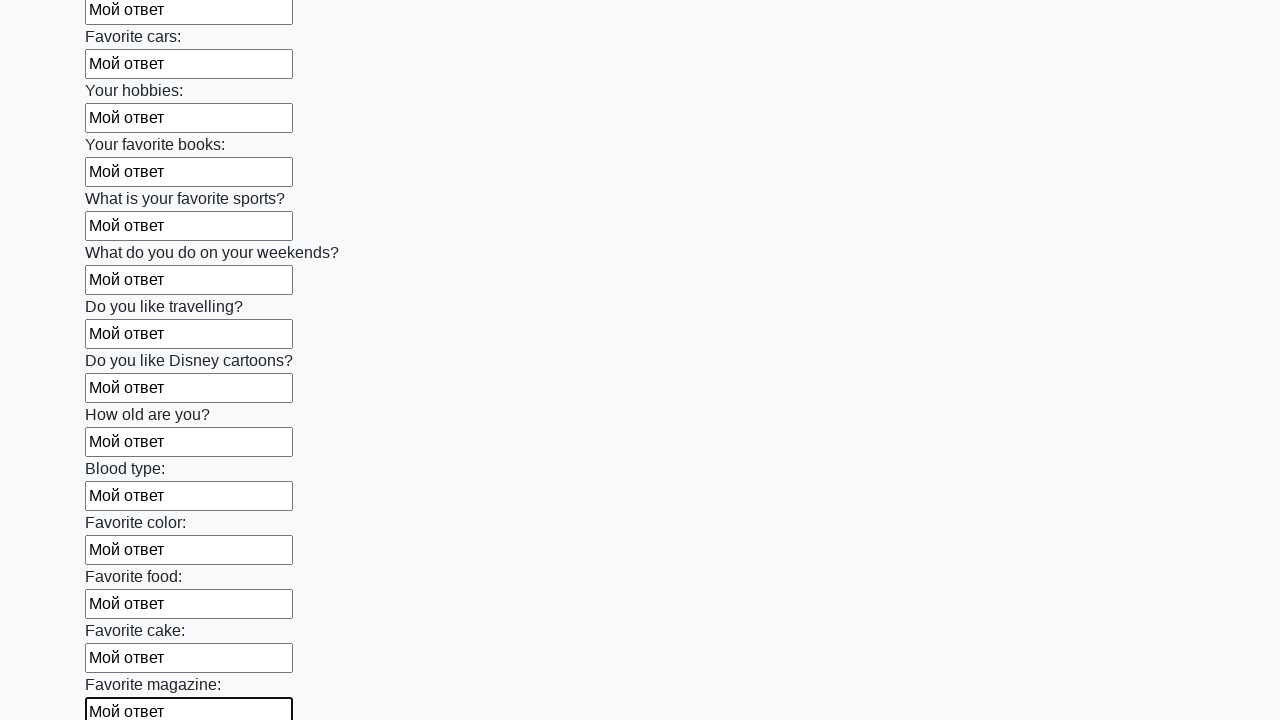

Filled an input field with 'Мой ответ' on input >> nth=23
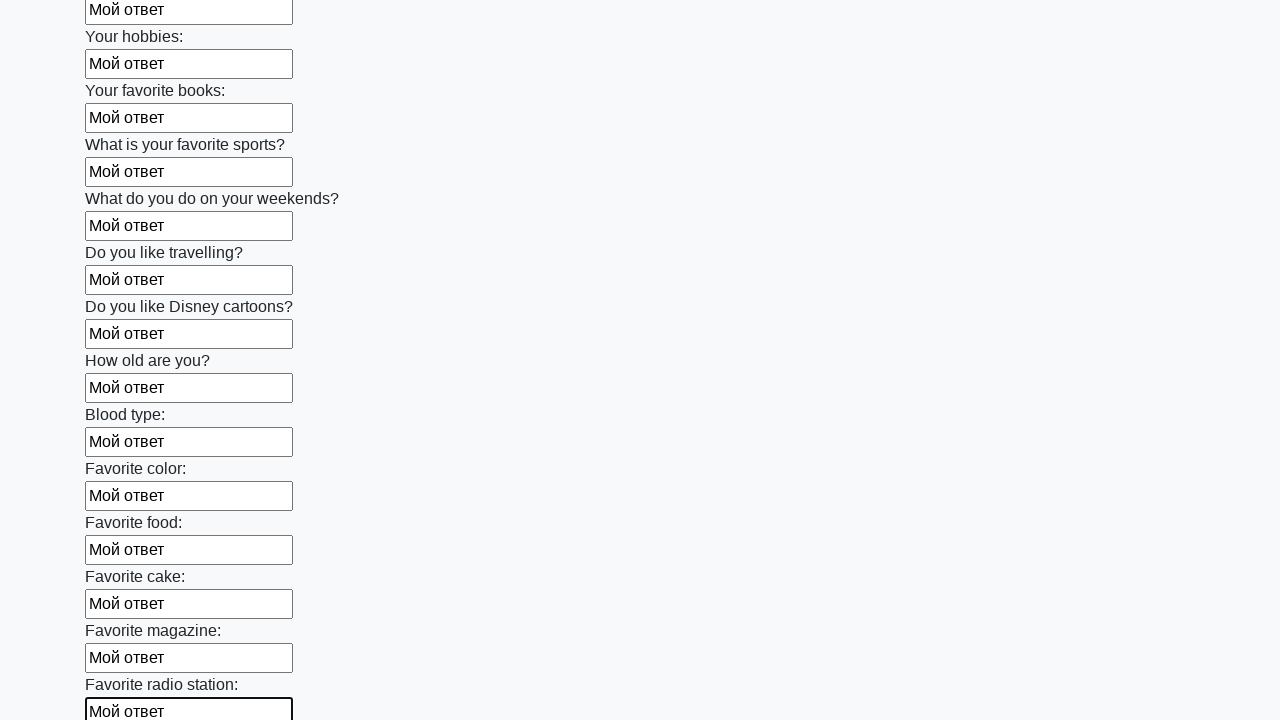

Filled an input field with 'Мой ответ' on input >> nth=24
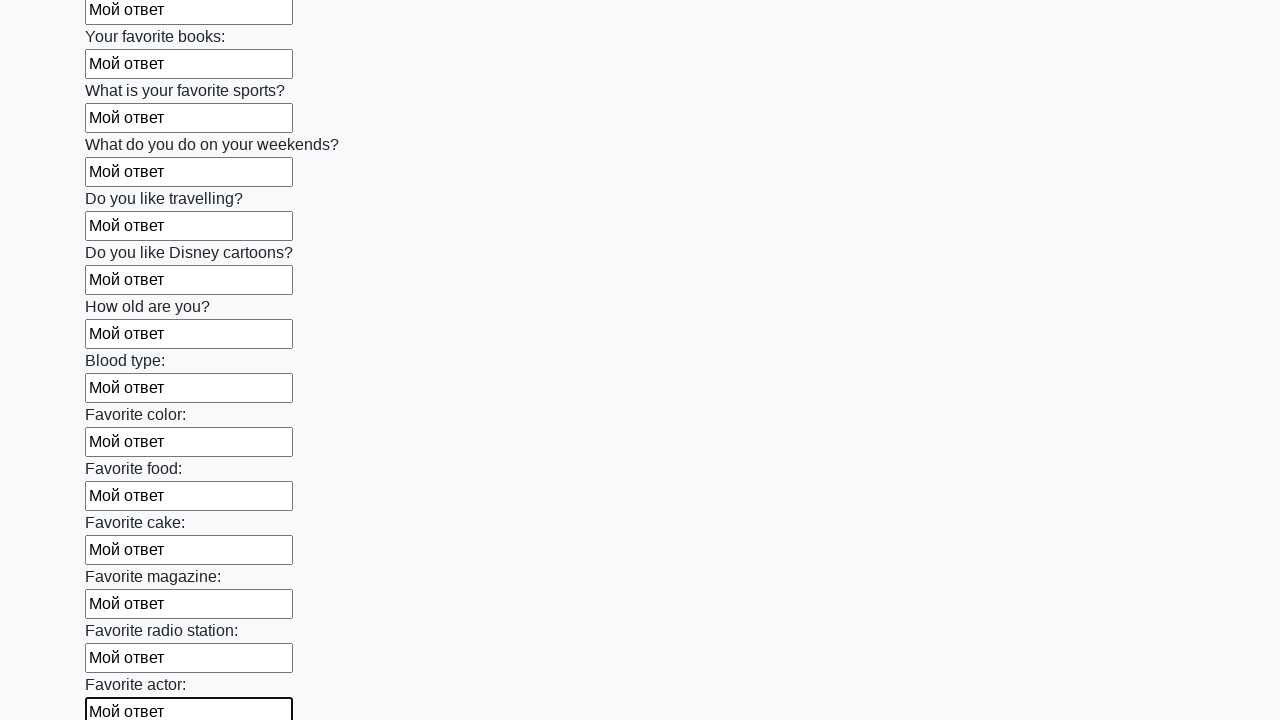

Filled an input field with 'Мой ответ' on input >> nth=25
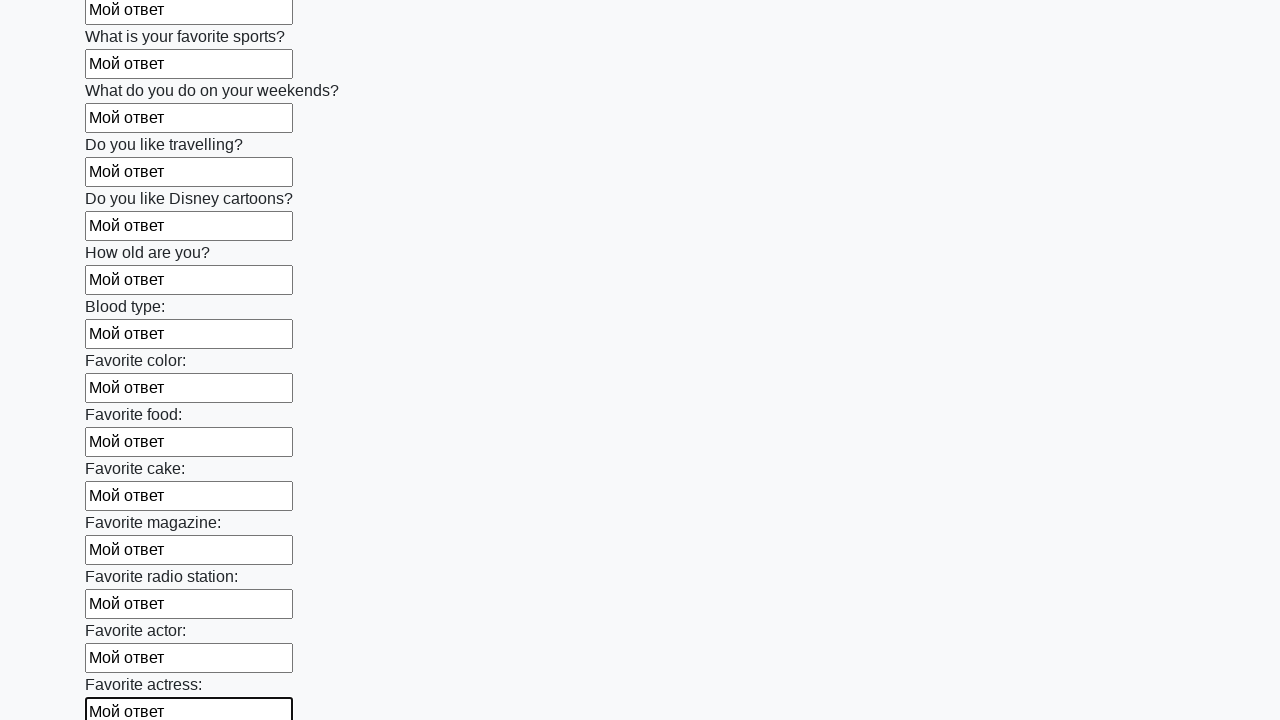

Filled an input field with 'Мой ответ' on input >> nth=26
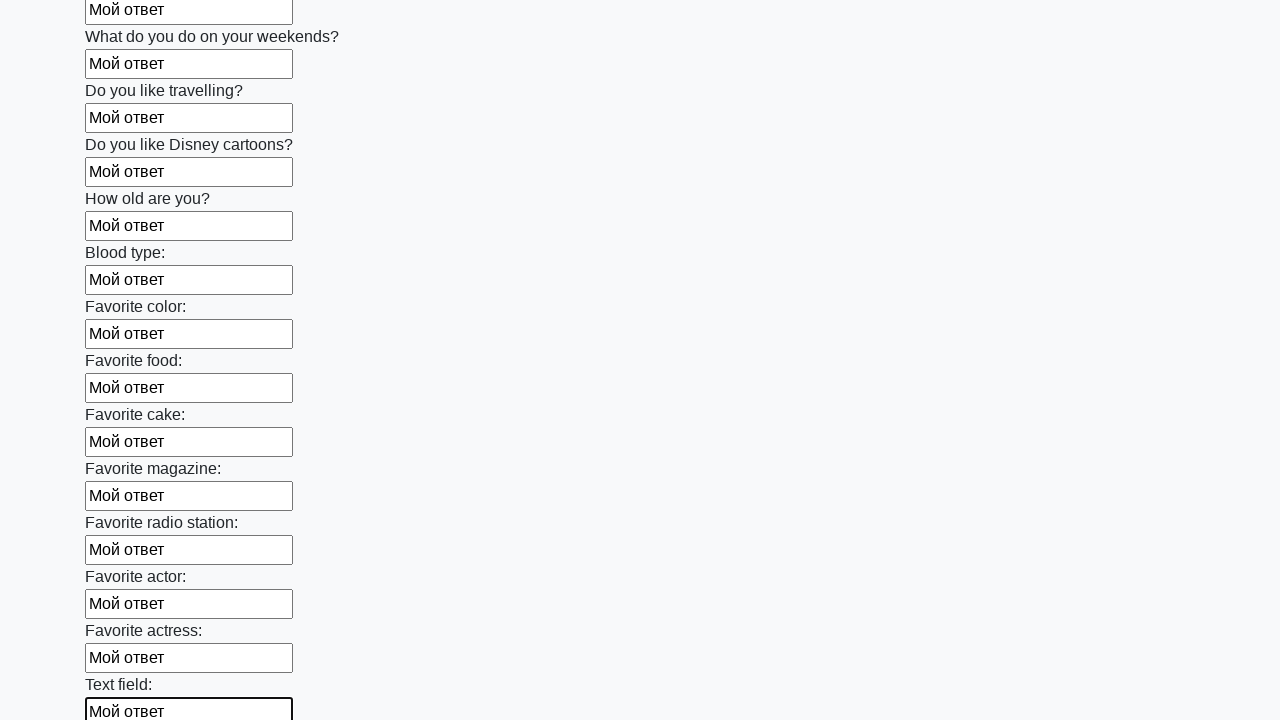

Filled an input field with 'Мой ответ' on input >> nth=27
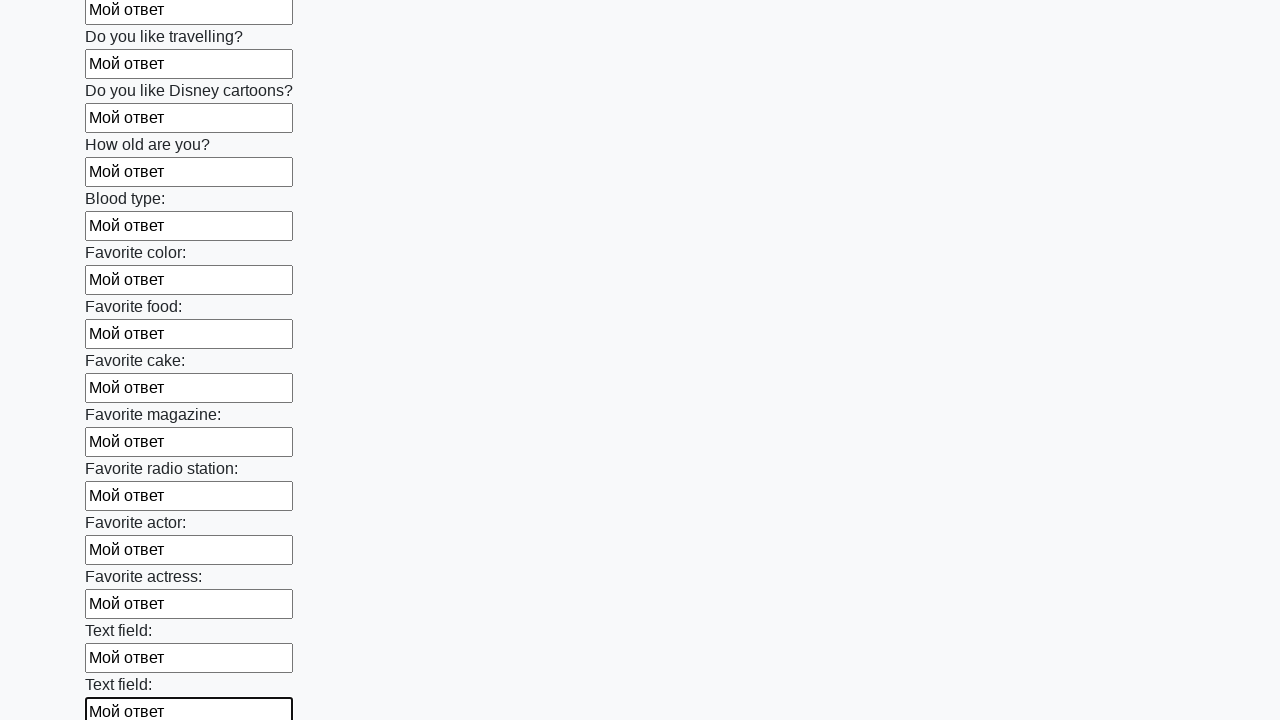

Filled an input field with 'Мой ответ' on input >> nth=28
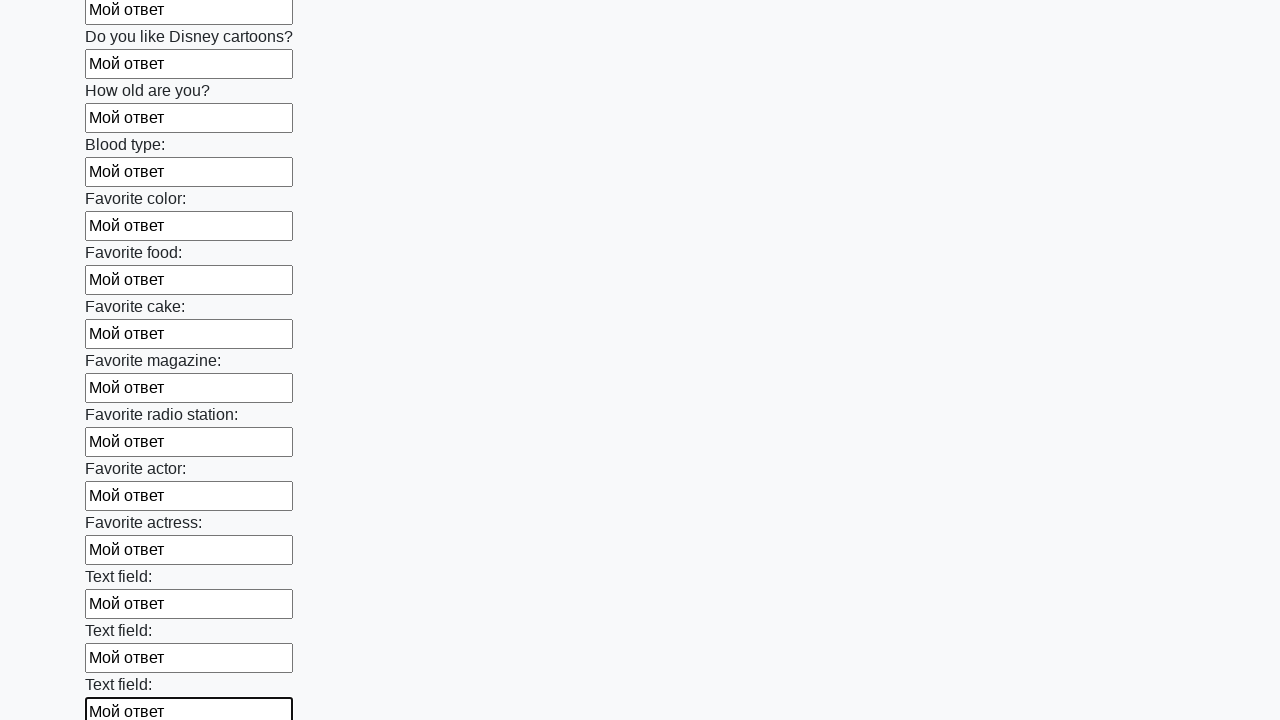

Filled an input field with 'Мой ответ' on input >> nth=29
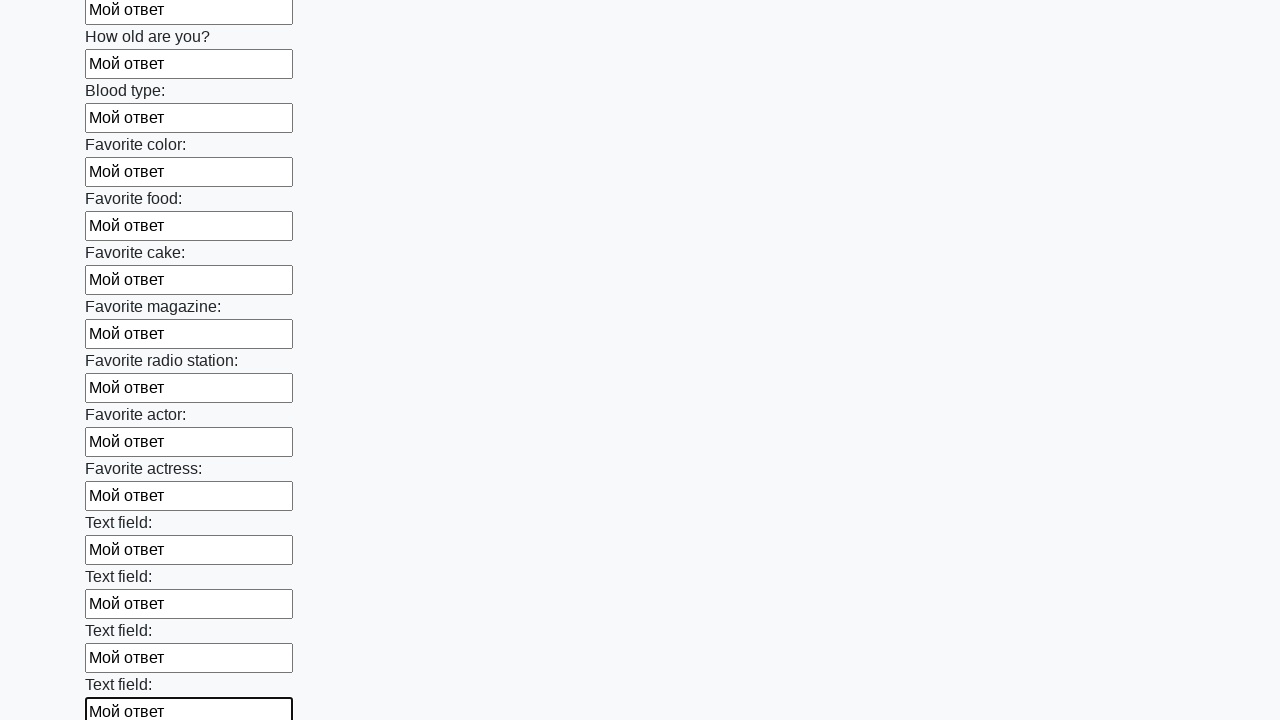

Filled an input field with 'Мой ответ' on input >> nth=30
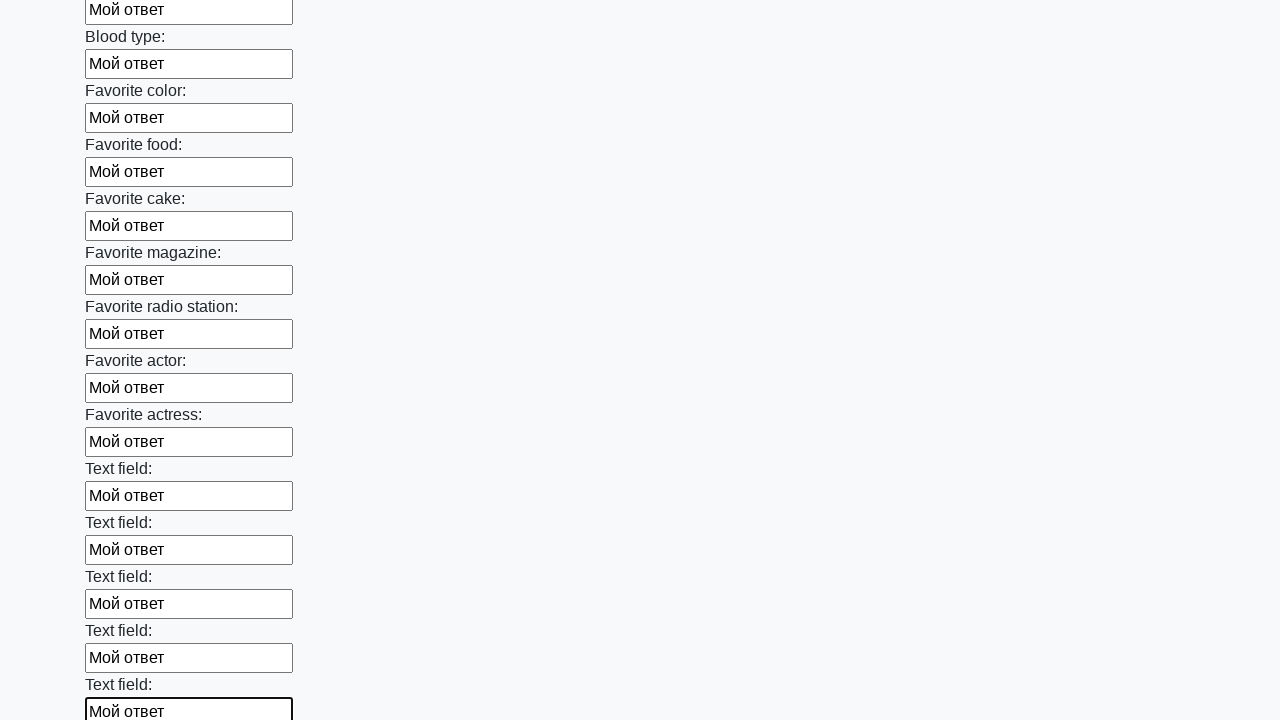

Filled an input field with 'Мой ответ' on input >> nth=31
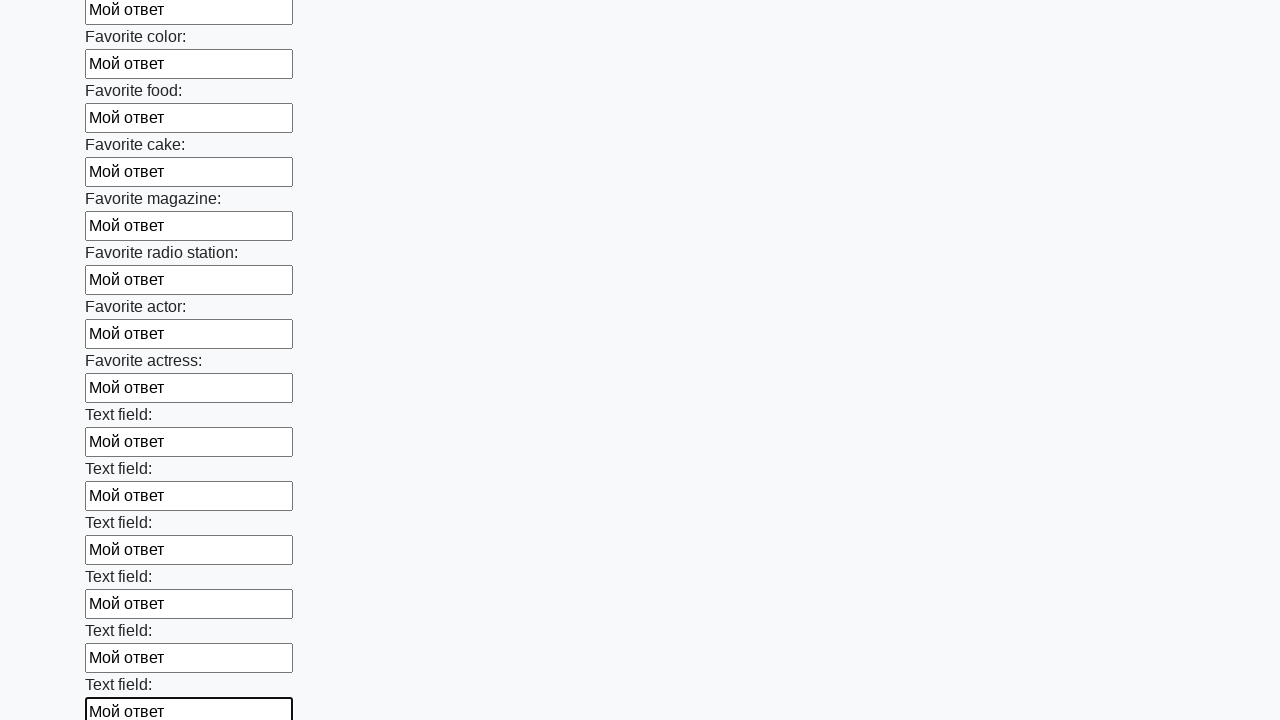

Filled an input field with 'Мой ответ' on input >> nth=32
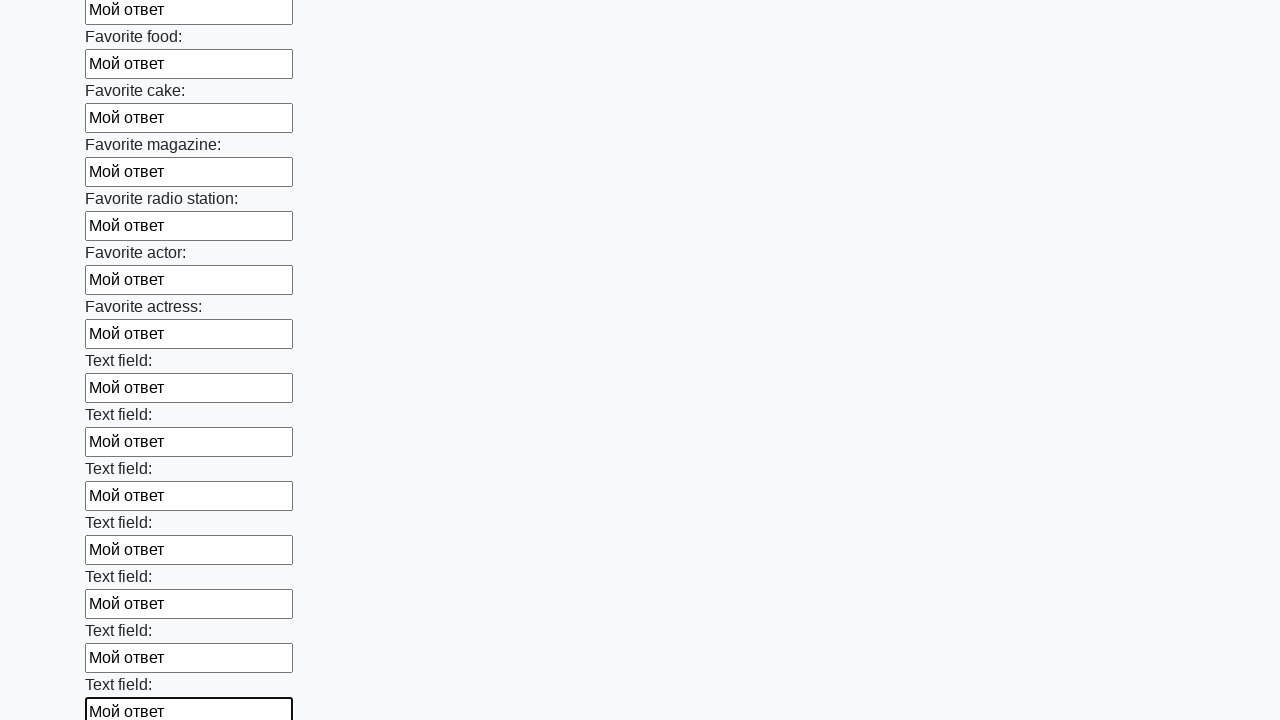

Filled an input field with 'Мой ответ' on input >> nth=33
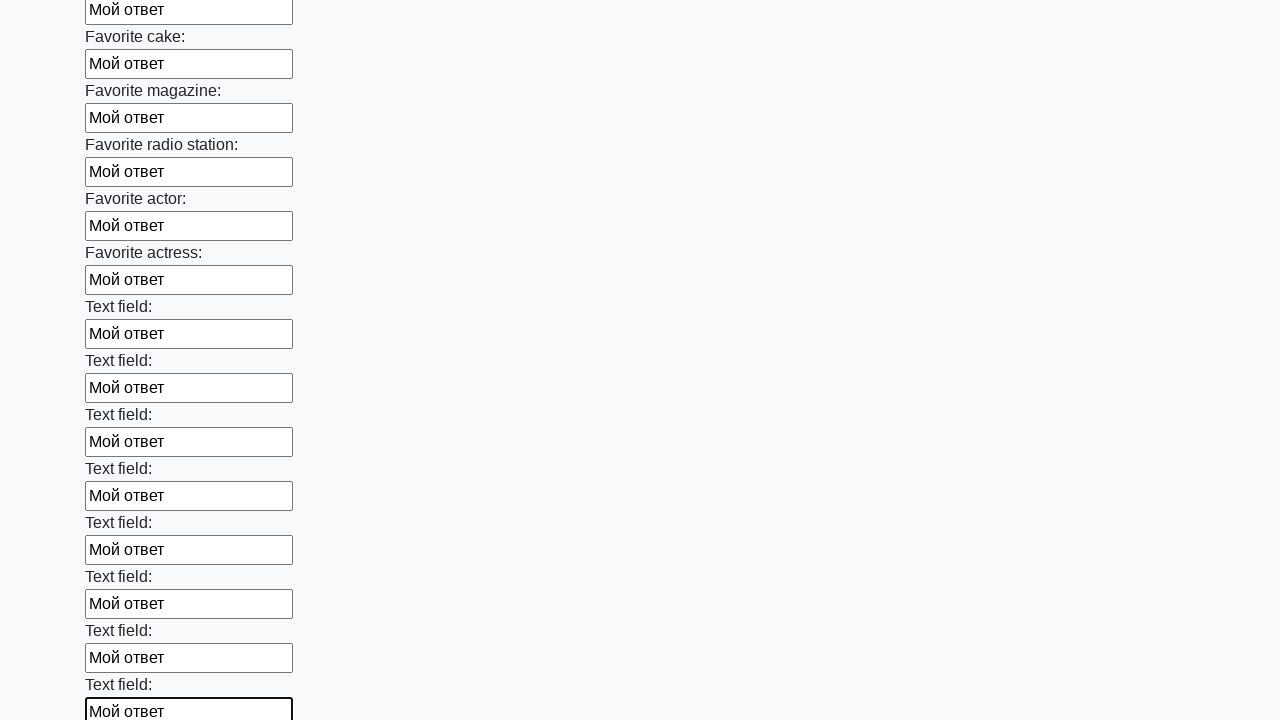

Filled an input field with 'Мой ответ' on input >> nth=34
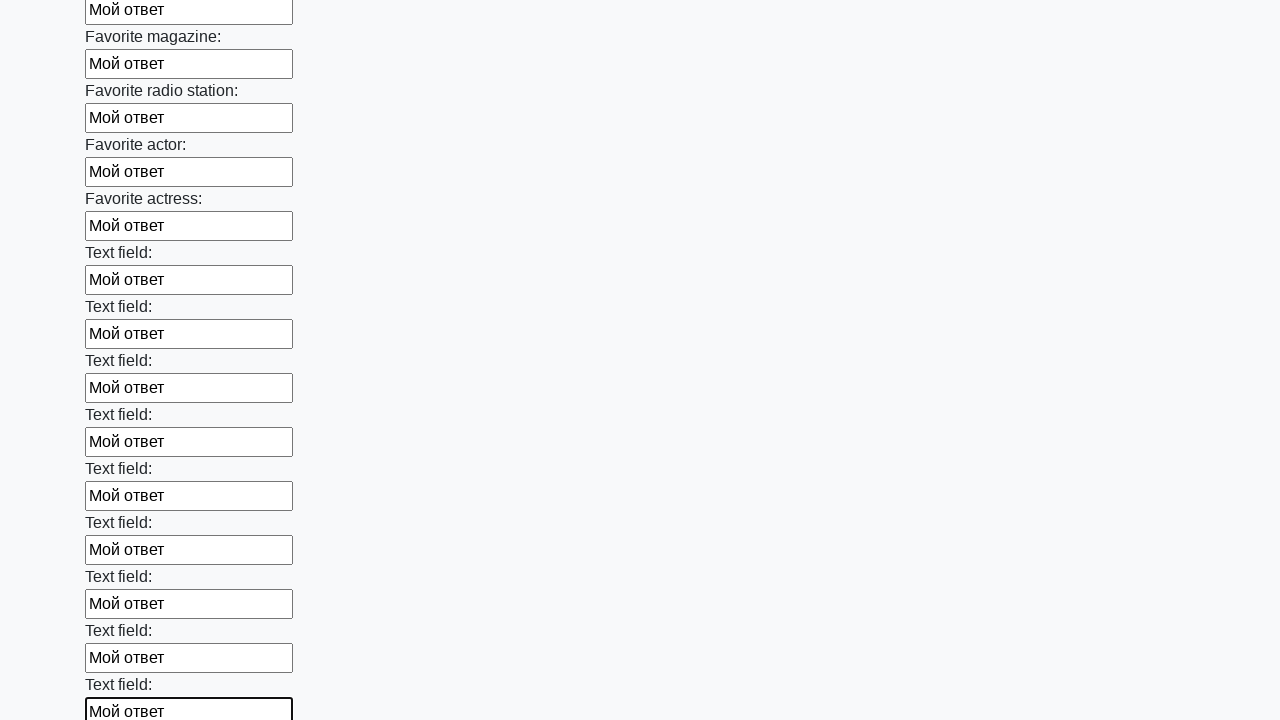

Filled an input field with 'Мой ответ' on input >> nth=35
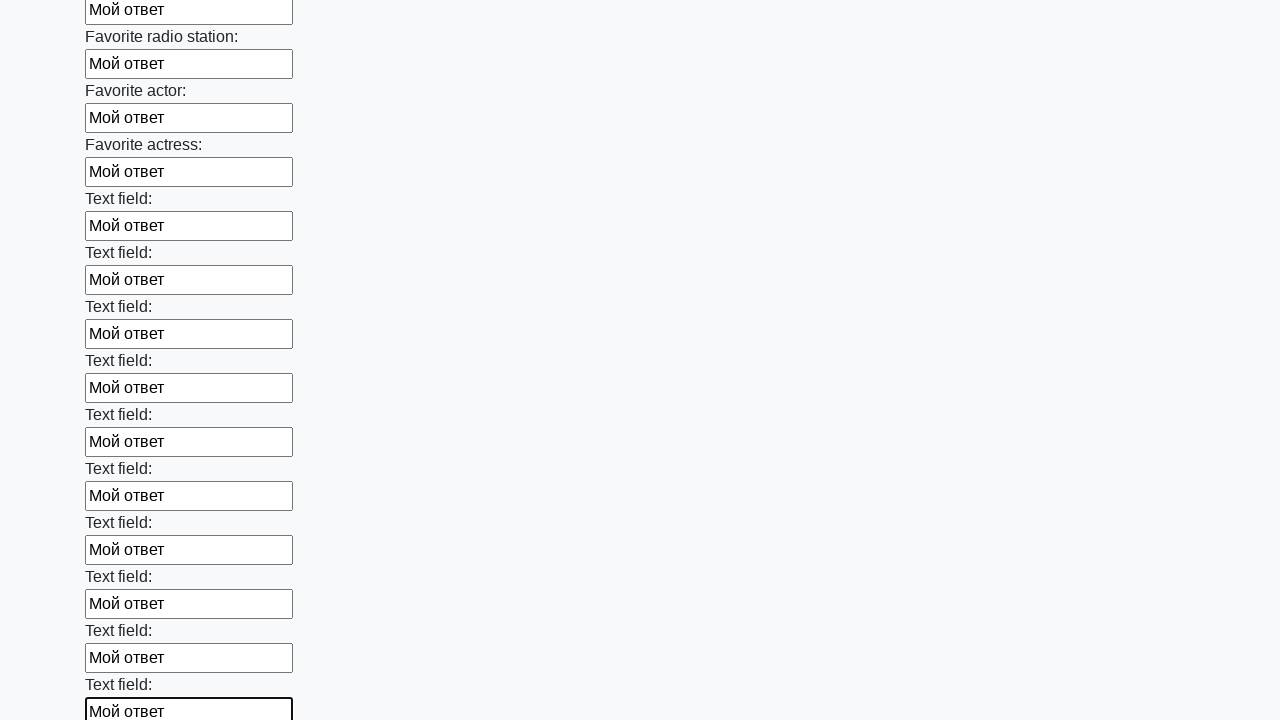

Filled an input field with 'Мой ответ' on input >> nth=36
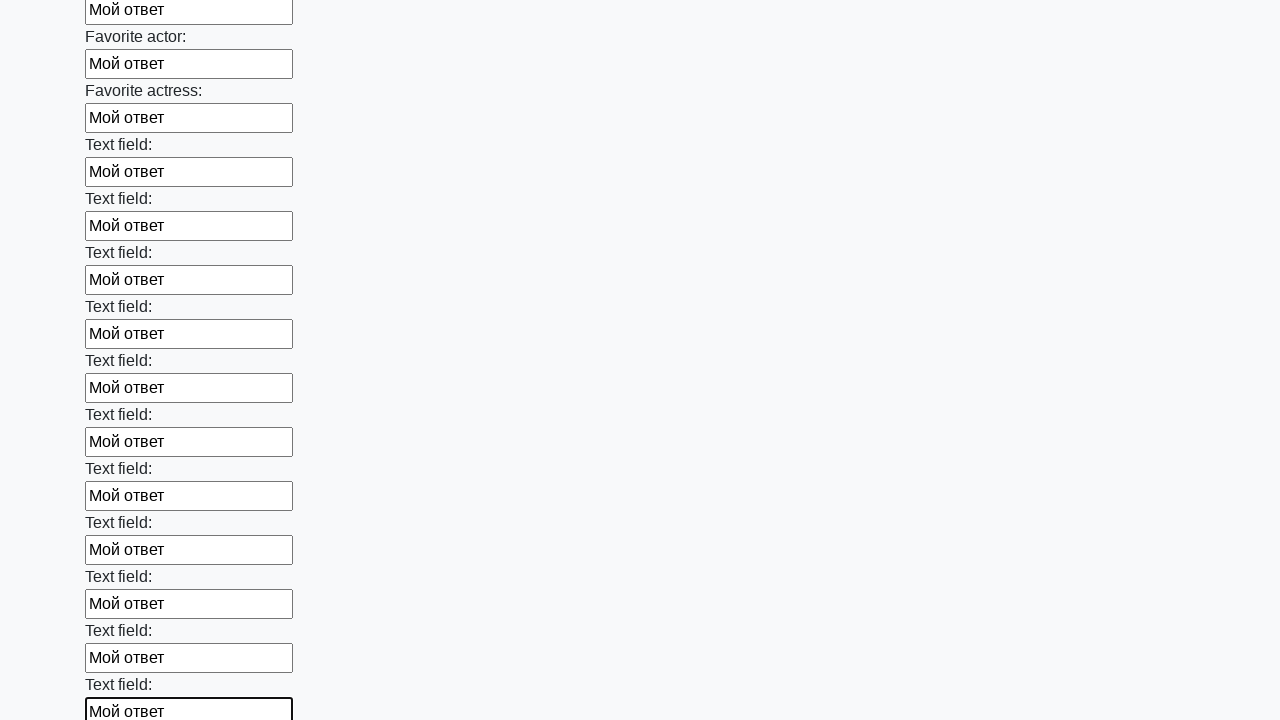

Filled an input field with 'Мой ответ' on input >> nth=37
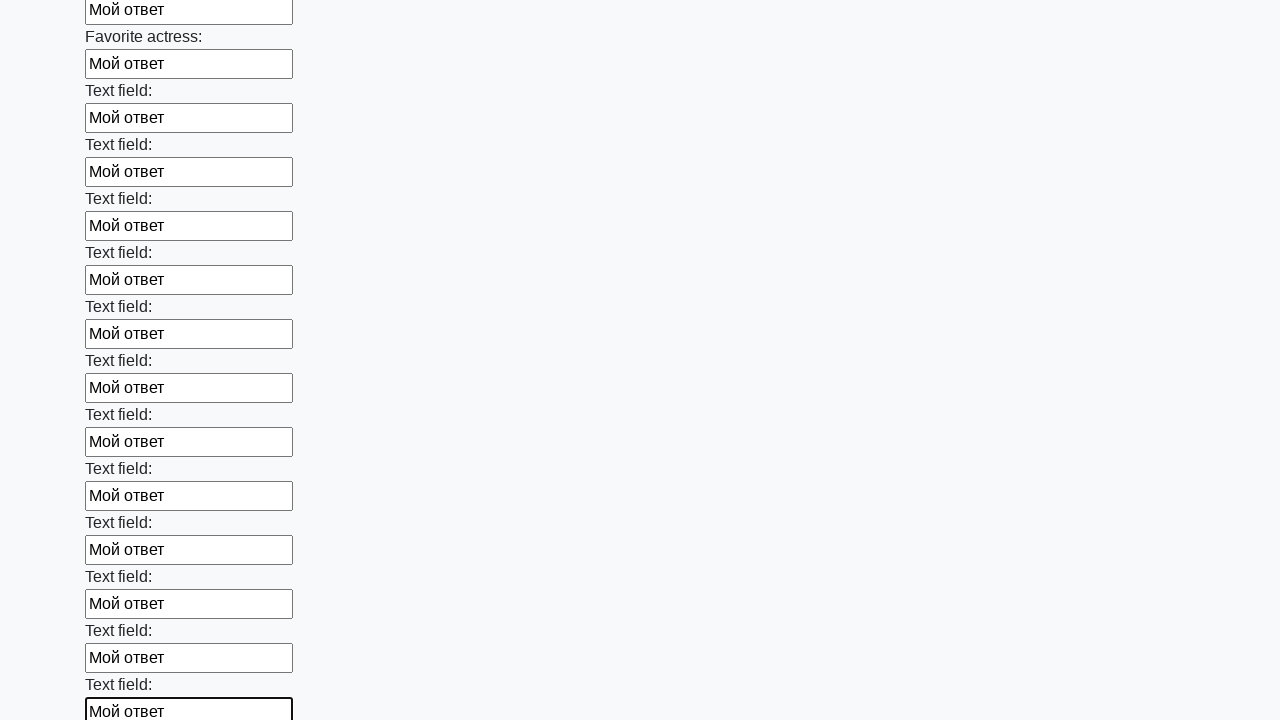

Filled an input field with 'Мой ответ' on input >> nth=38
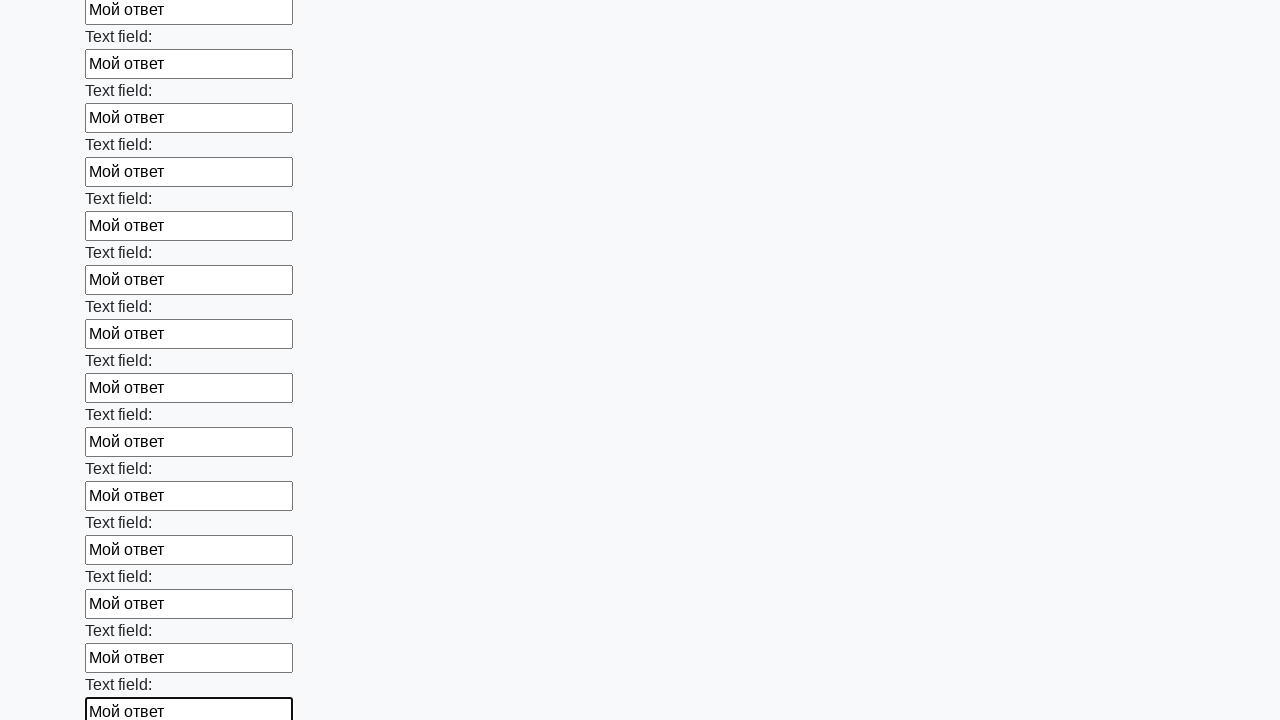

Filled an input field with 'Мой ответ' on input >> nth=39
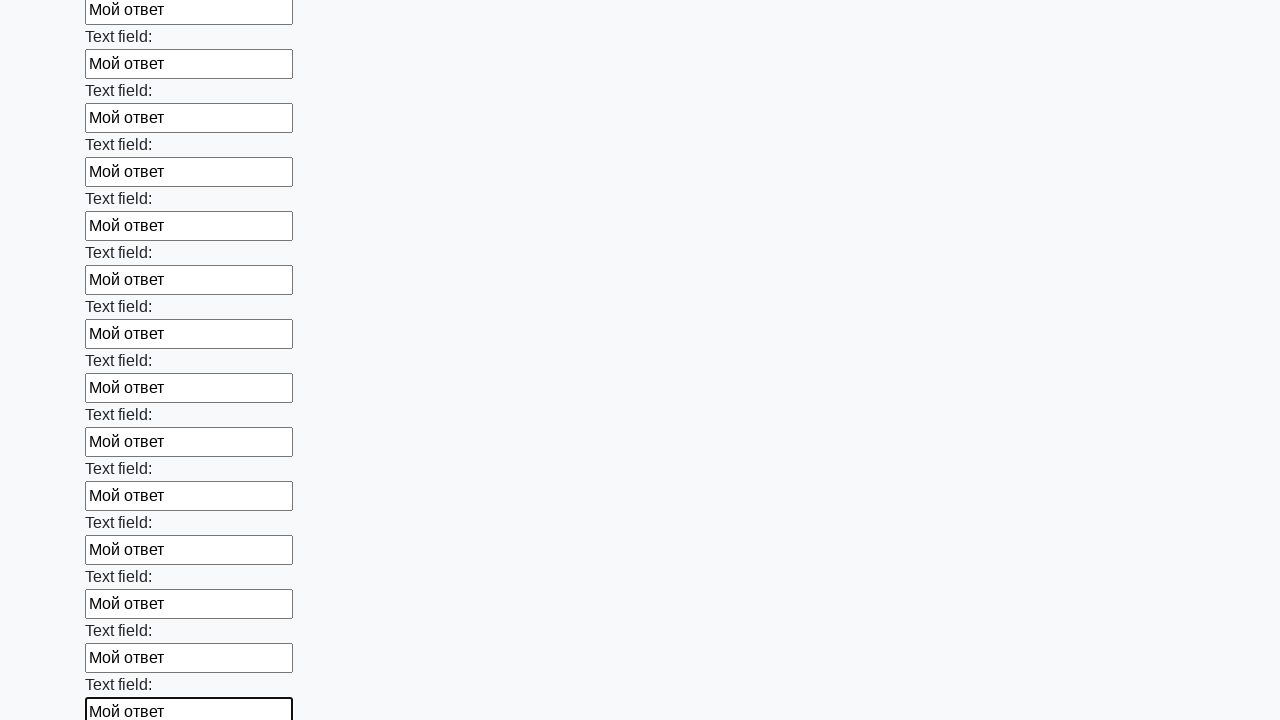

Filled an input field with 'Мой ответ' on input >> nth=40
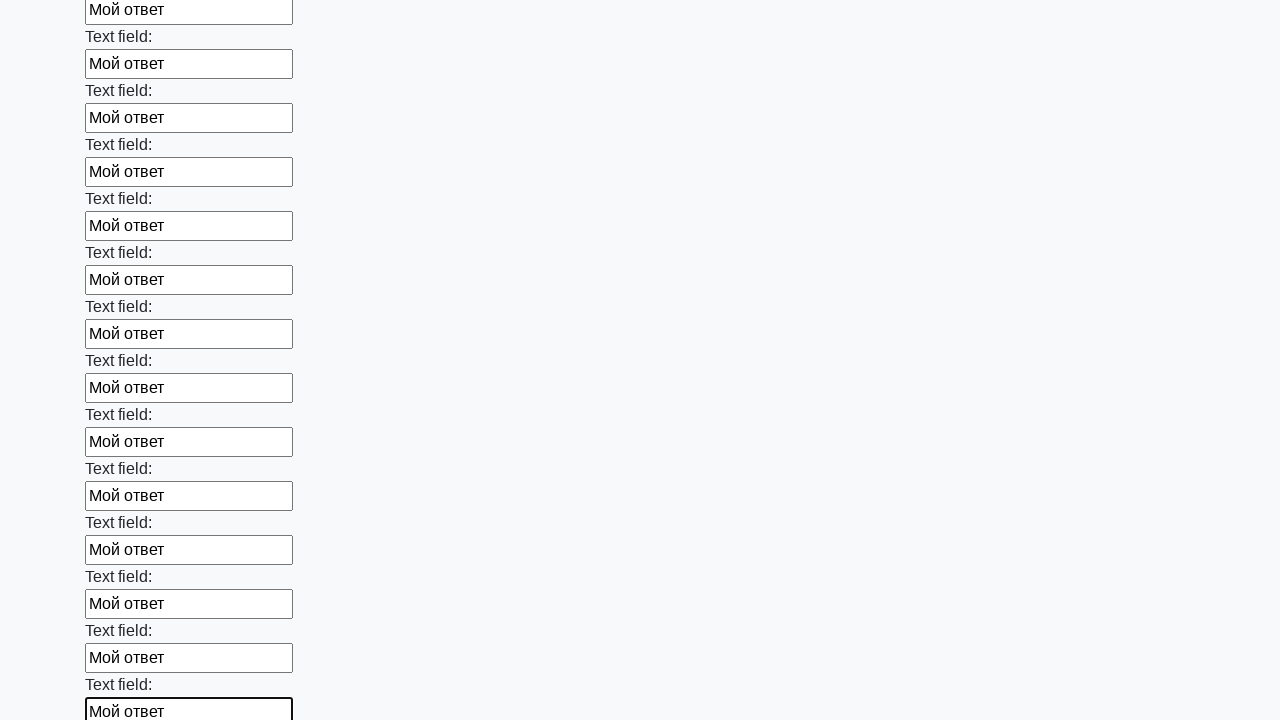

Filled an input field with 'Мой ответ' on input >> nth=41
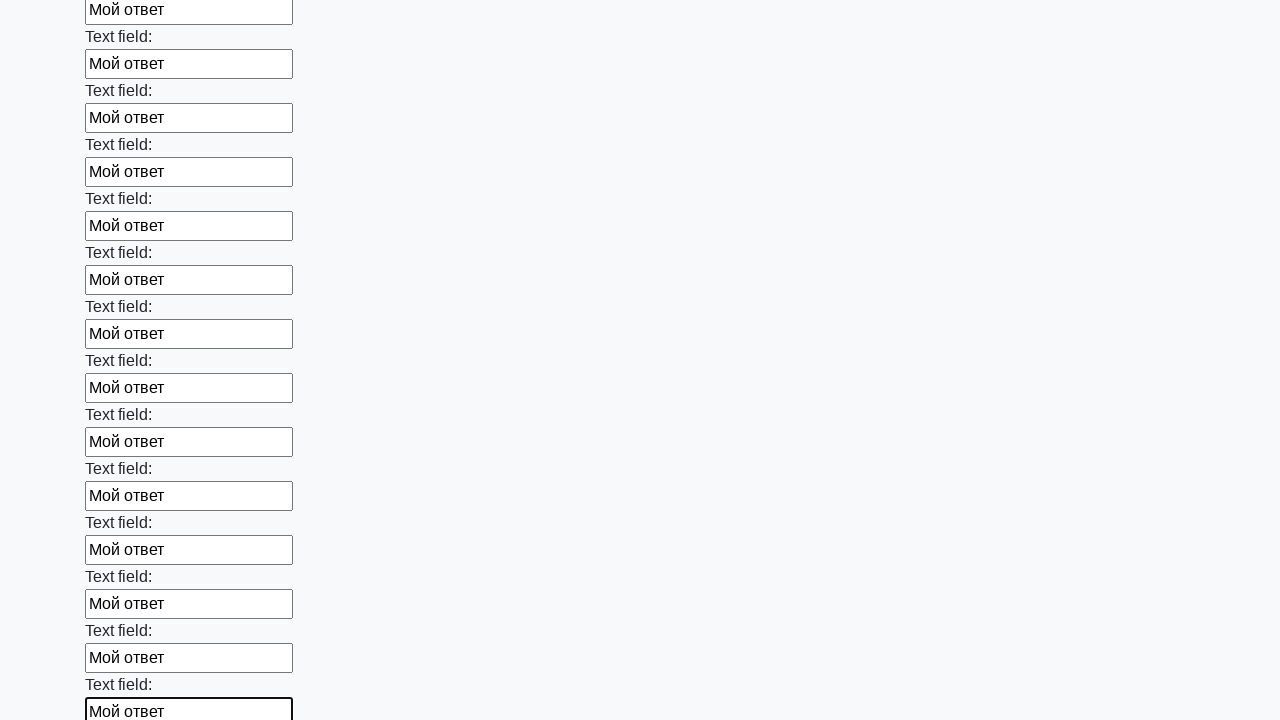

Filled an input field with 'Мой ответ' on input >> nth=42
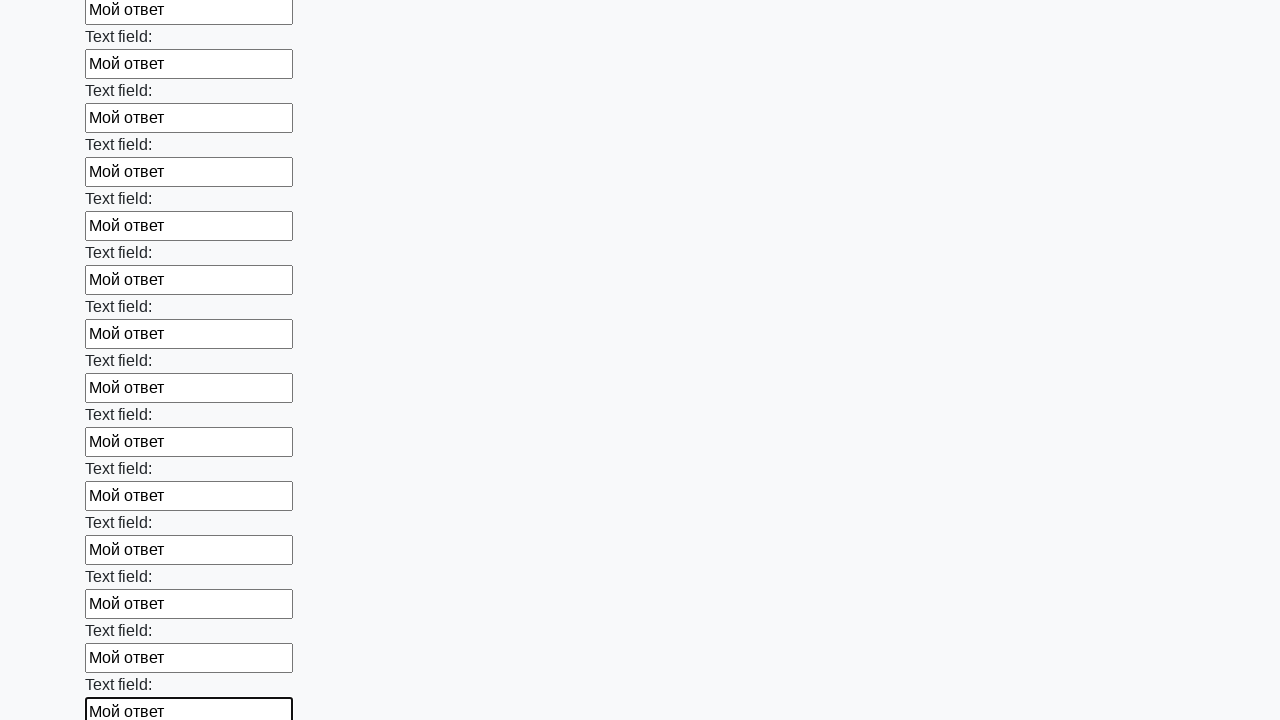

Filled an input field with 'Мой ответ' on input >> nth=43
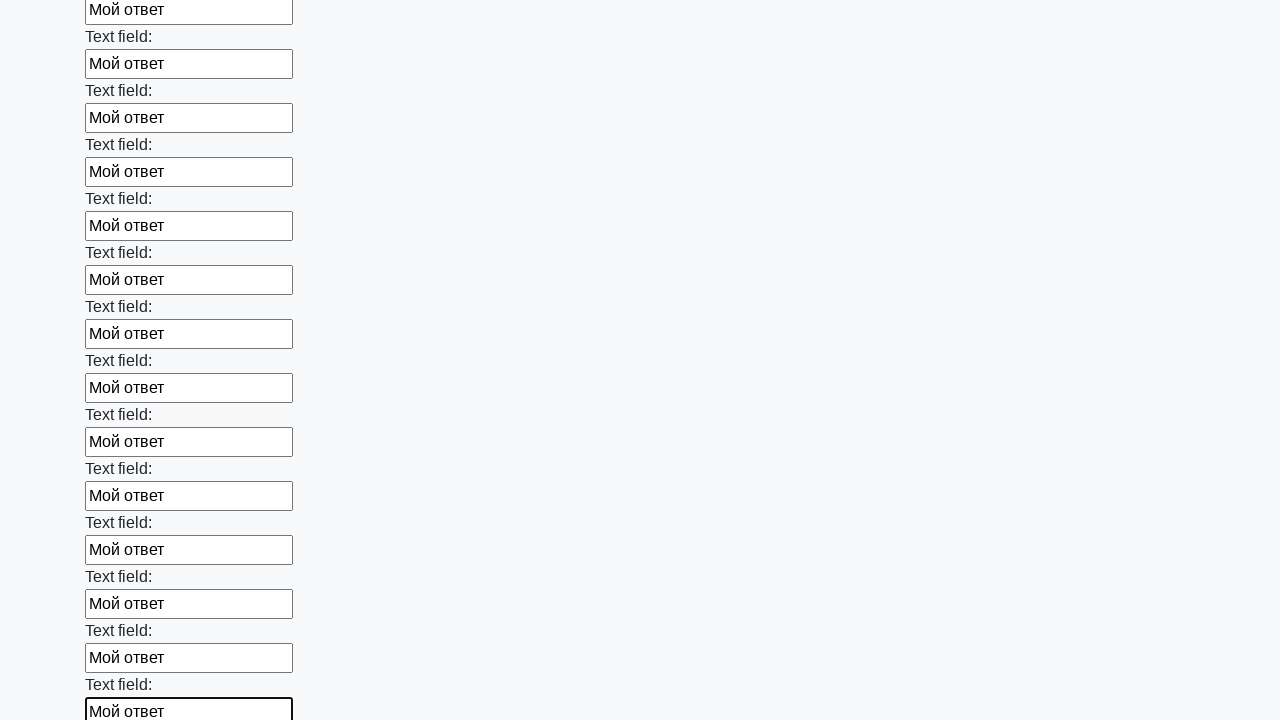

Filled an input field with 'Мой ответ' on input >> nth=44
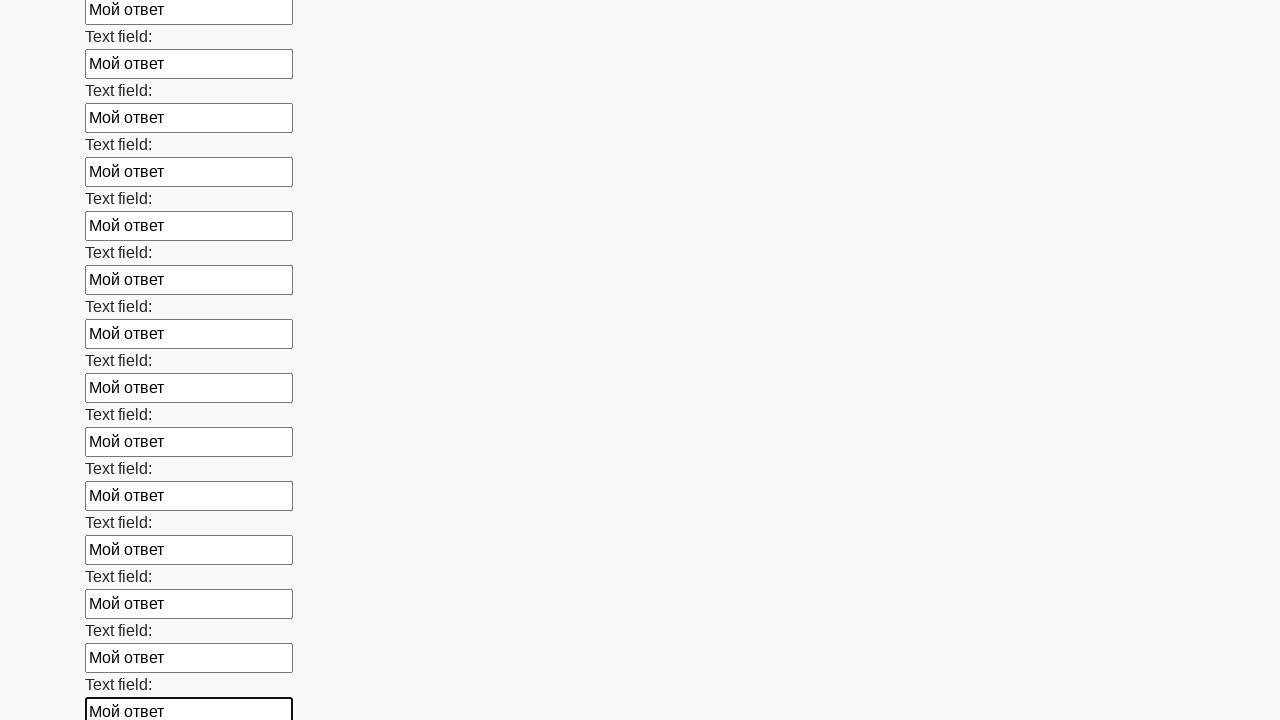

Filled an input field with 'Мой ответ' on input >> nth=45
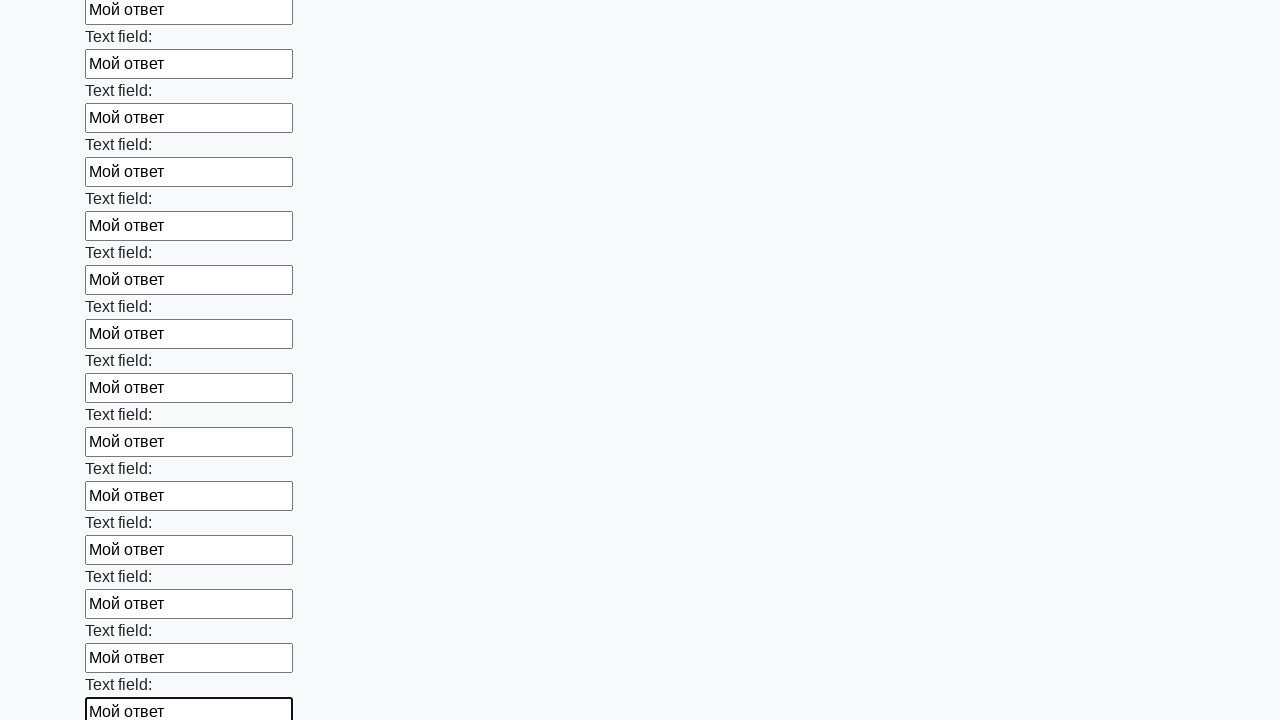

Filled an input field with 'Мой ответ' on input >> nth=46
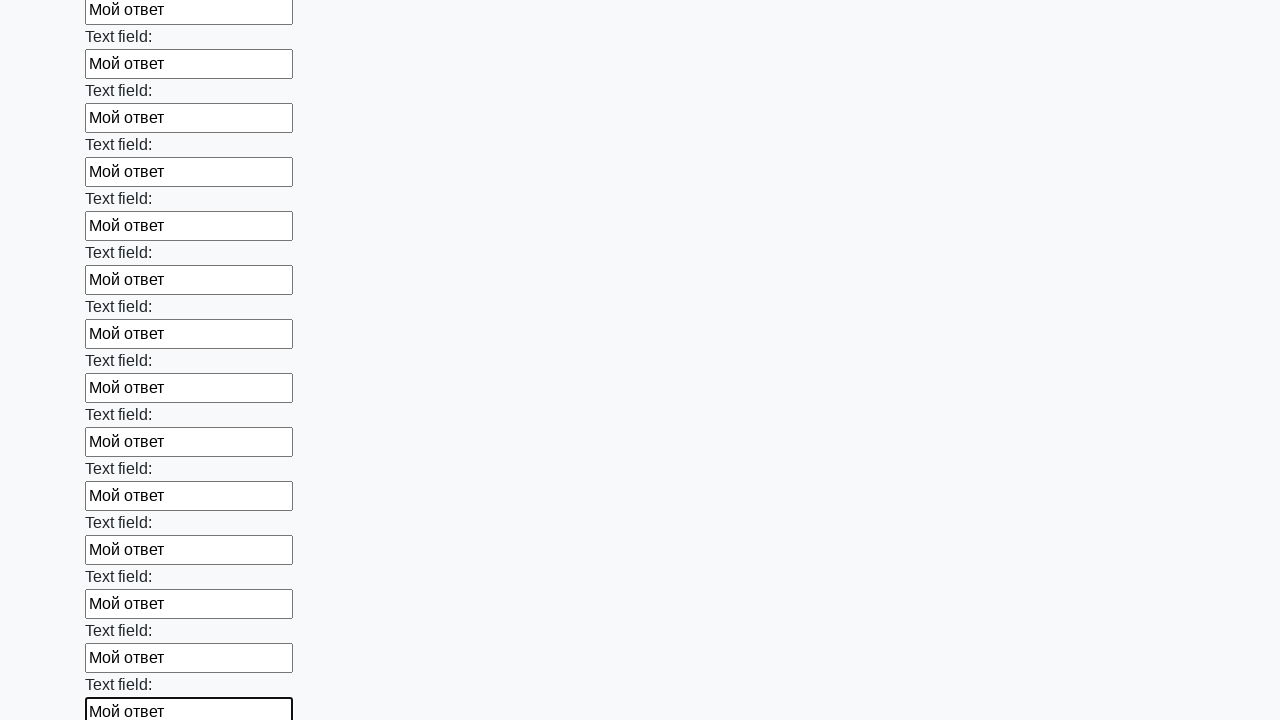

Filled an input field with 'Мой ответ' on input >> nth=47
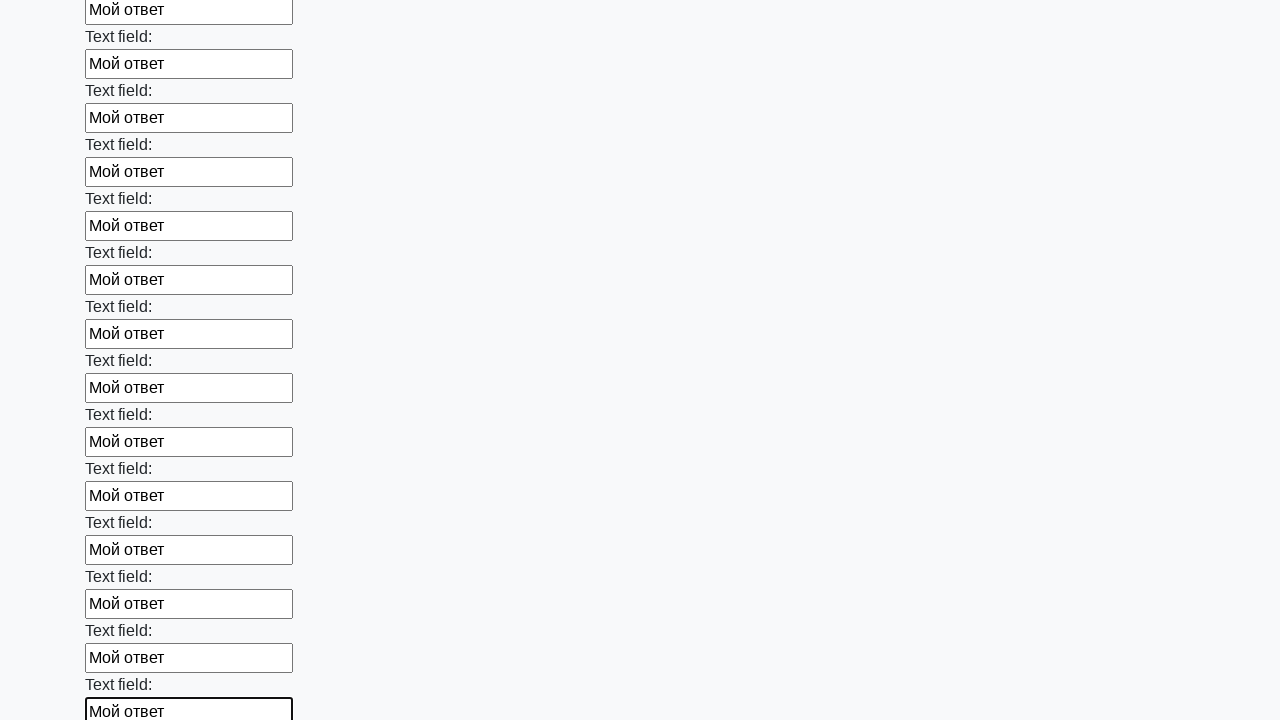

Filled an input field with 'Мой ответ' on input >> nth=48
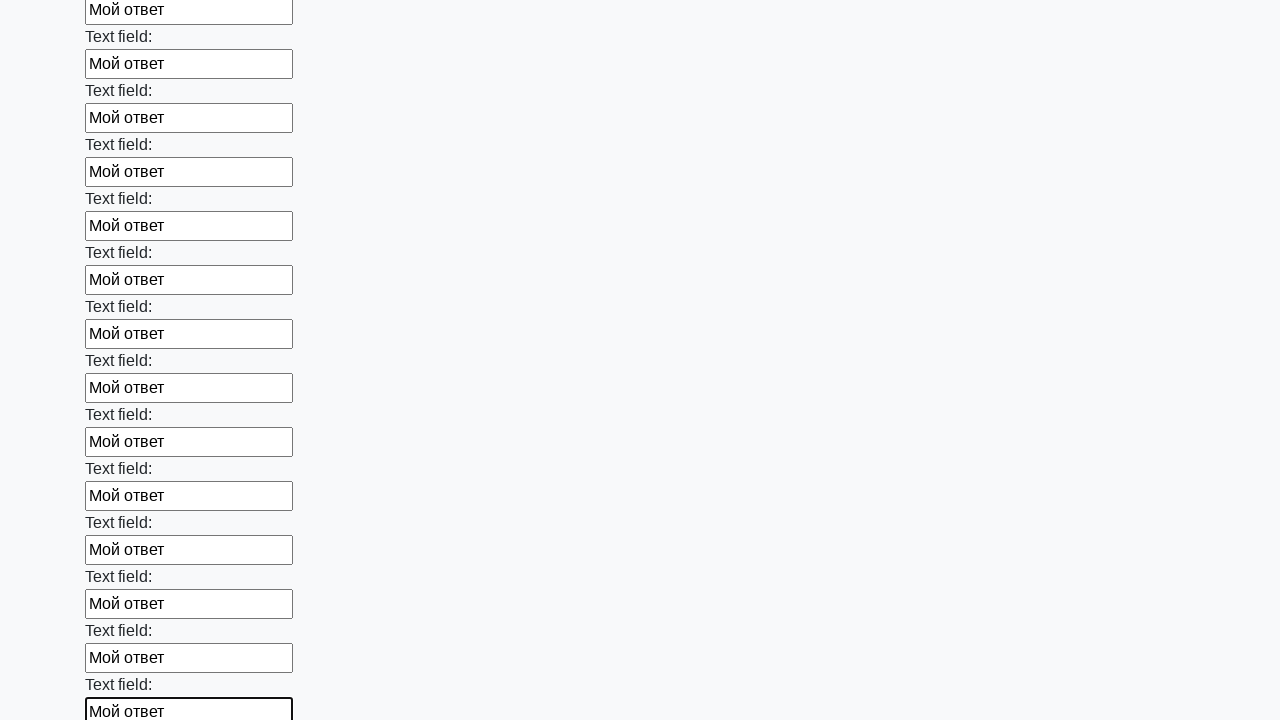

Filled an input field with 'Мой ответ' on input >> nth=49
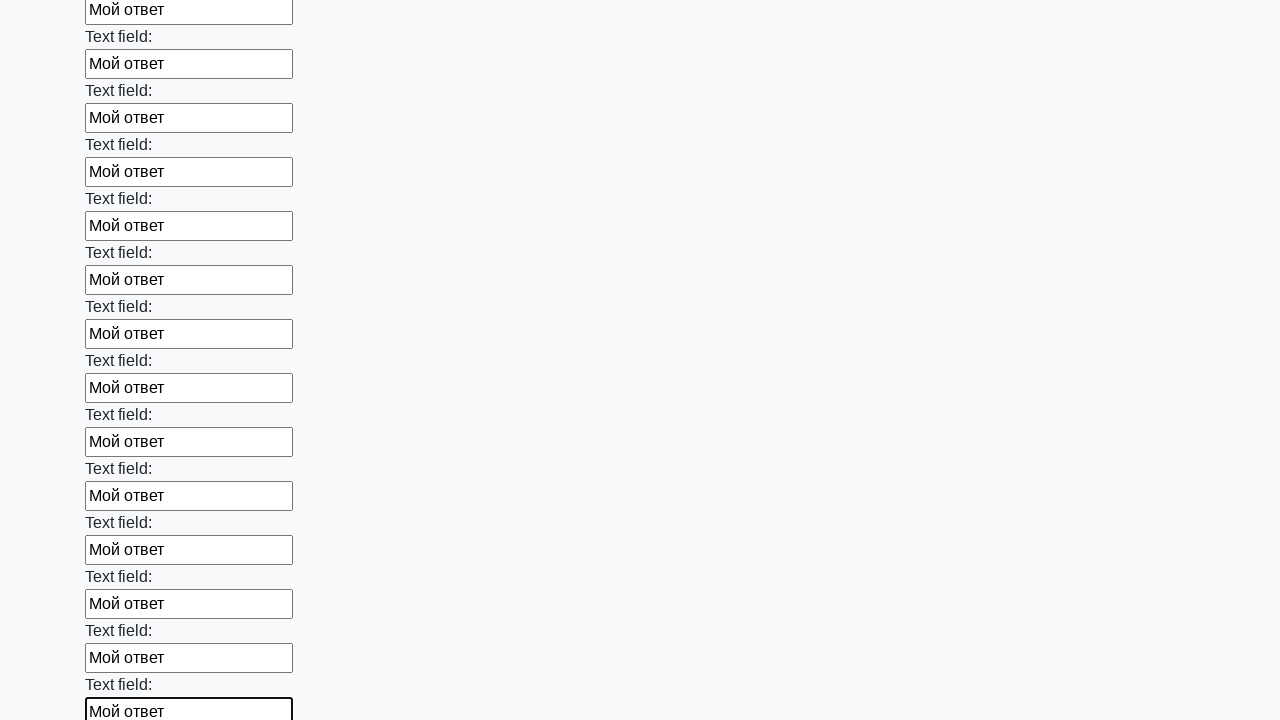

Filled an input field with 'Мой ответ' on input >> nth=50
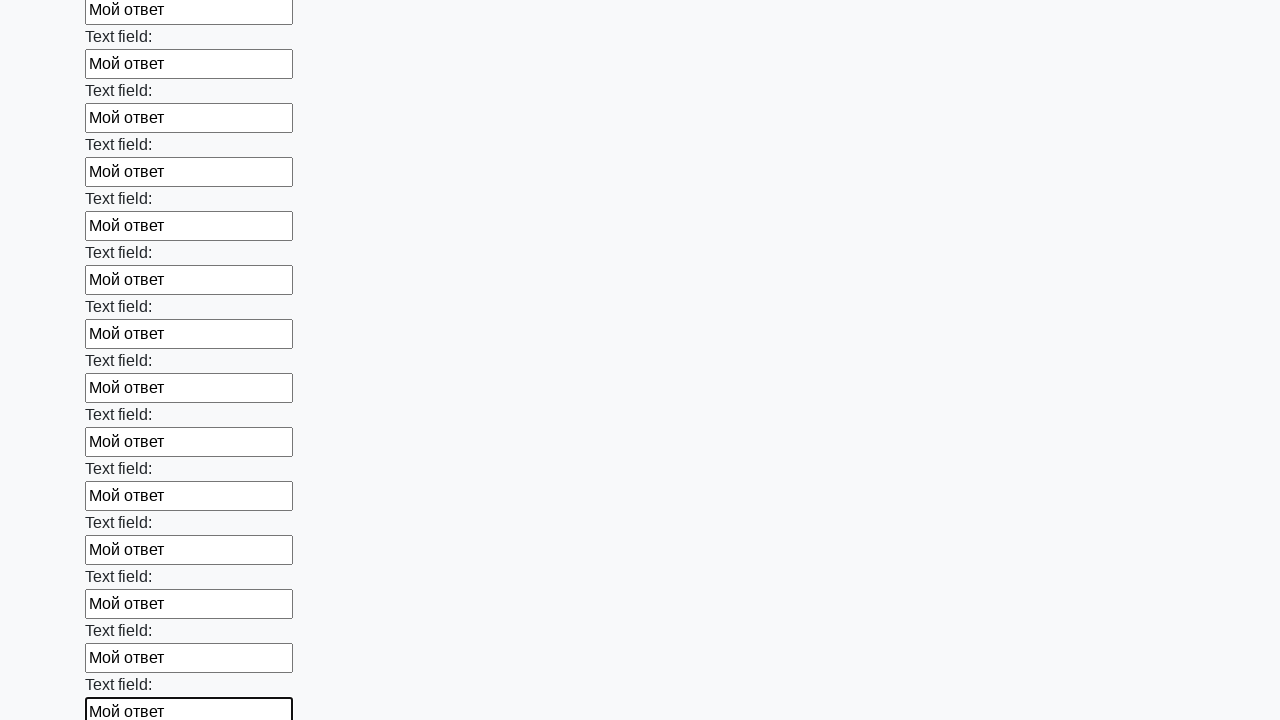

Filled an input field with 'Мой ответ' on input >> nth=51
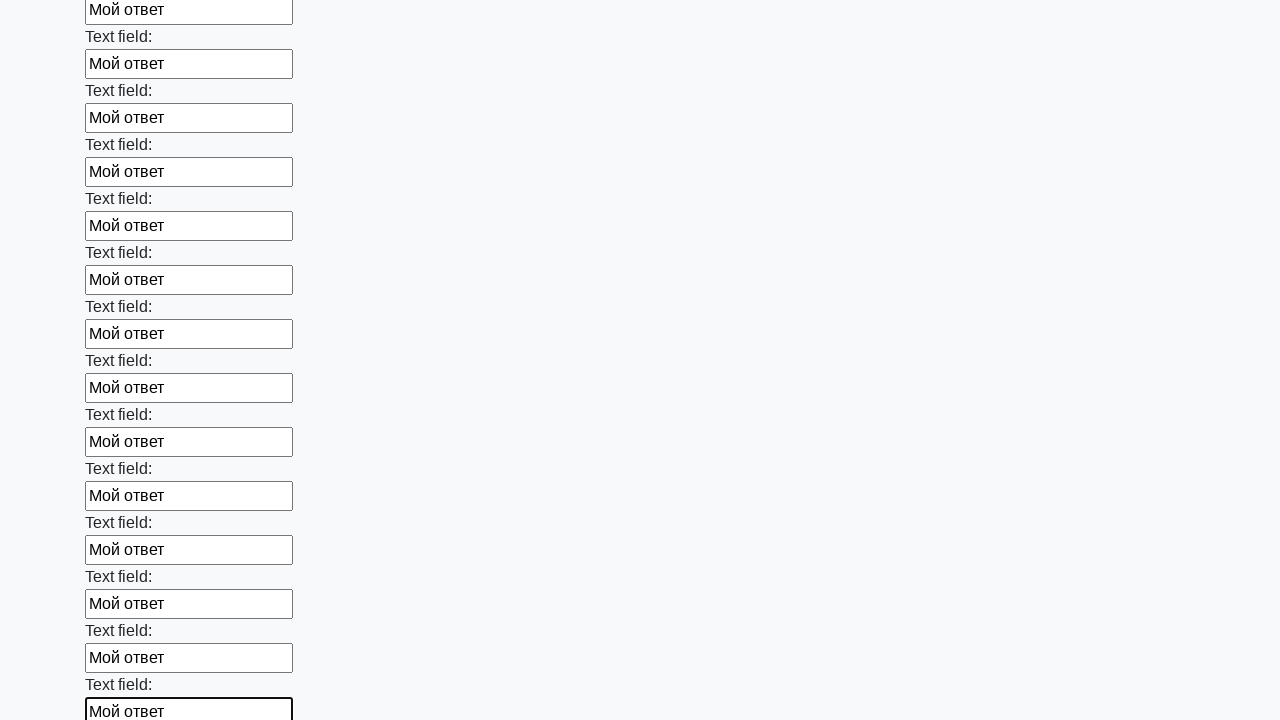

Filled an input field with 'Мой ответ' on input >> nth=52
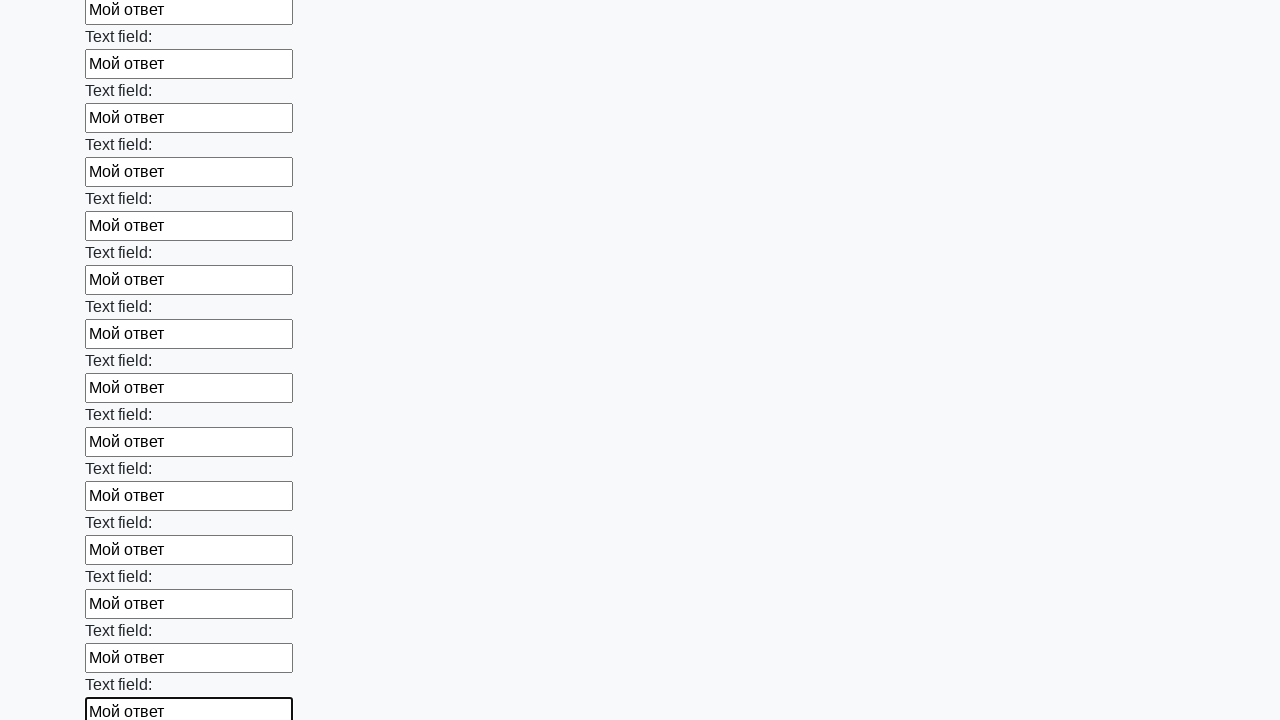

Filled an input field with 'Мой ответ' on input >> nth=53
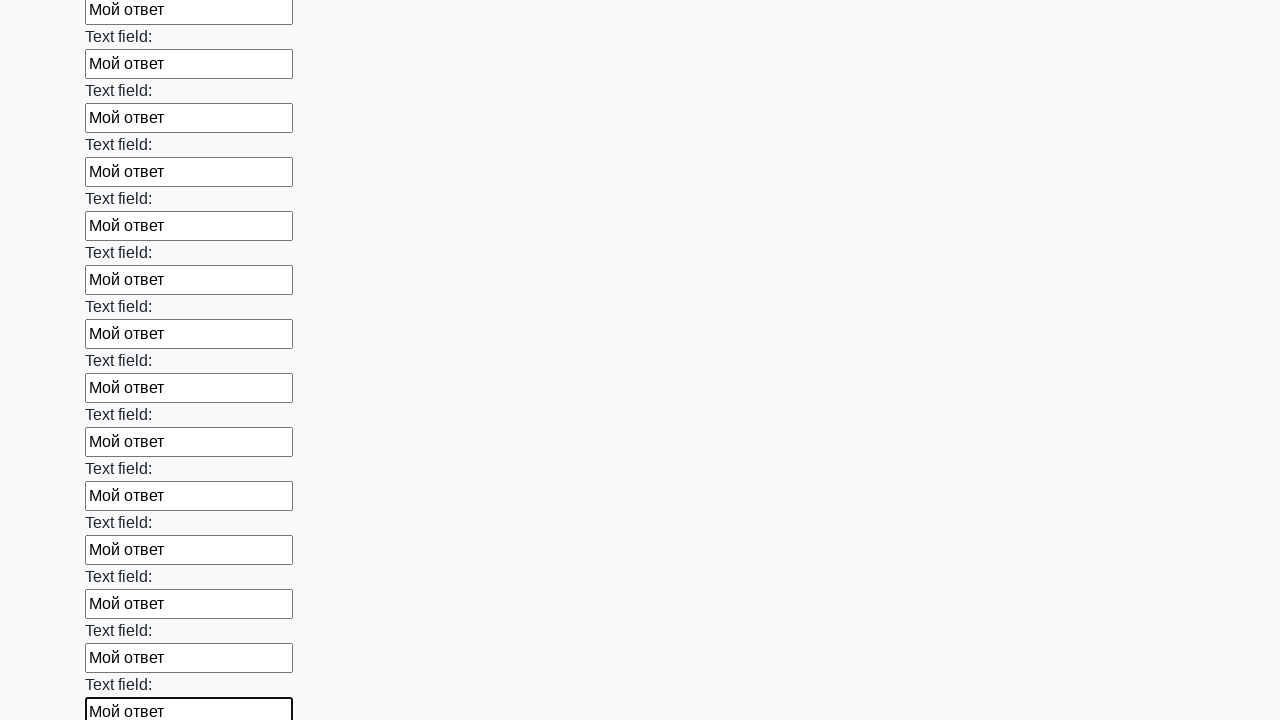

Filled an input field with 'Мой ответ' on input >> nth=54
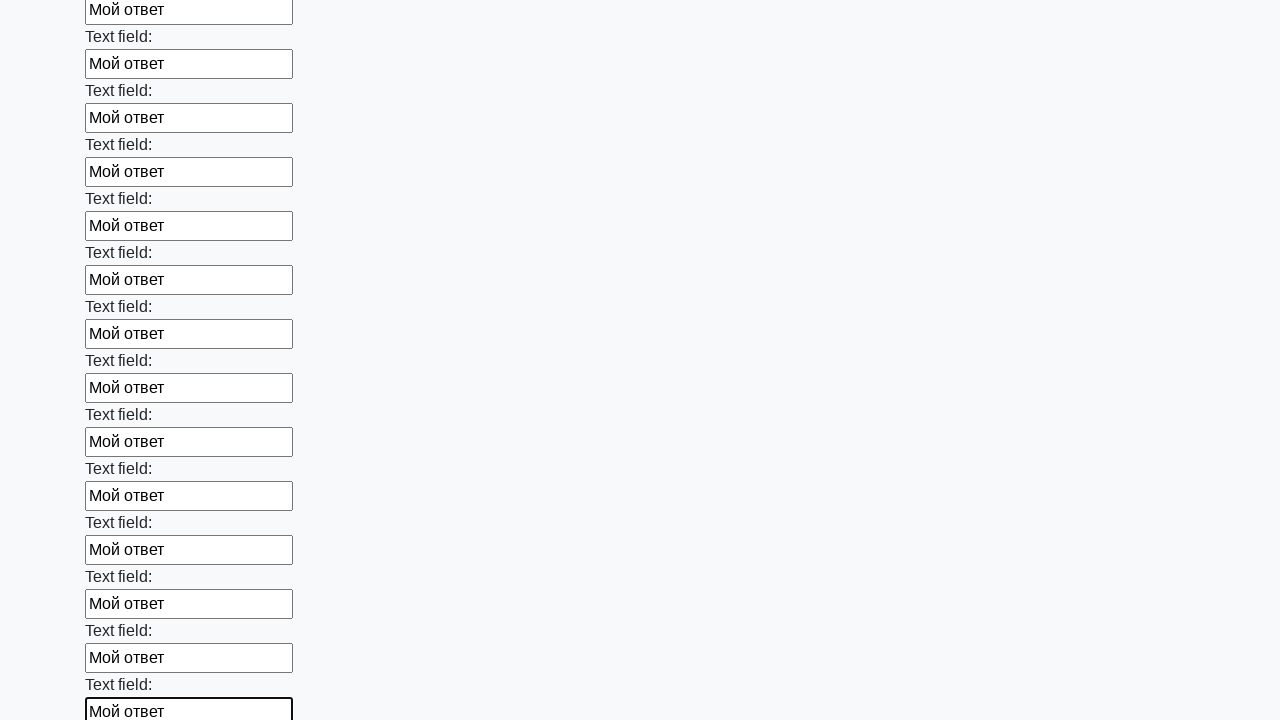

Filled an input field with 'Мой ответ' on input >> nth=55
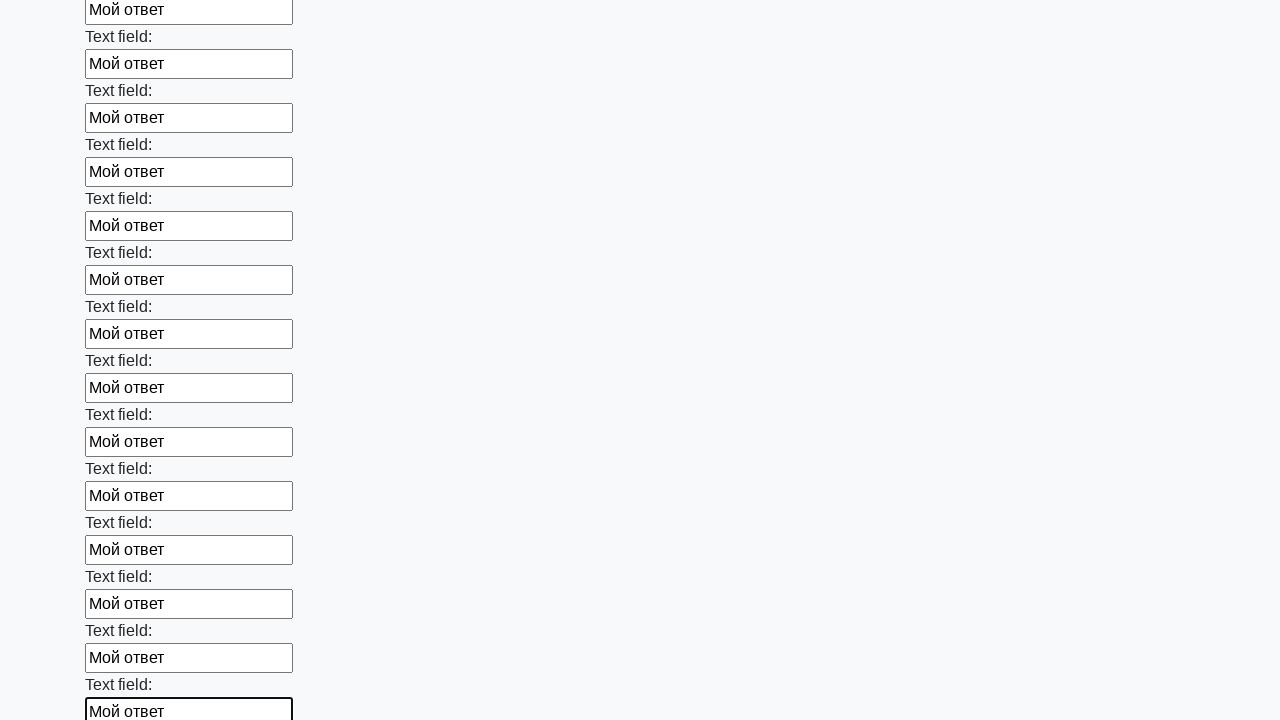

Filled an input field with 'Мой ответ' on input >> nth=56
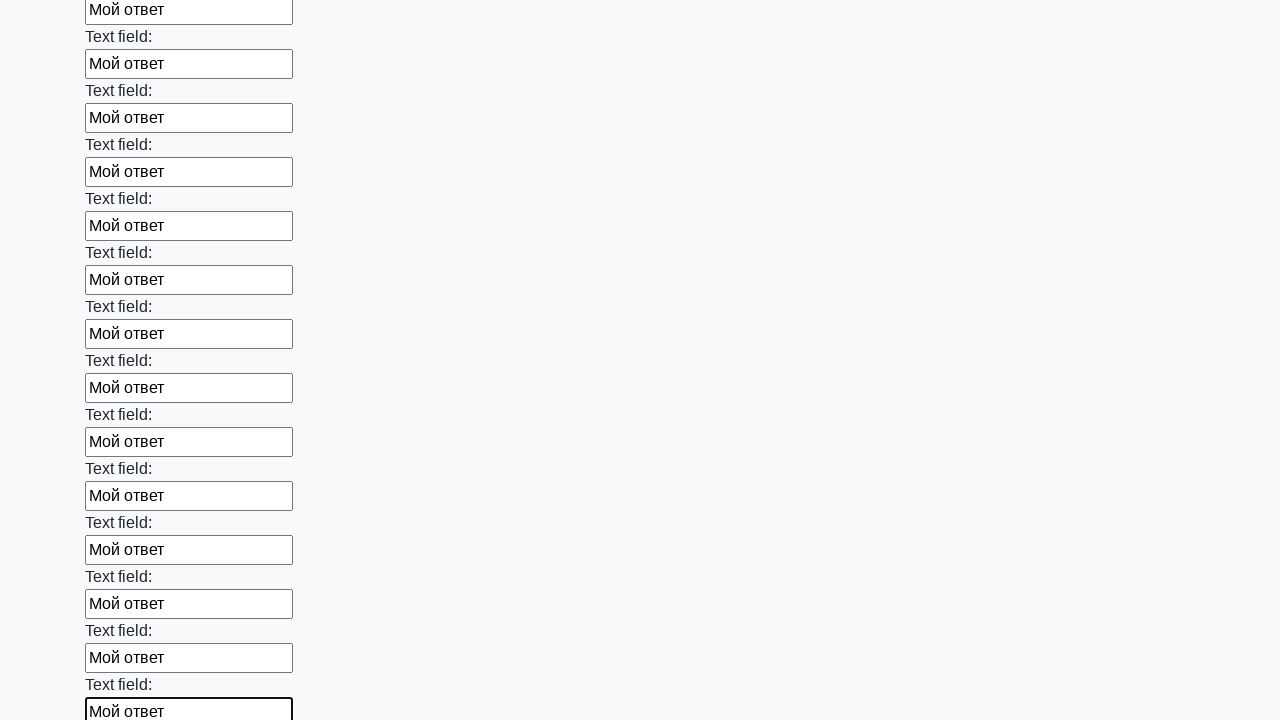

Filled an input field with 'Мой ответ' on input >> nth=57
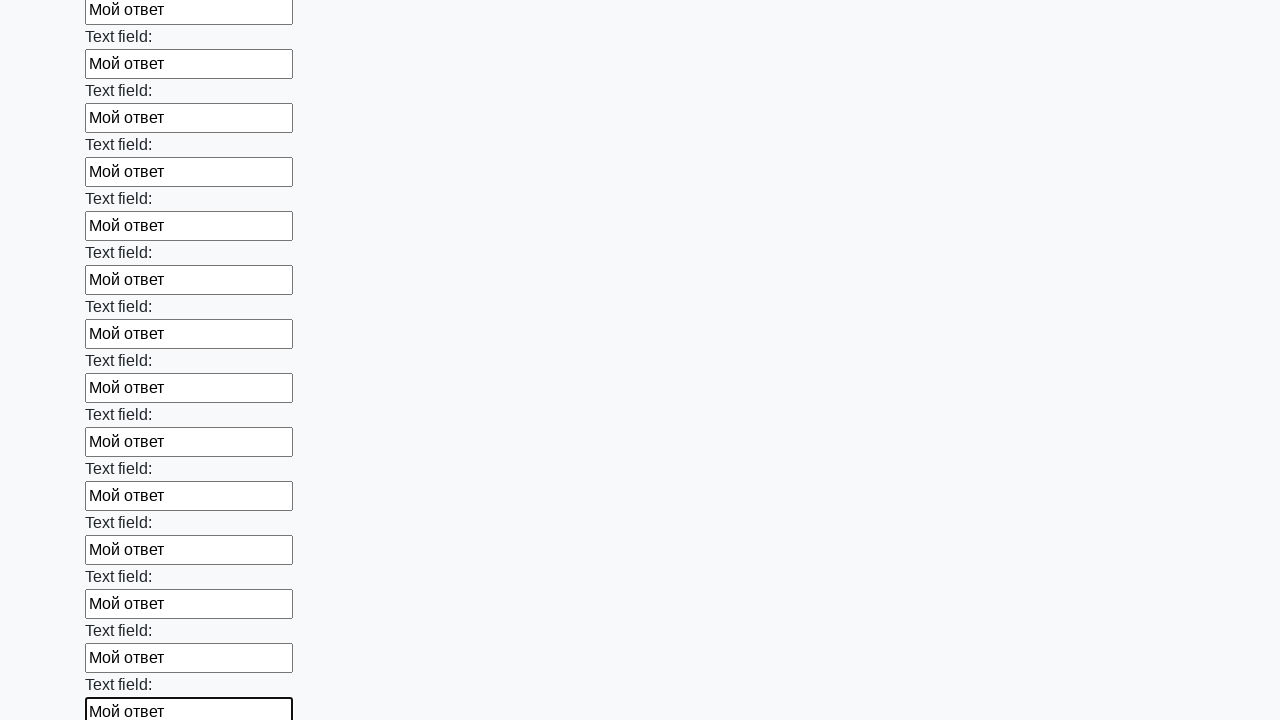

Filled an input field with 'Мой ответ' on input >> nth=58
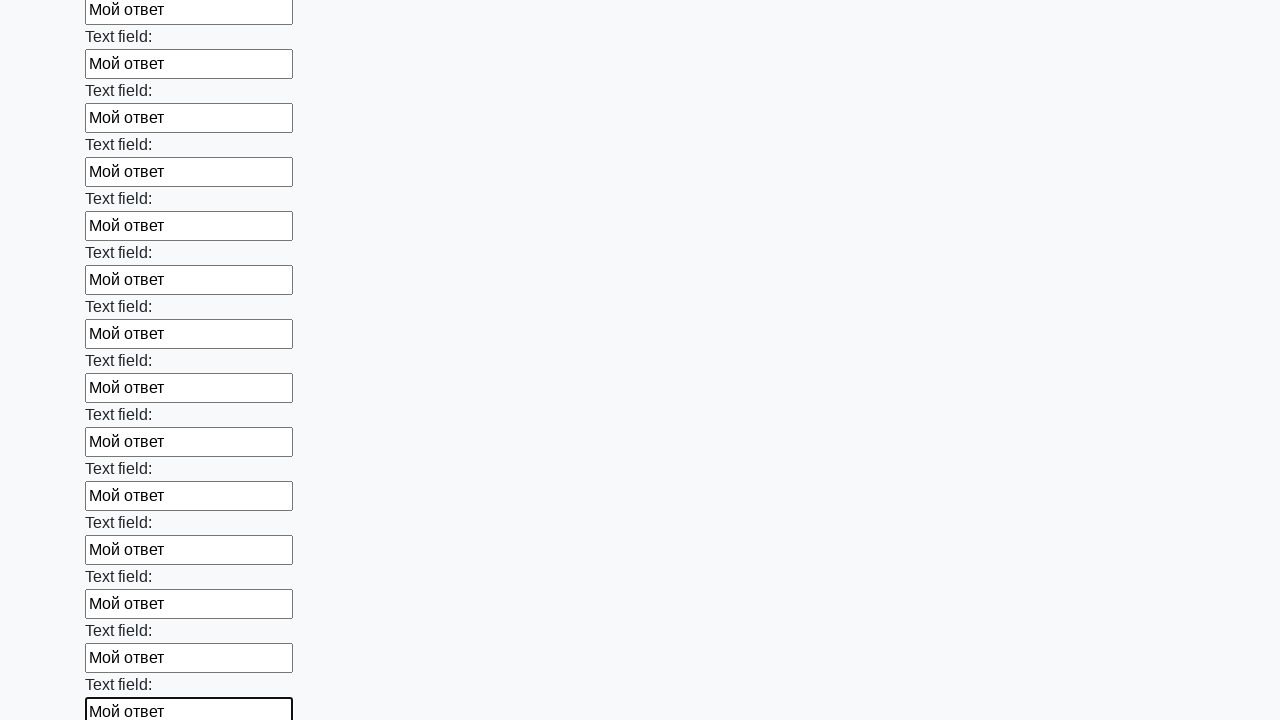

Filled an input field with 'Мой ответ' on input >> nth=59
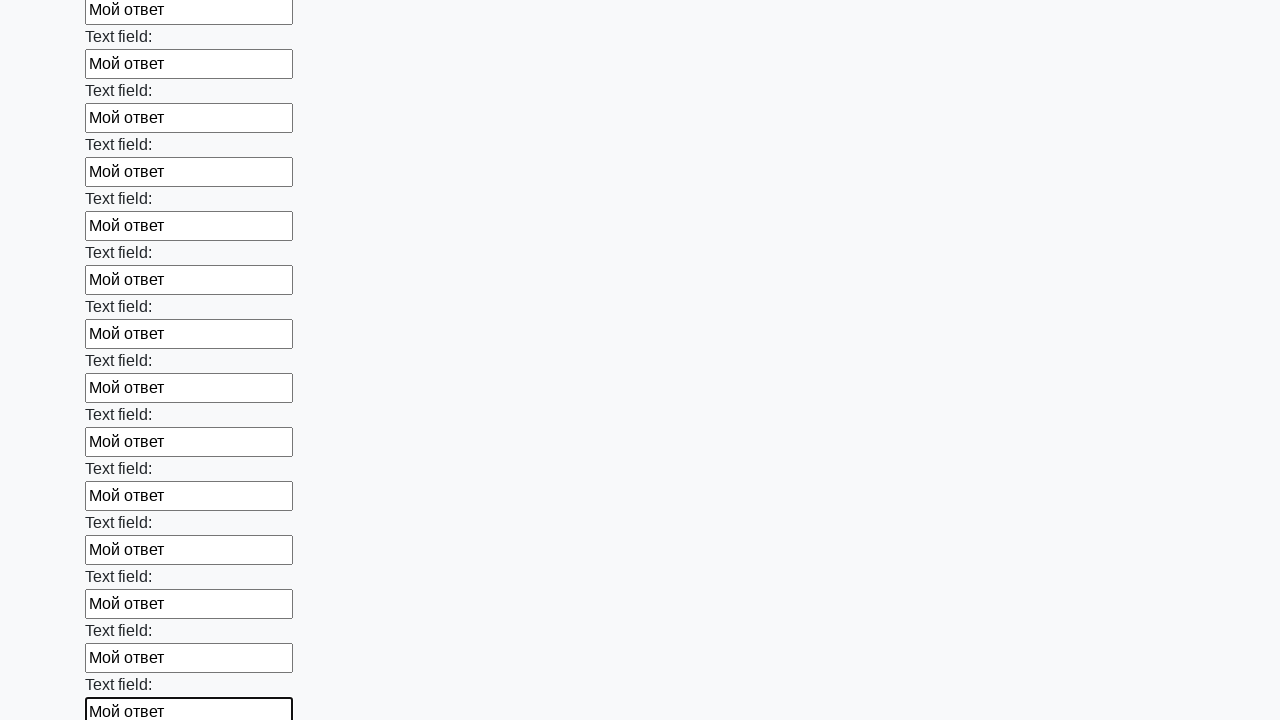

Filled an input field with 'Мой ответ' on input >> nth=60
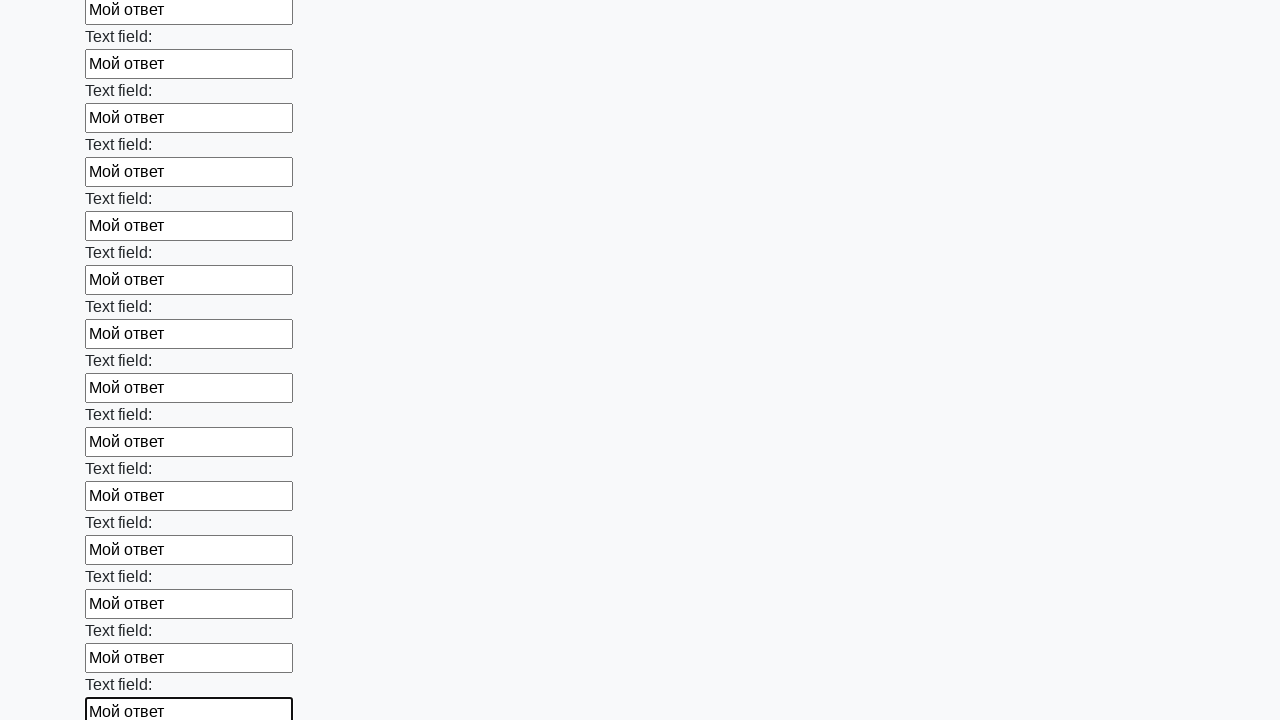

Filled an input field with 'Мой ответ' on input >> nth=61
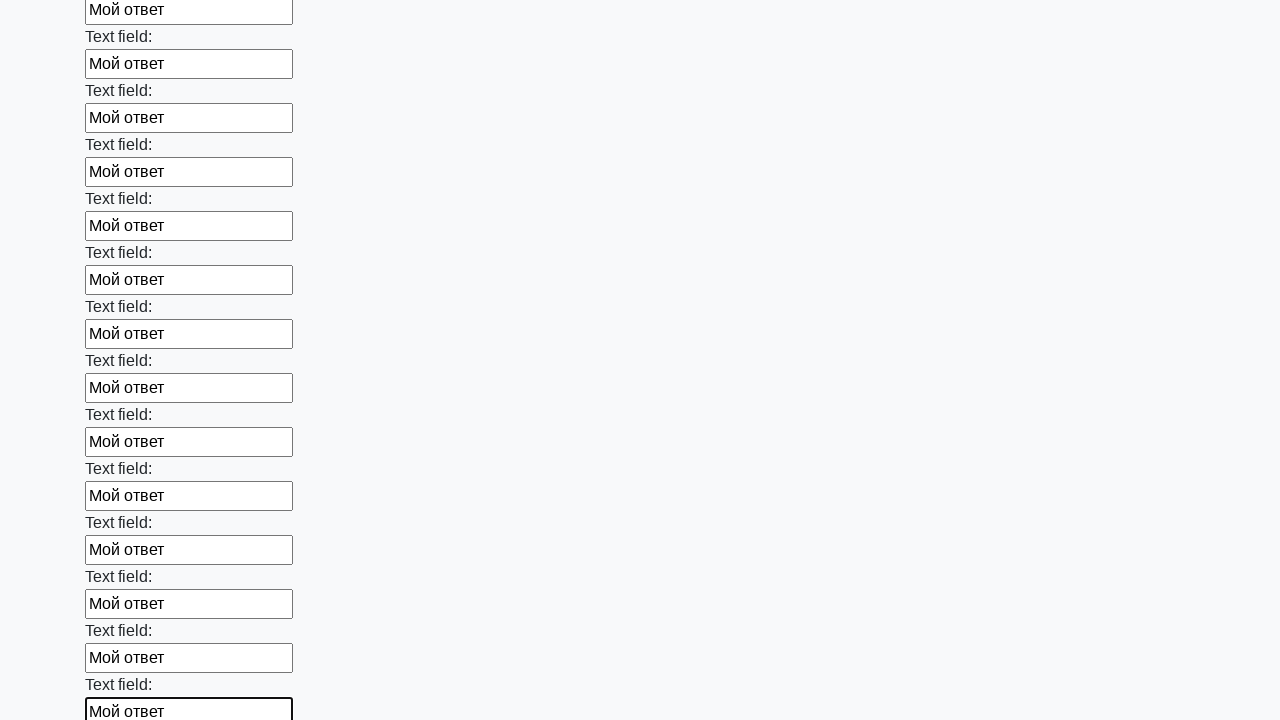

Filled an input field with 'Мой ответ' on input >> nth=62
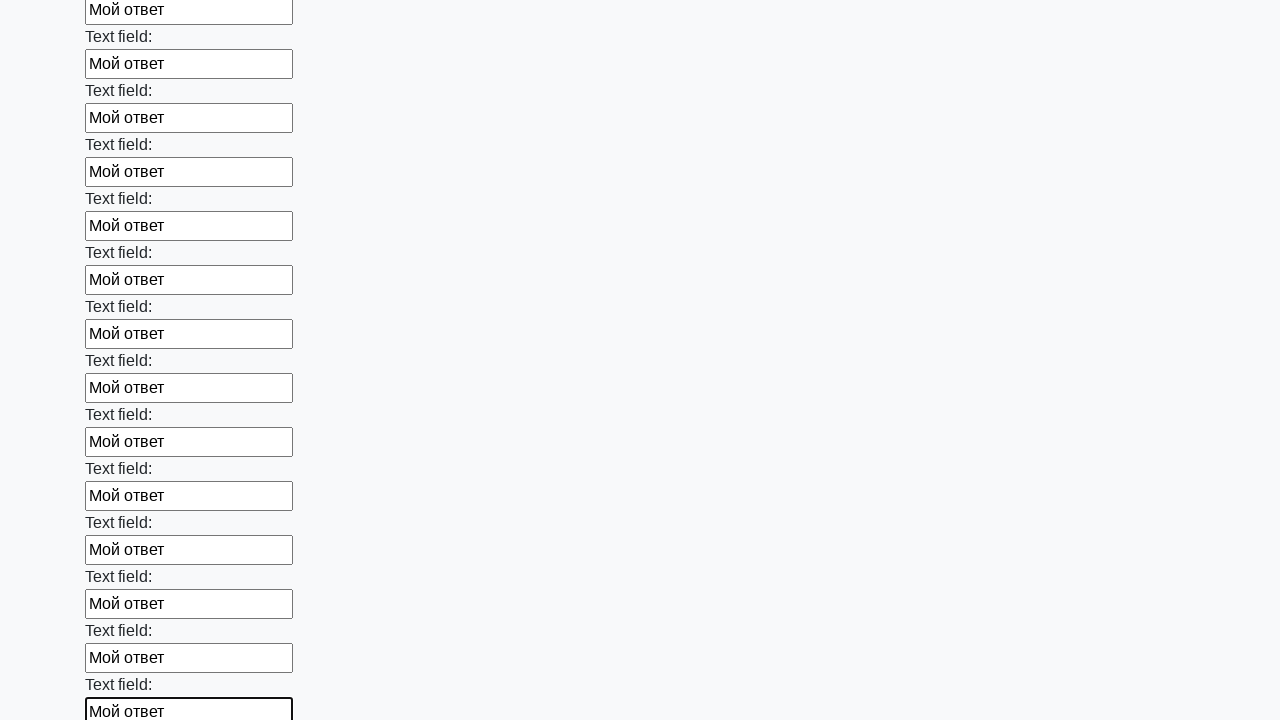

Filled an input field with 'Мой ответ' on input >> nth=63
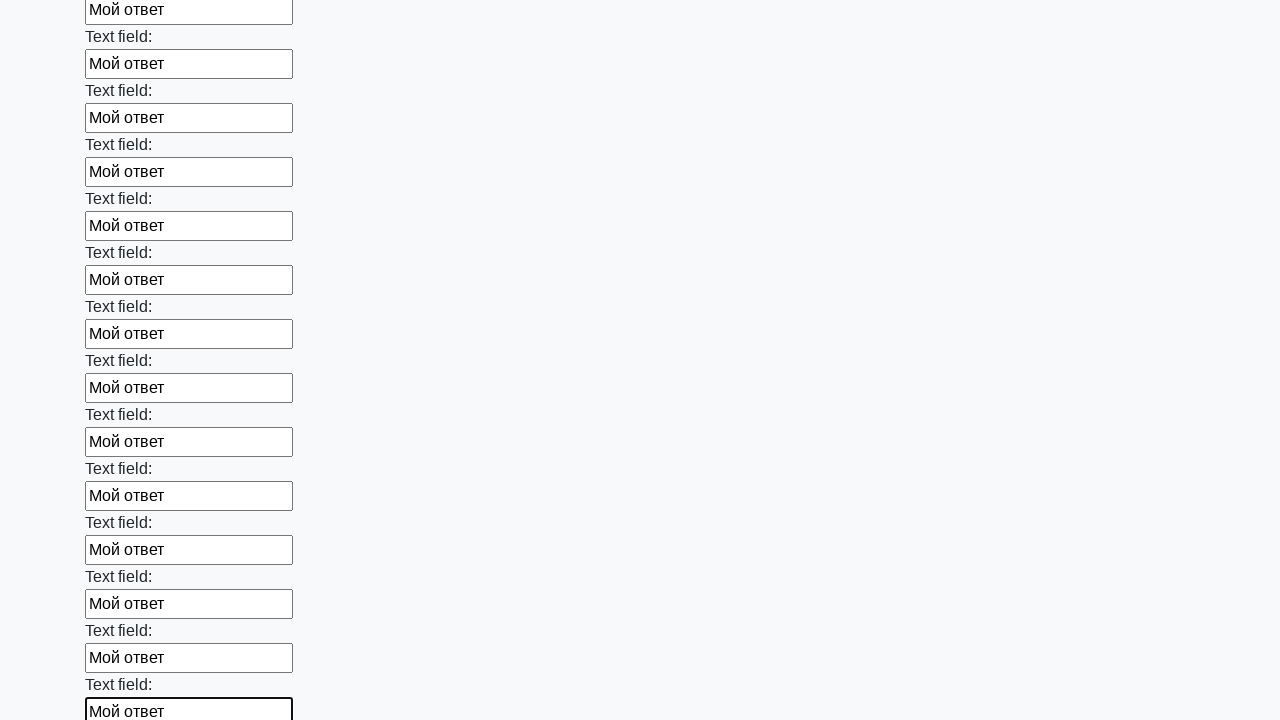

Filled an input field with 'Мой ответ' on input >> nth=64
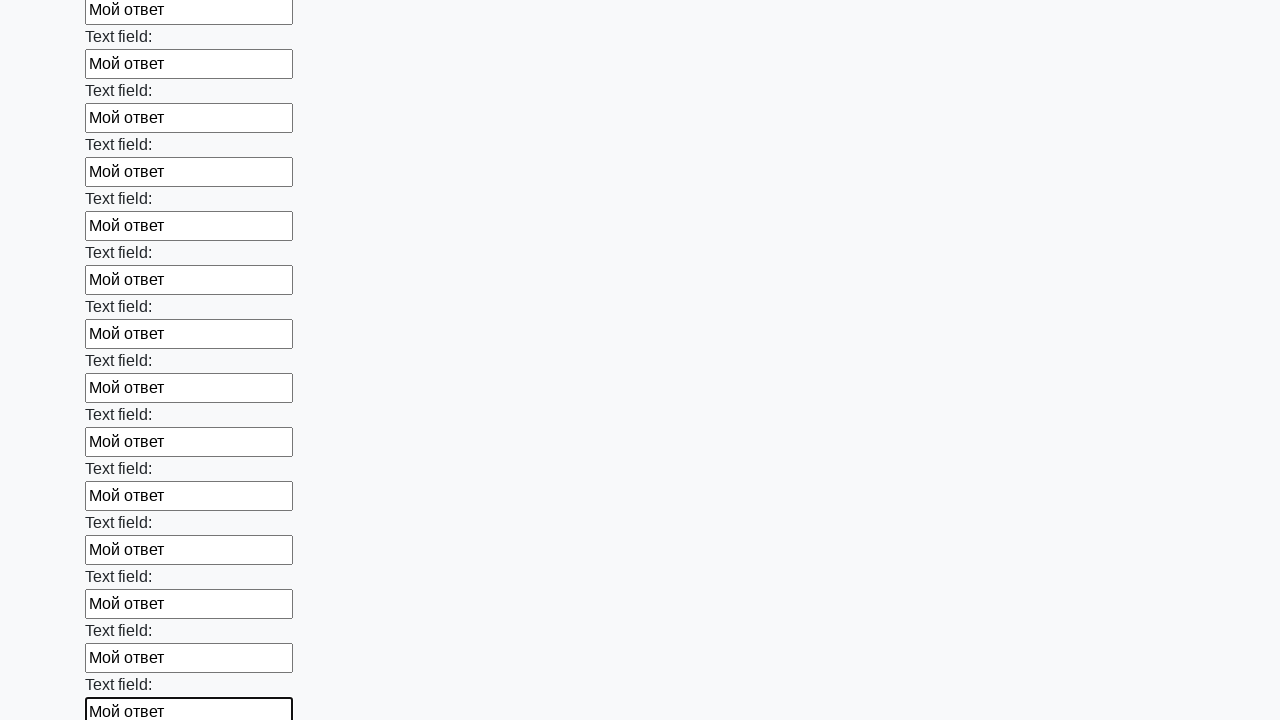

Filled an input field with 'Мой ответ' on input >> nth=65
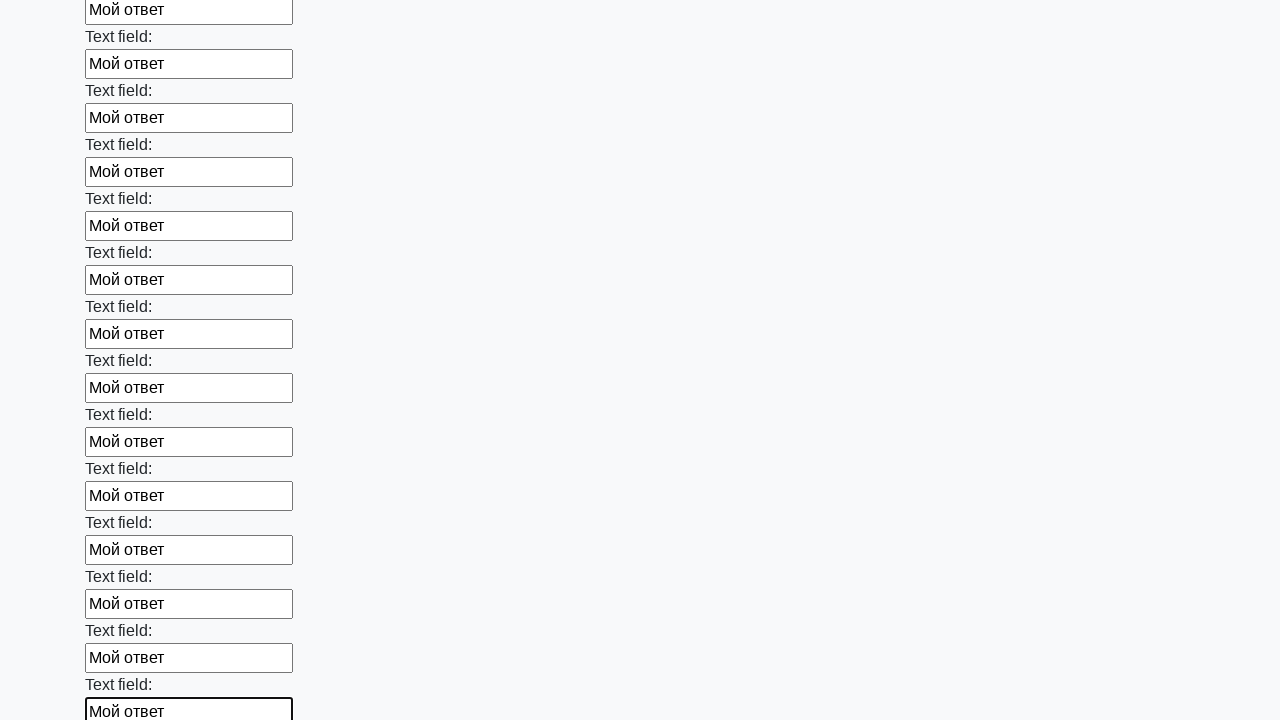

Filled an input field with 'Мой ответ' on input >> nth=66
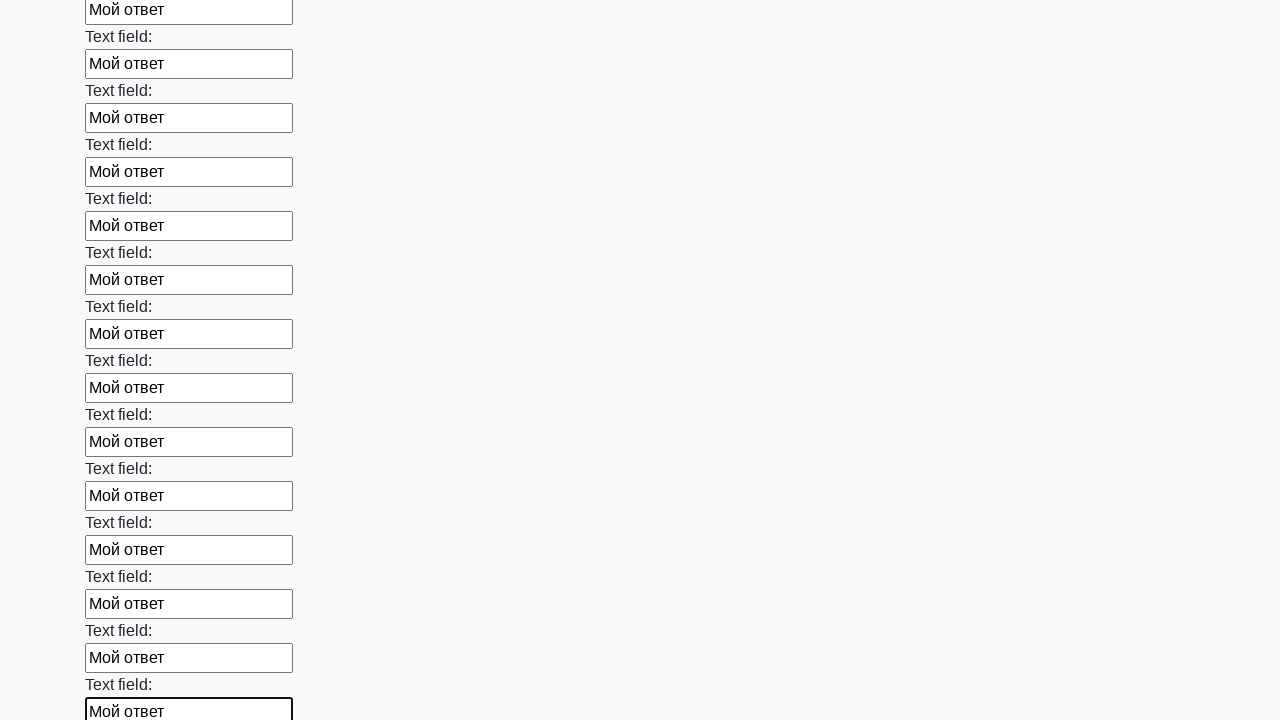

Filled an input field with 'Мой ответ' on input >> nth=67
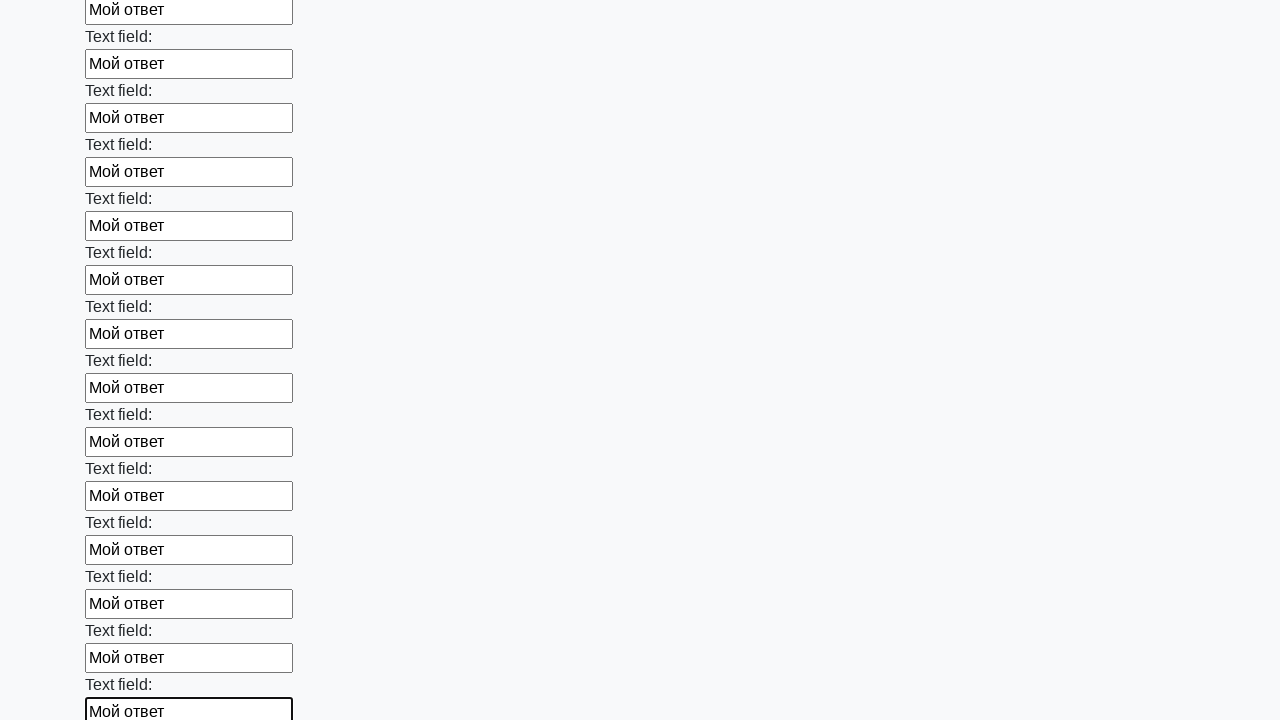

Filled an input field with 'Мой ответ' on input >> nth=68
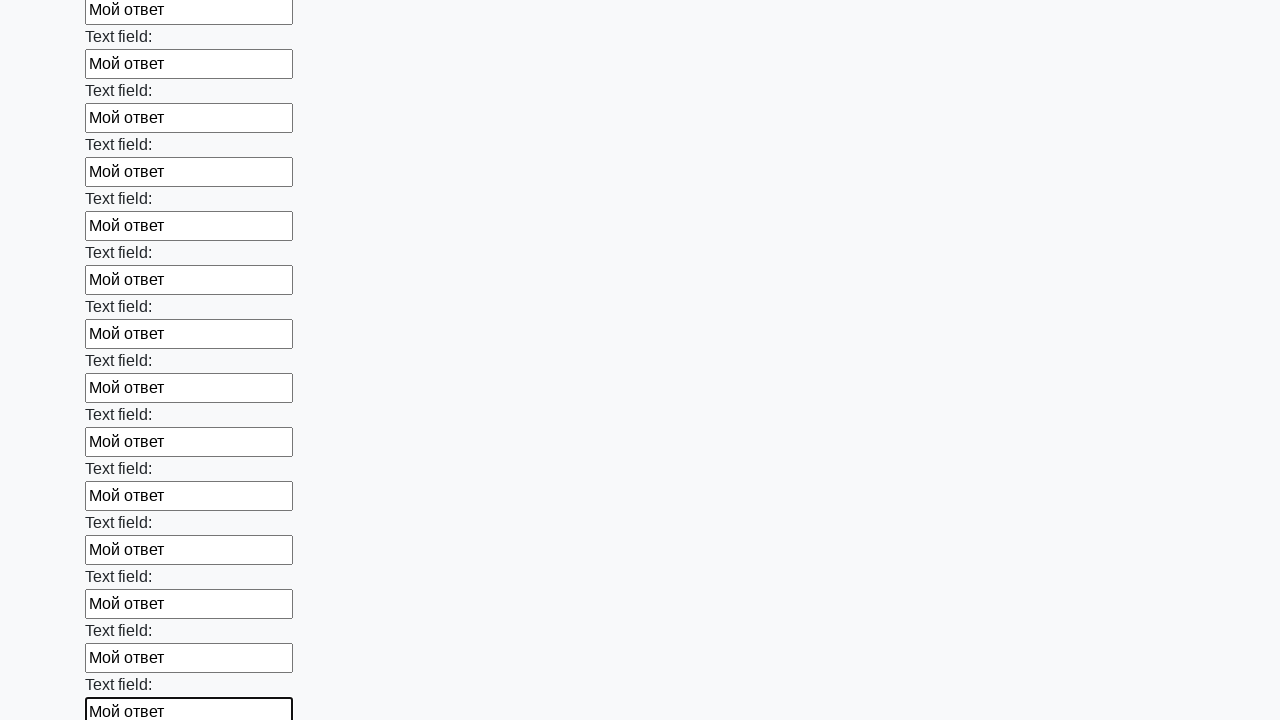

Filled an input field with 'Мой ответ' on input >> nth=69
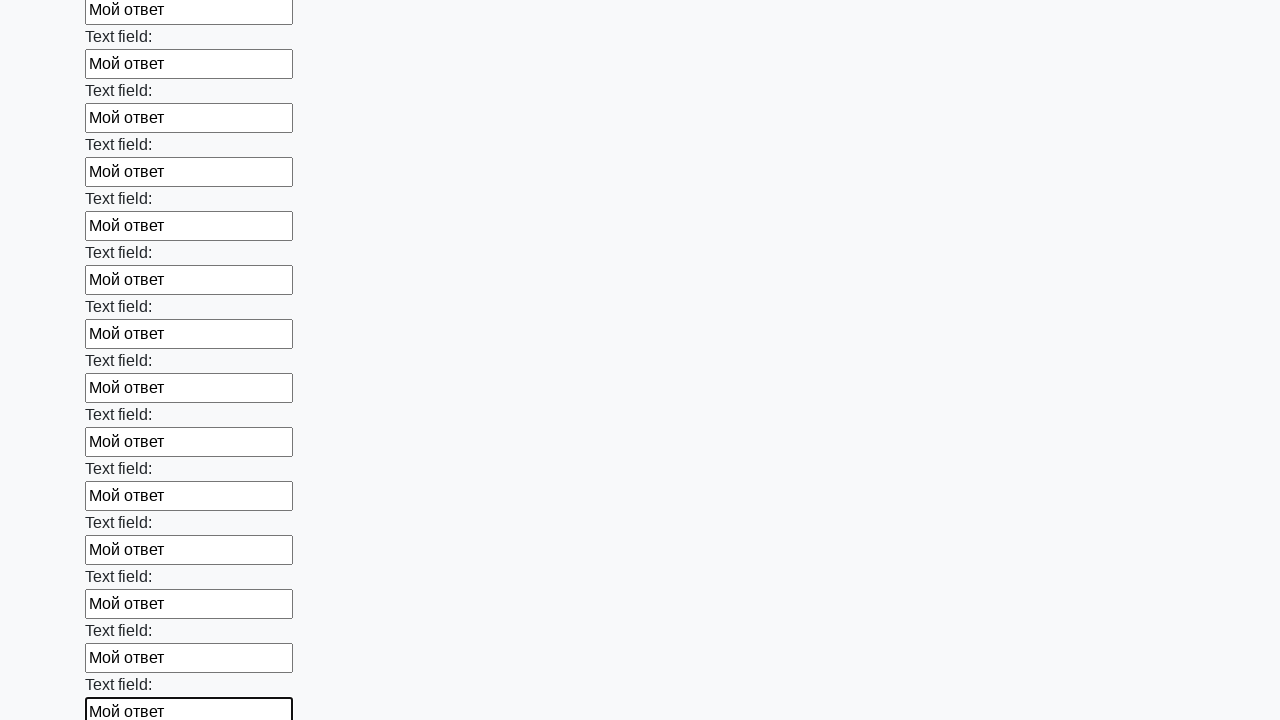

Filled an input field with 'Мой ответ' on input >> nth=70
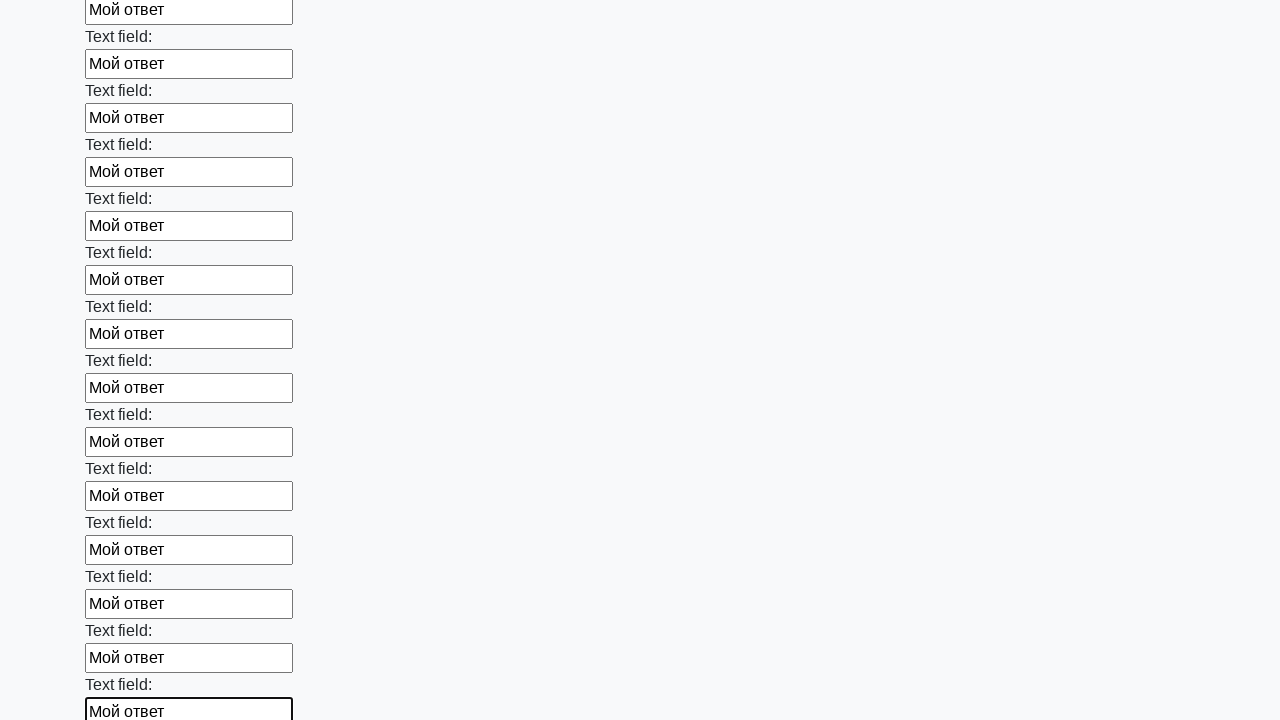

Filled an input field with 'Мой ответ' on input >> nth=71
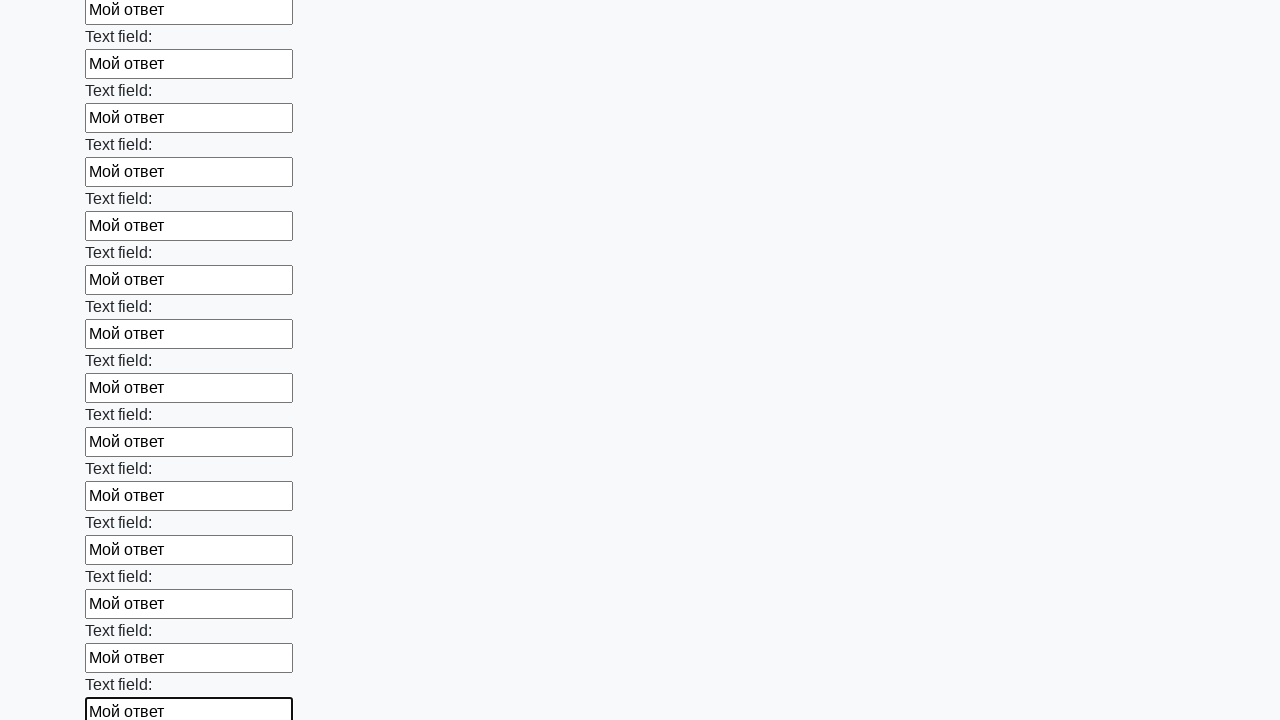

Filled an input field with 'Мой ответ' on input >> nth=72
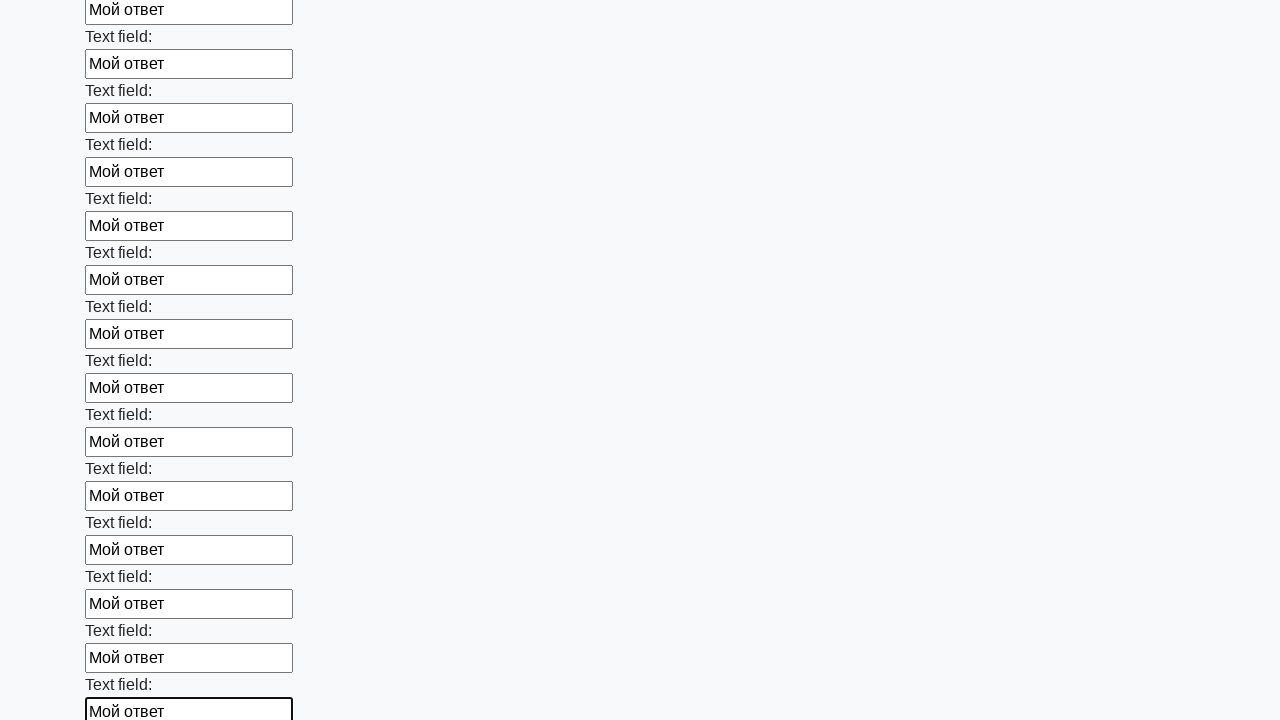

Filled an input field with 'Мой ответ' on input >> nth=73
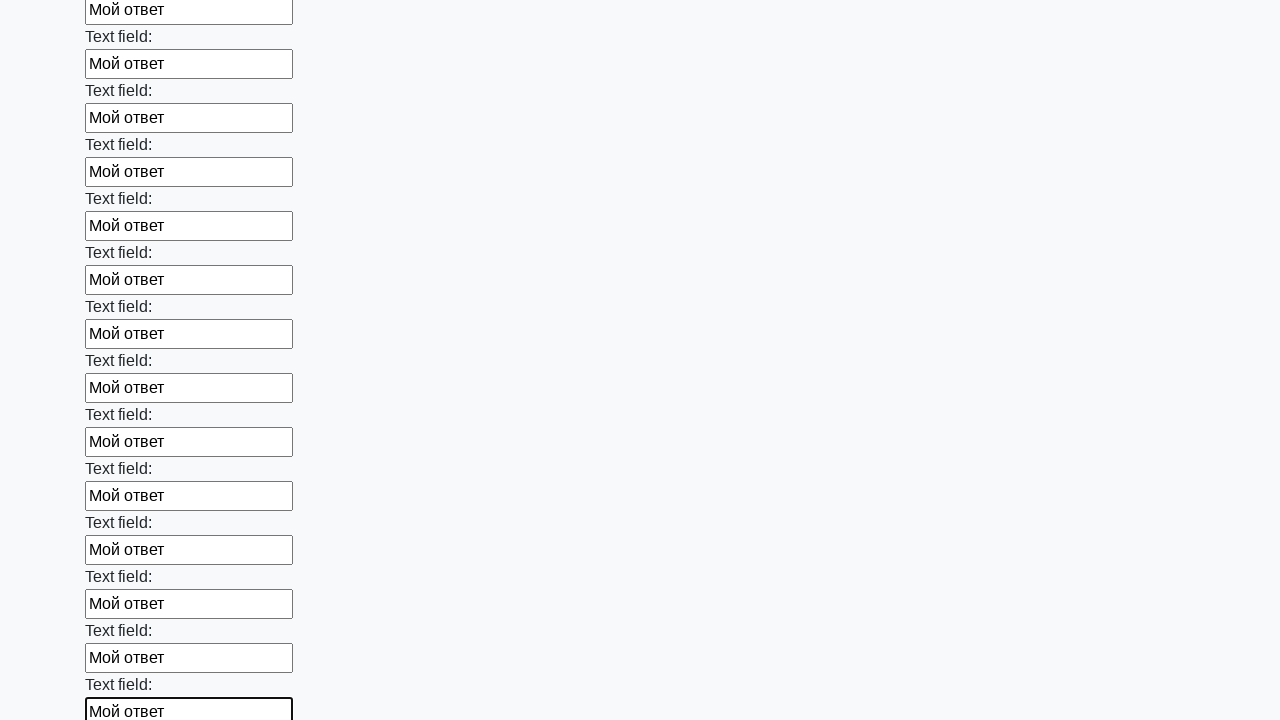

Filled an input field with 'Мой ответ' on input >> nth=74
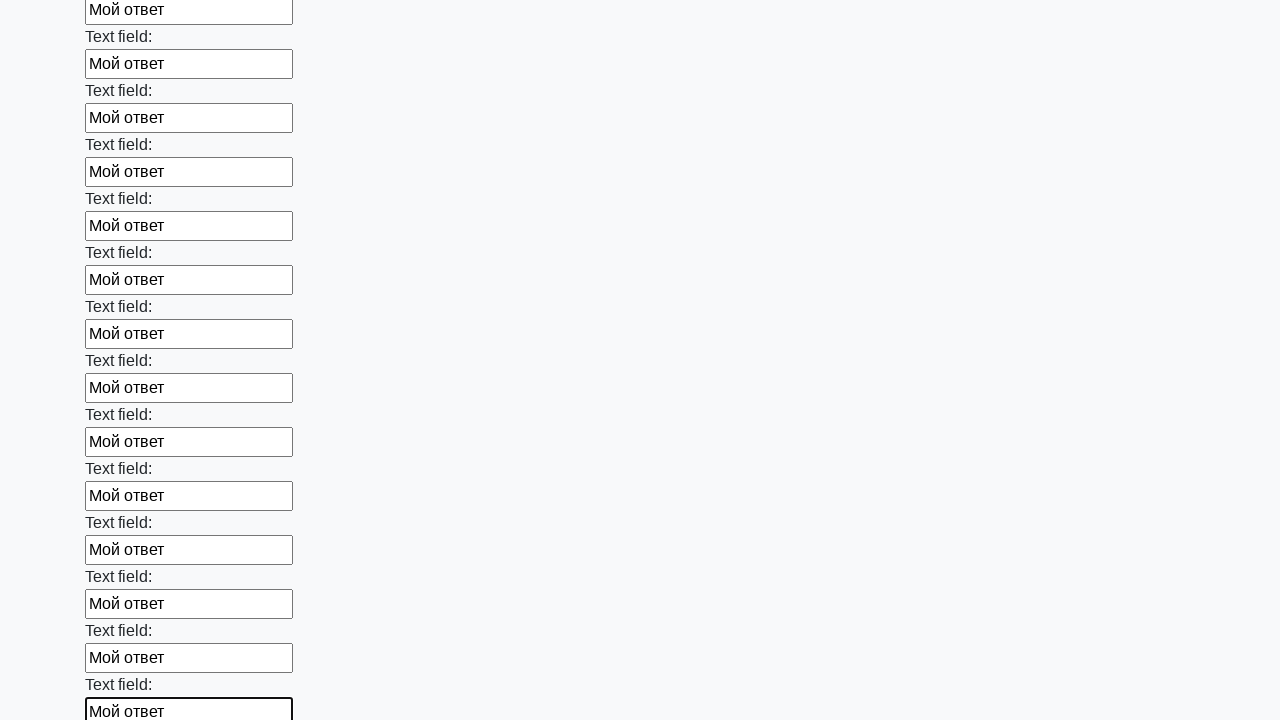

Filled an input field with 'Мой ответ' on input >> nth=75
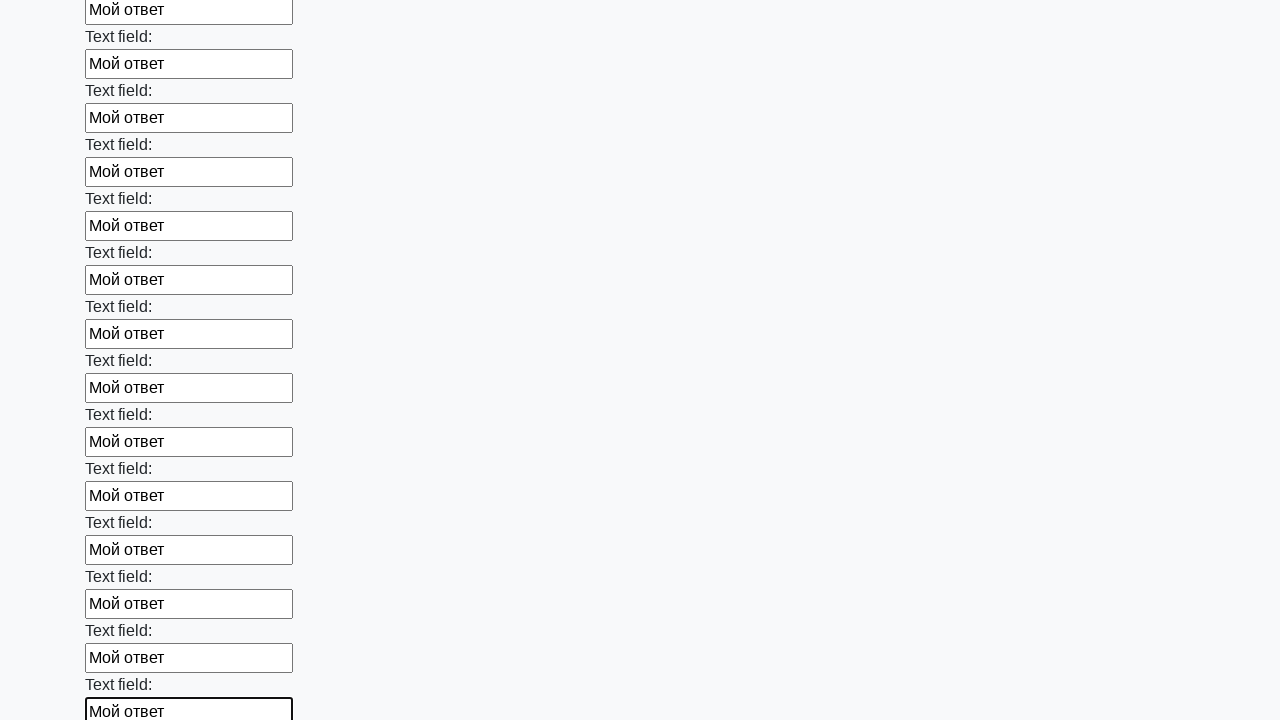

Filled an input field with 'Мой ответ' on input >> nth=76
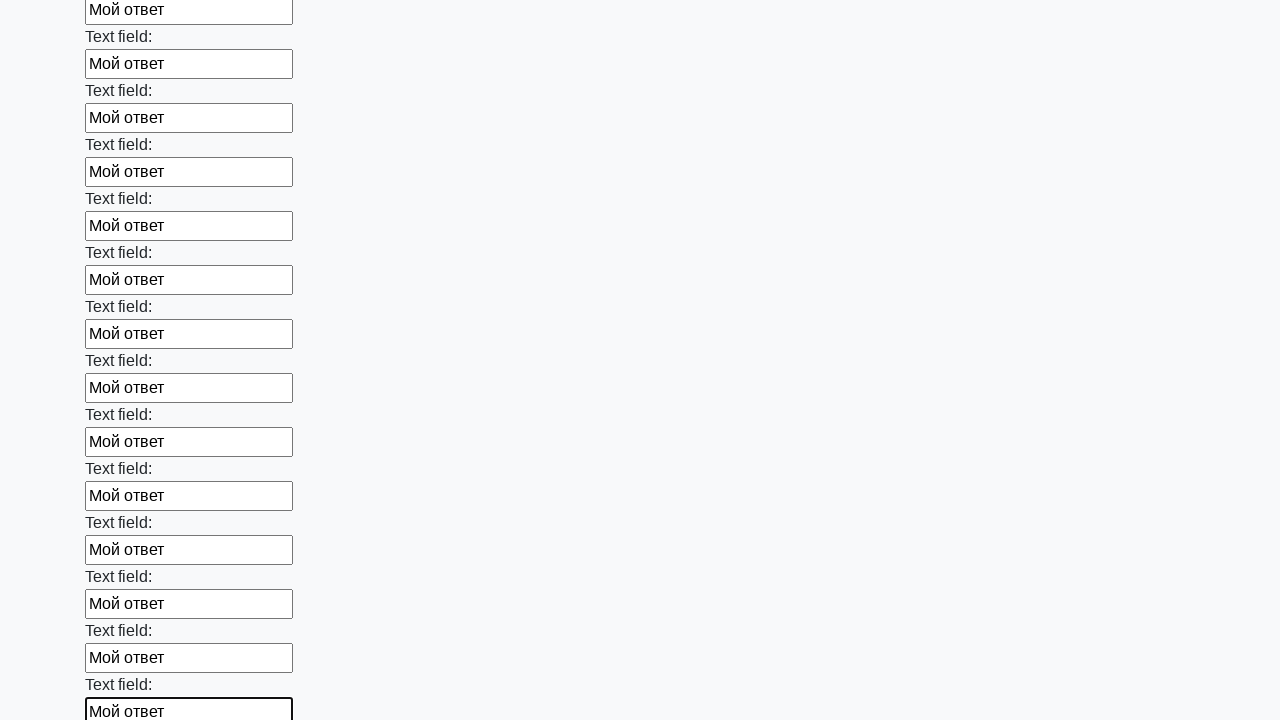

Filled an input field with 'Мой ответ' on input >> nth=77
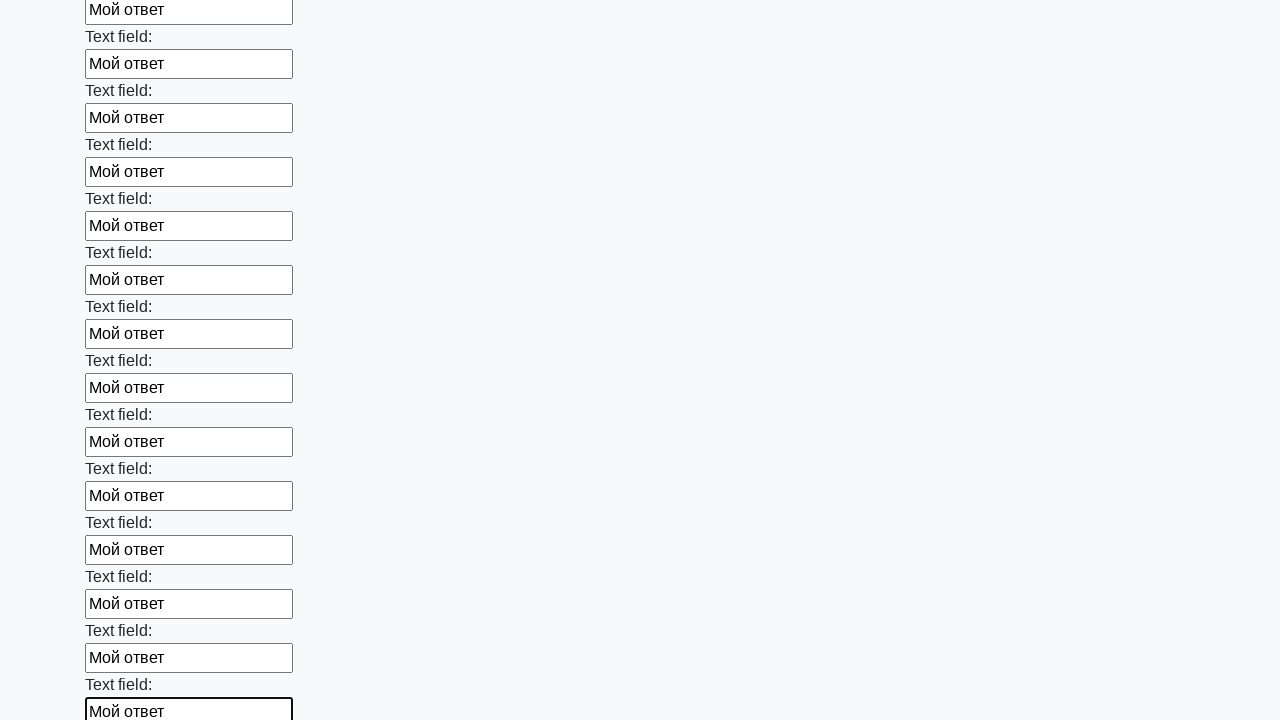

Filled an input field with 'Мой ответ' on input >> nth=78
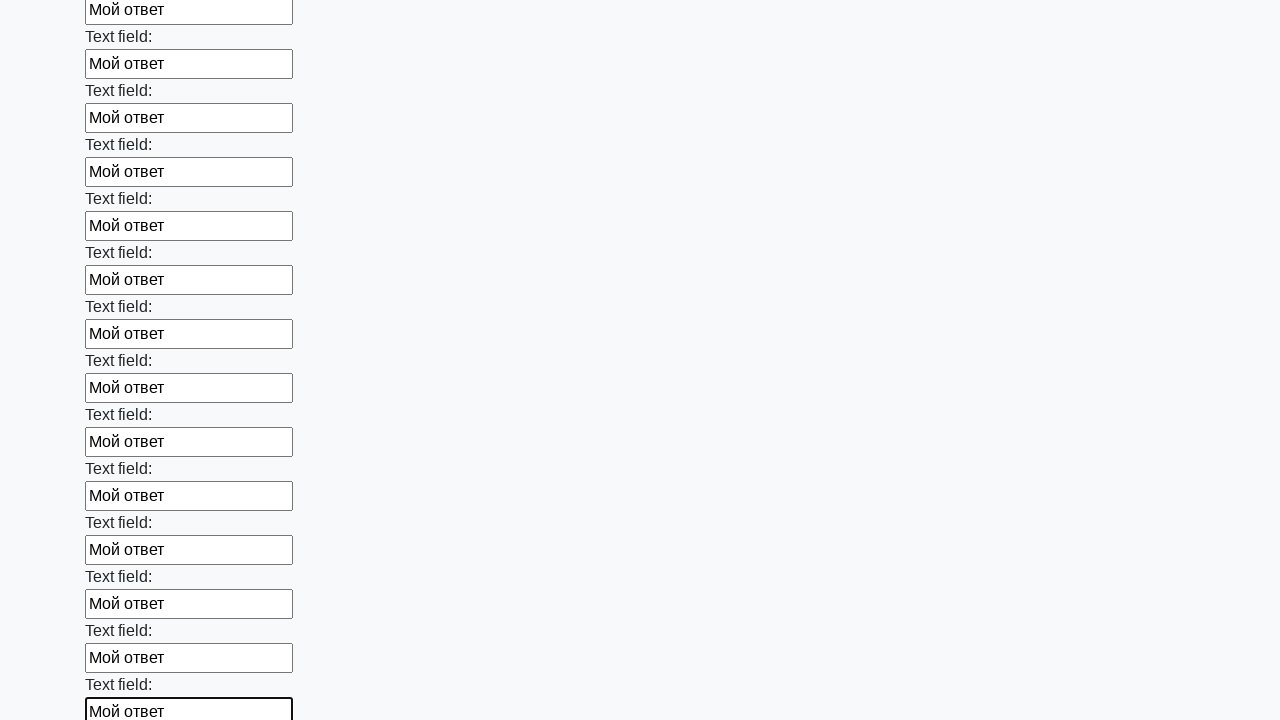

Filled an input field with 'Мой ответ' on input >> nth=79
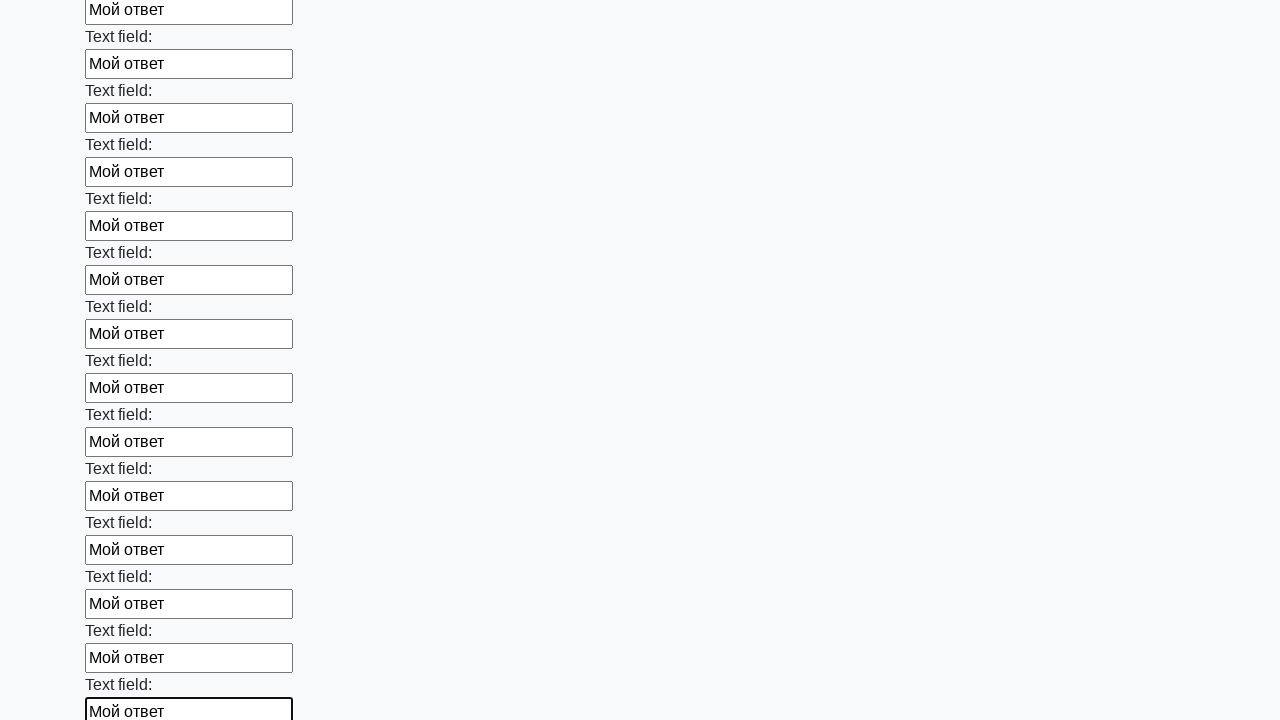

Filled an input field with 'Мой ответ' on input >> nth=80
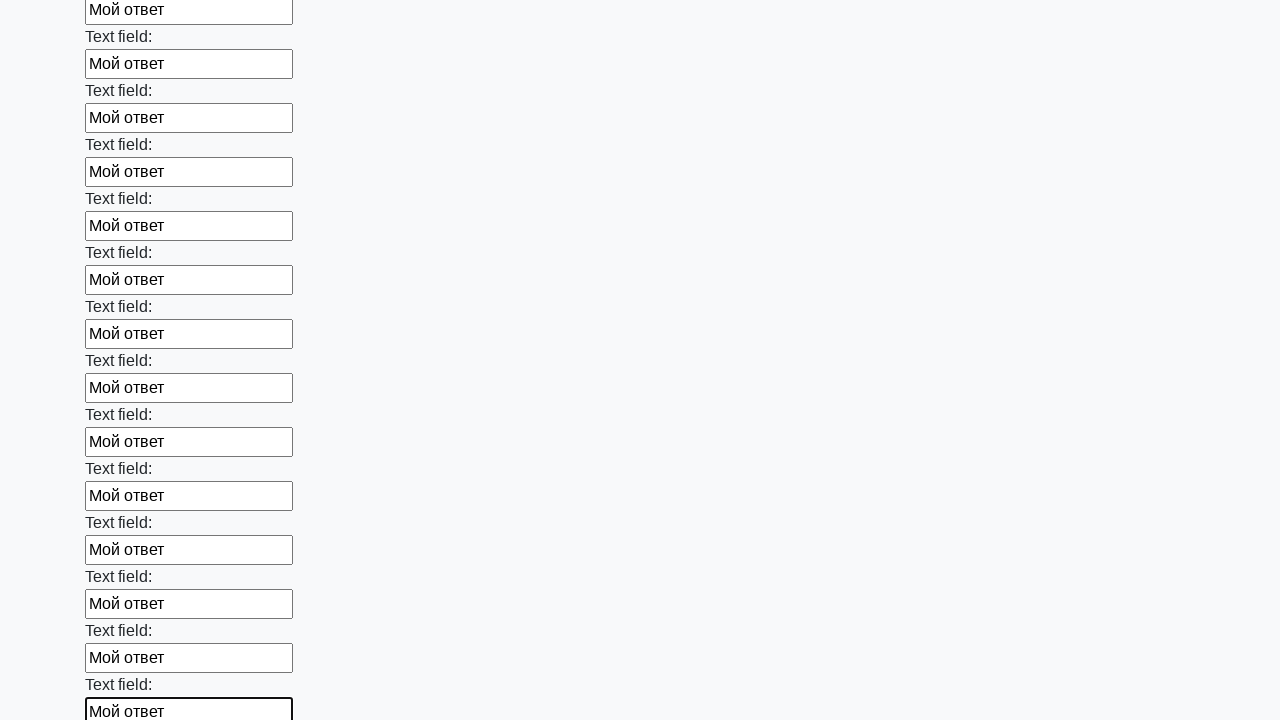

Filled an input field with 'Мой ответ' on input >> nth=81
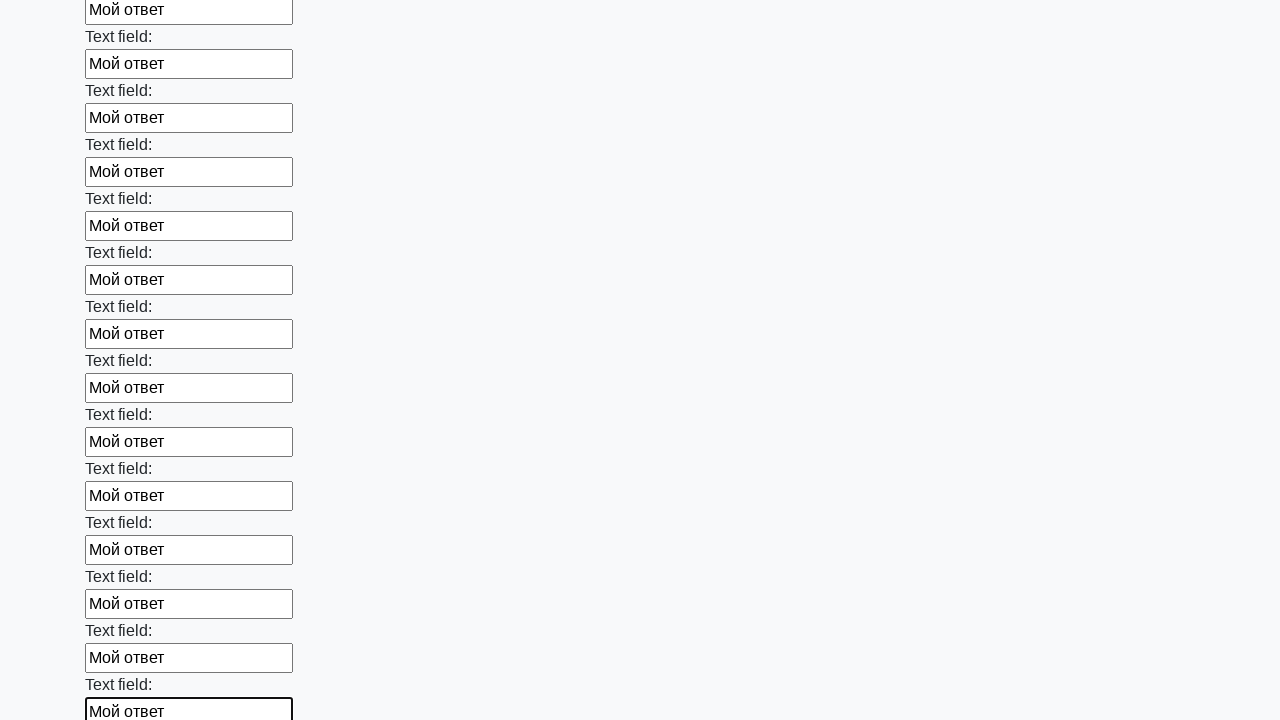

Filled an input field with 'Мой ответ' on input >> nth=82
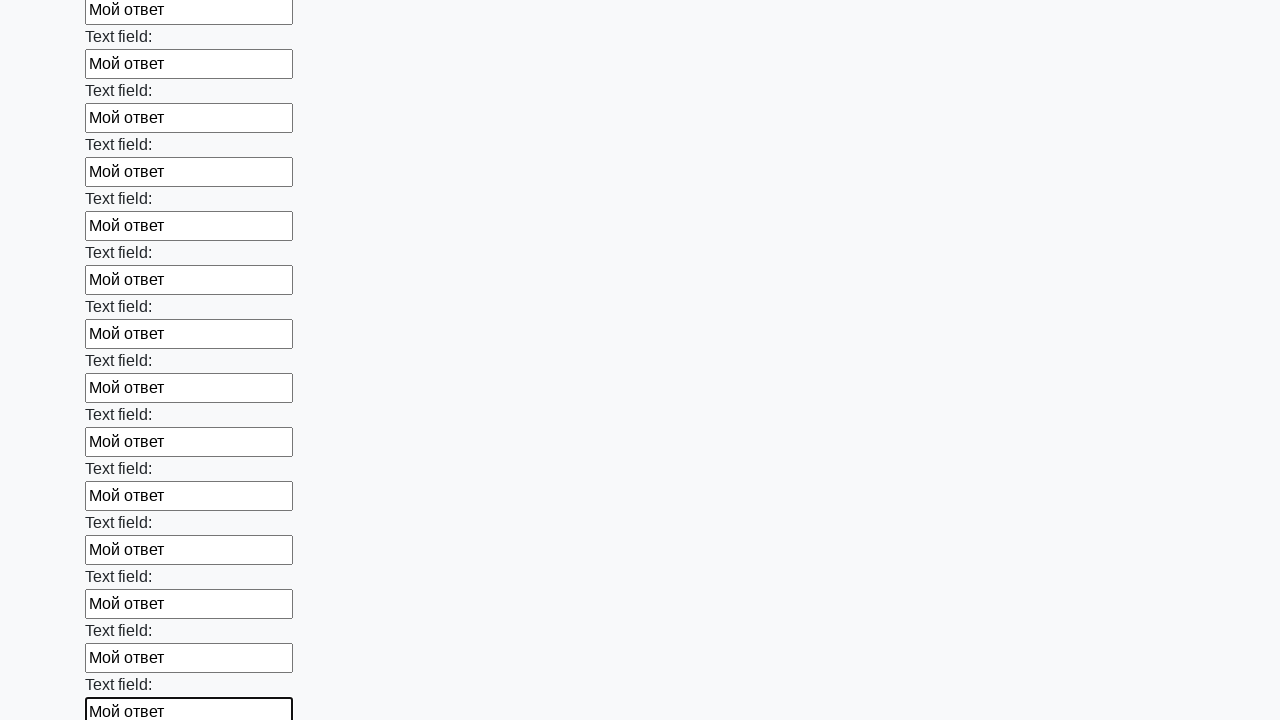

Filled an input field with 'Мой ответ' on input >> nth=83
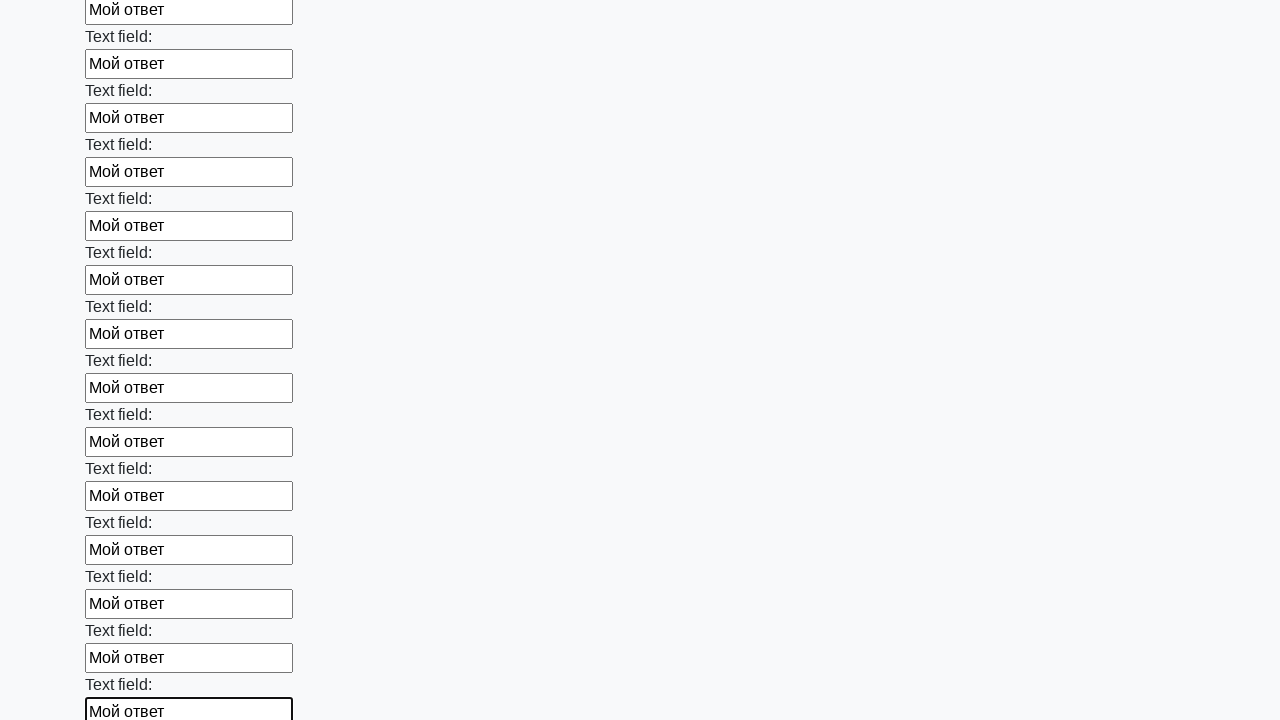

Filled an input field with 'Мой ответ' on input >> nth=84
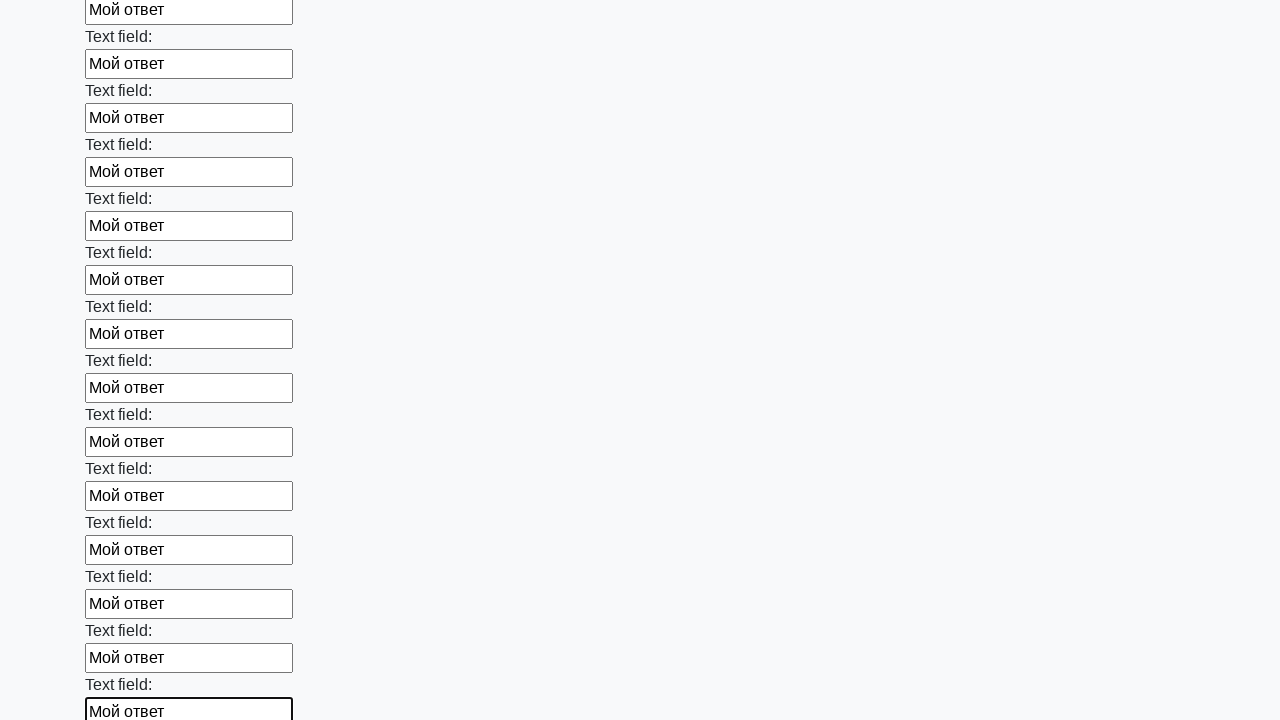

Filled an input field with 'Мой ответ' on input >> nth=85
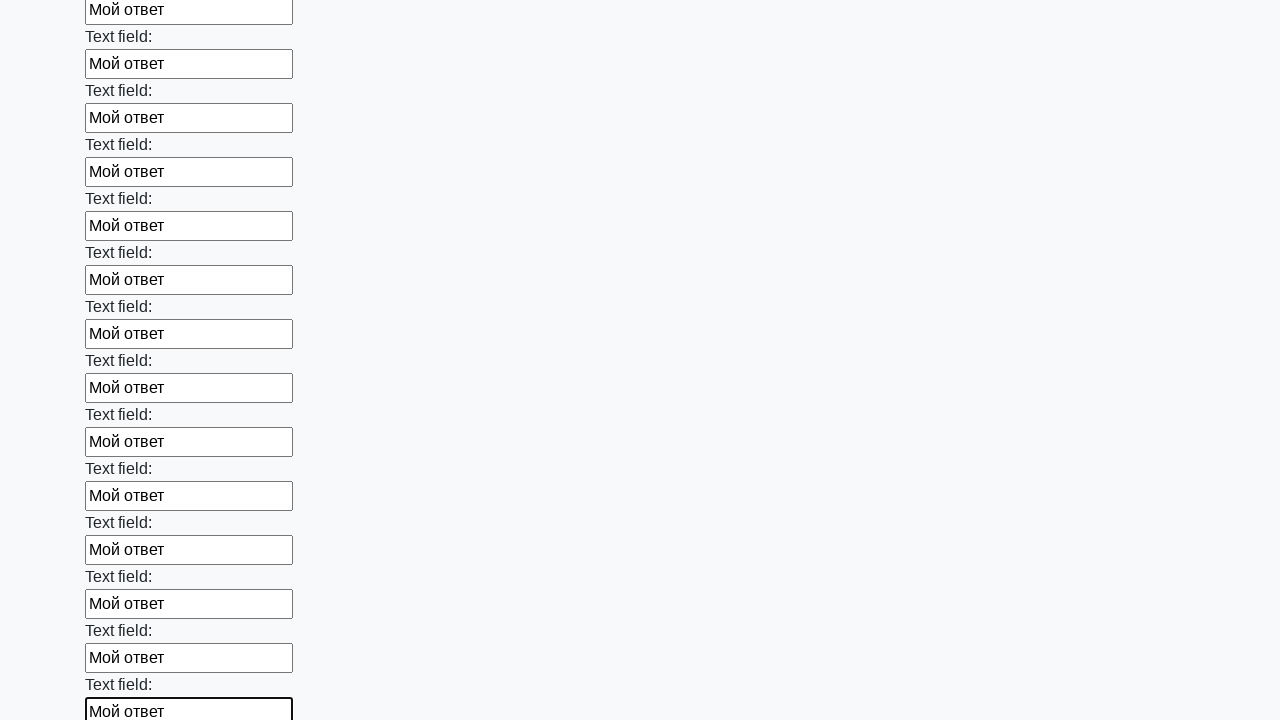

Filled an input field with 'Мой ответ' on input >> nth=86
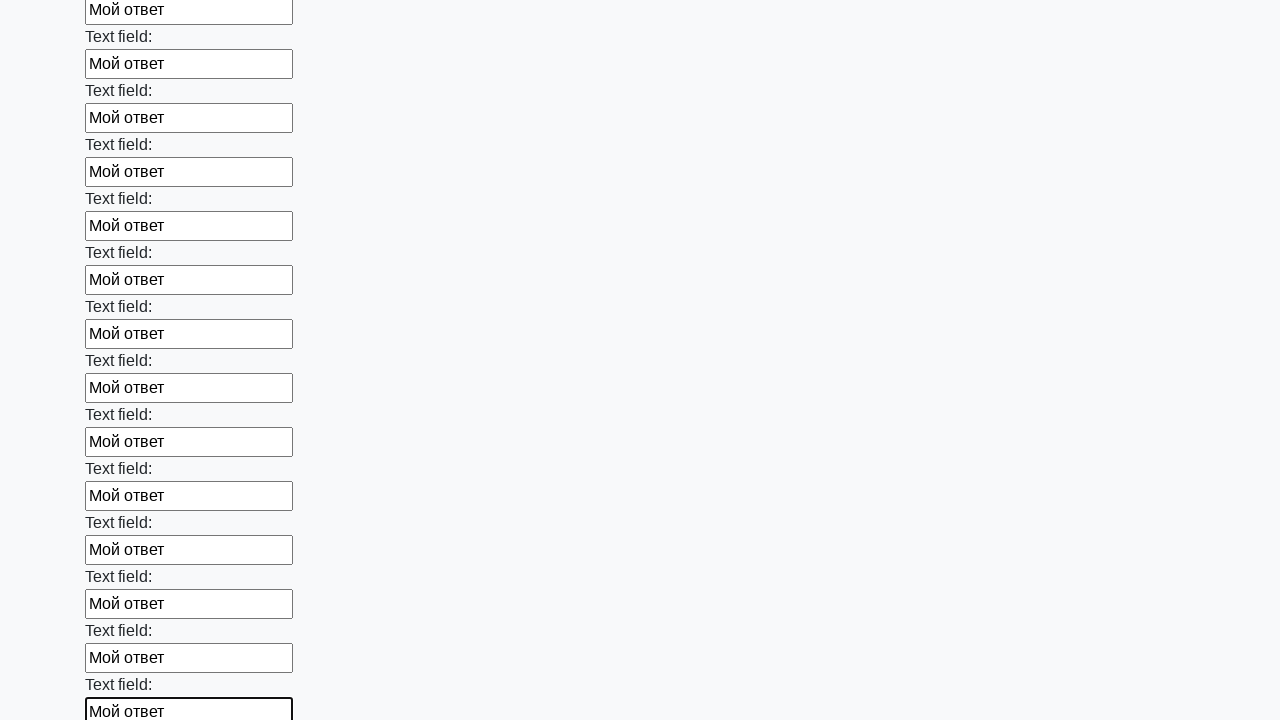

Filled an input field with 'Мой ответ' on input >> nth=87
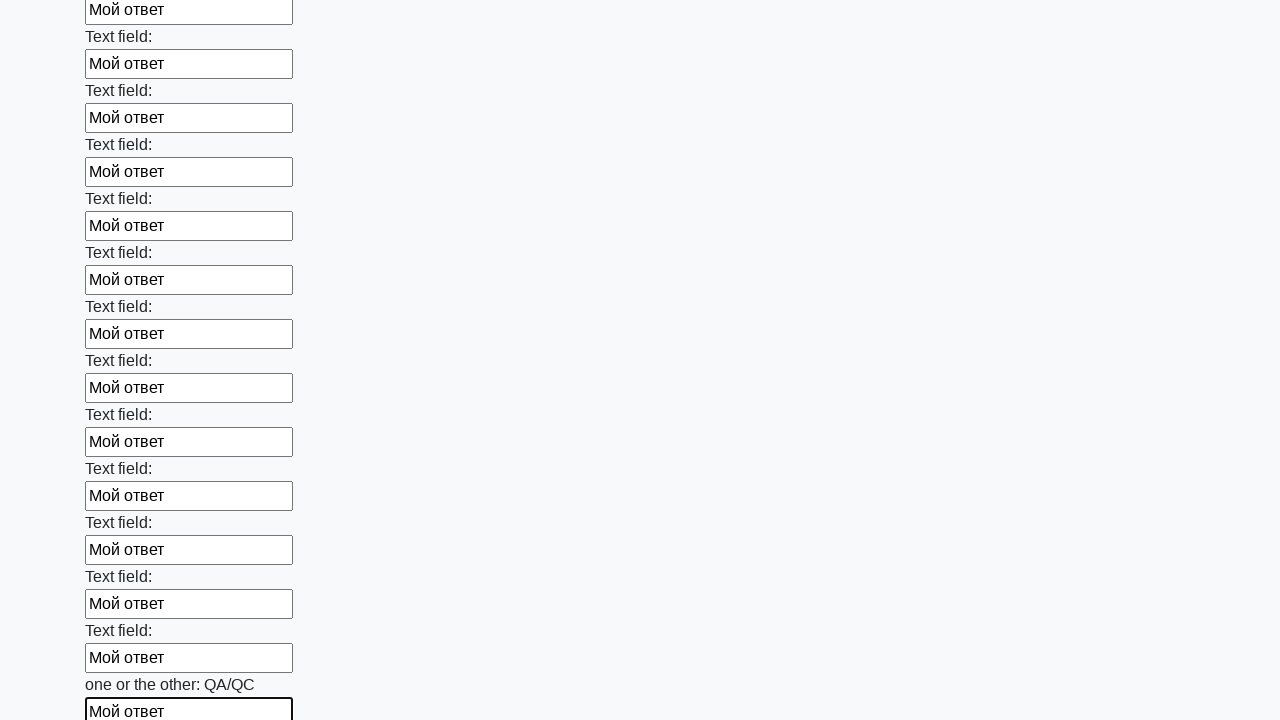

Filled an input field with 'Мой ответ' on input >> nth=88
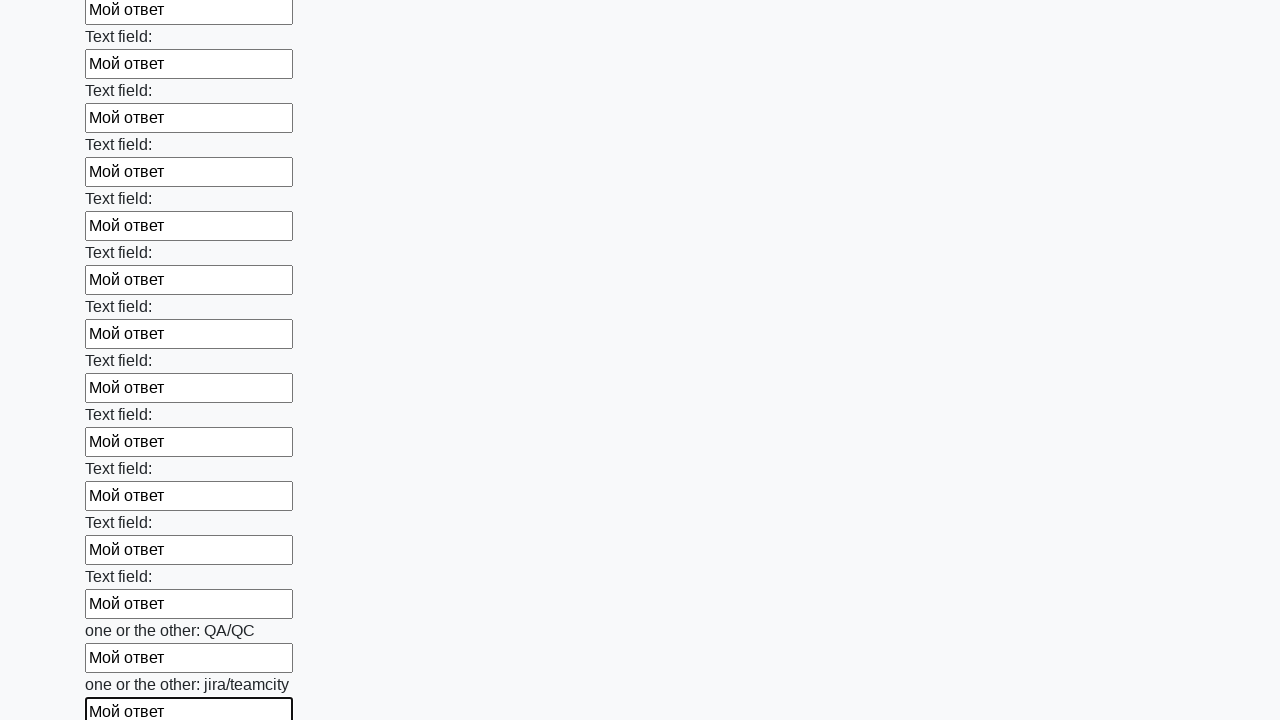

Filled an input field with 'Мой ответ' on input >> nth=89
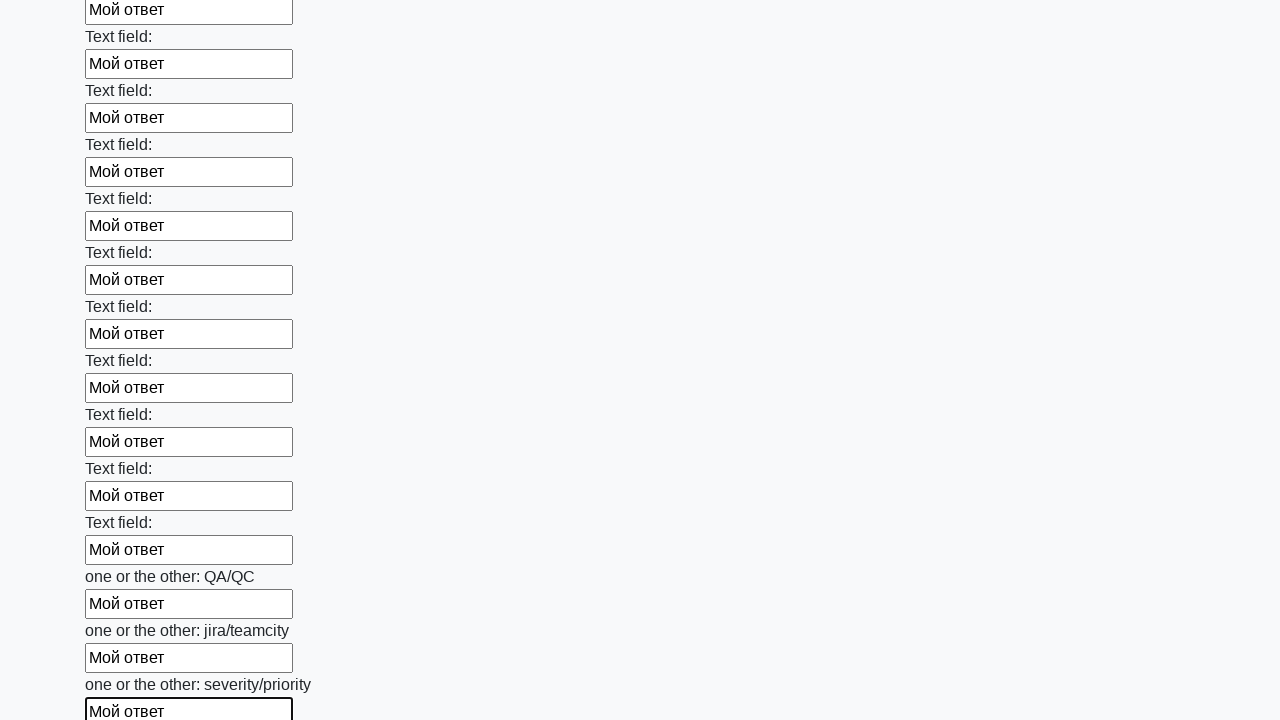

Filled an input field with 'Мой ответ' on input >> nth=90
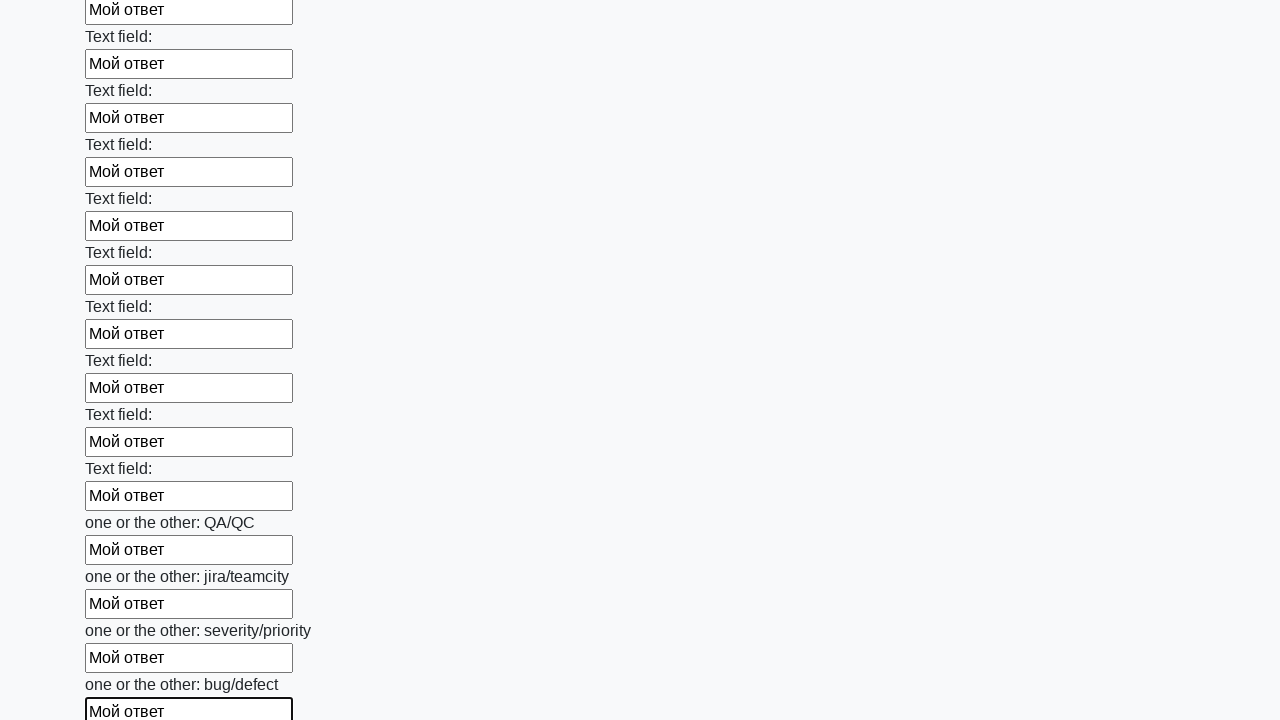

Filled an input field with 'Мой ответ' on input >> nth=91
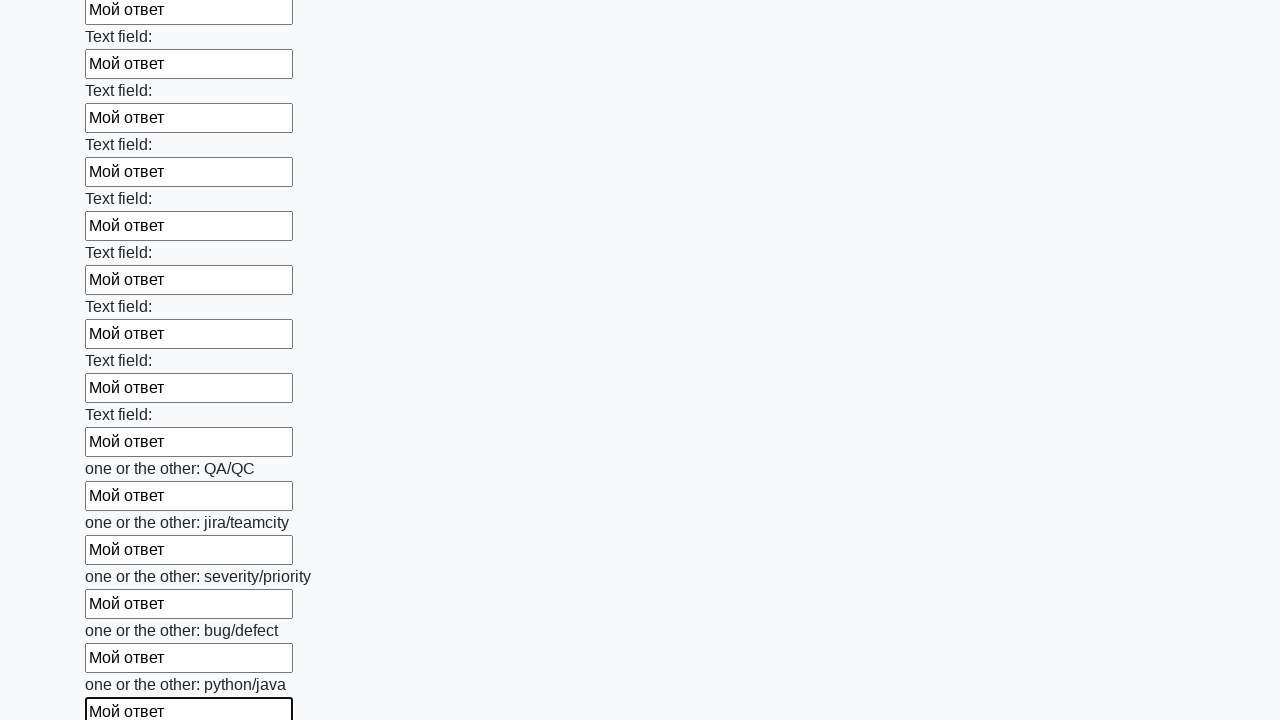

Filled an input field with 'Мой ответ' on input >> nth=92
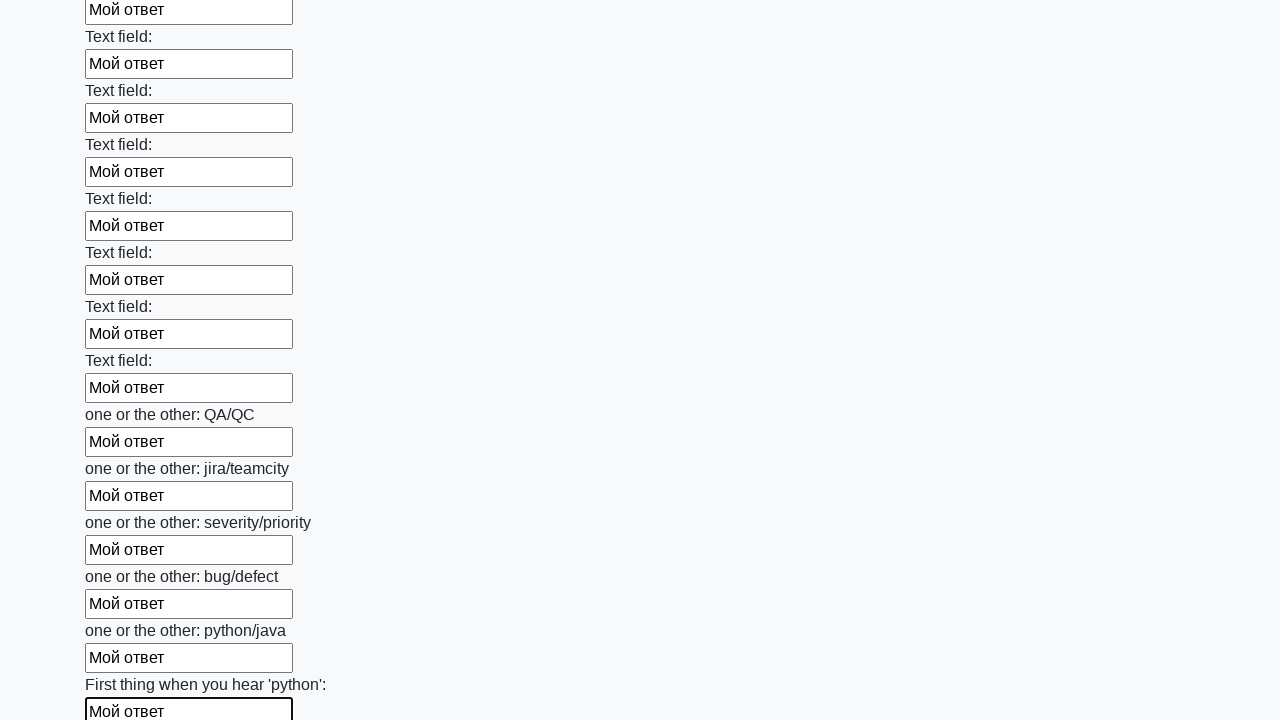

Filled an input field with 'Мой ответ' on input >> nth=93
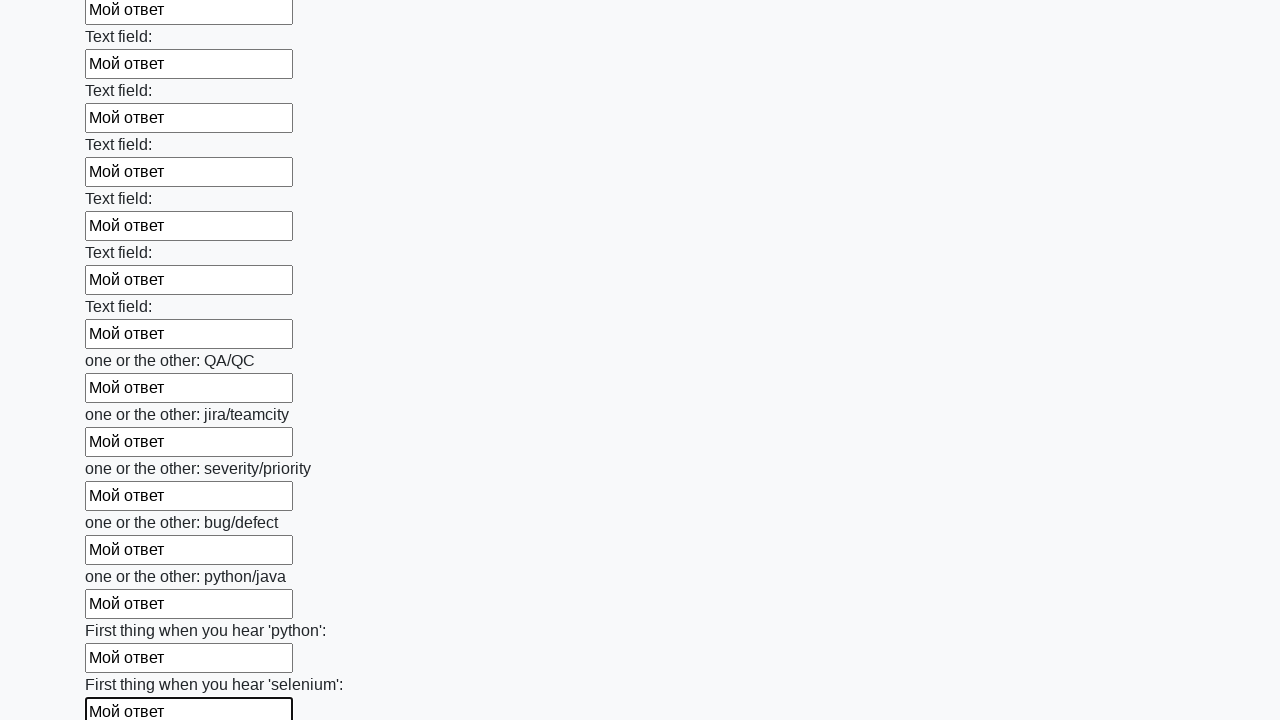

Filled an input field with 'Мой ответ' on input >> nth=94
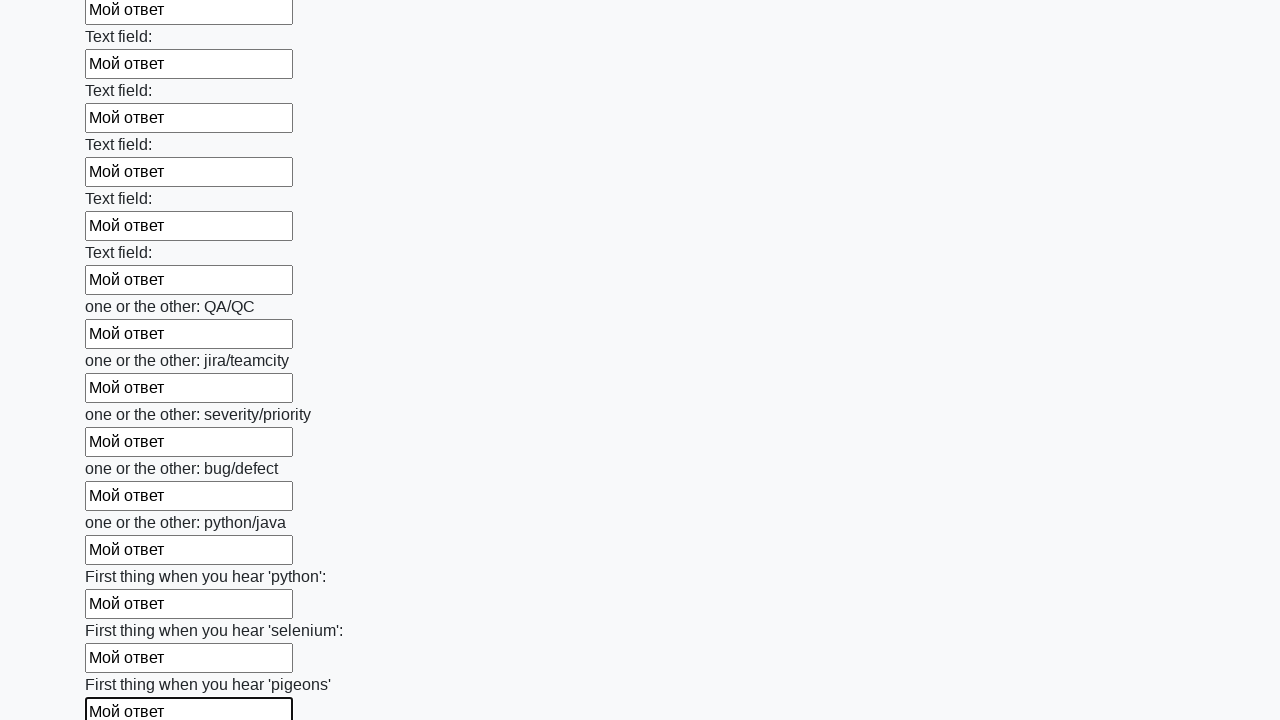

Filled an input field with 'Мой ответ' on input >> nth=95
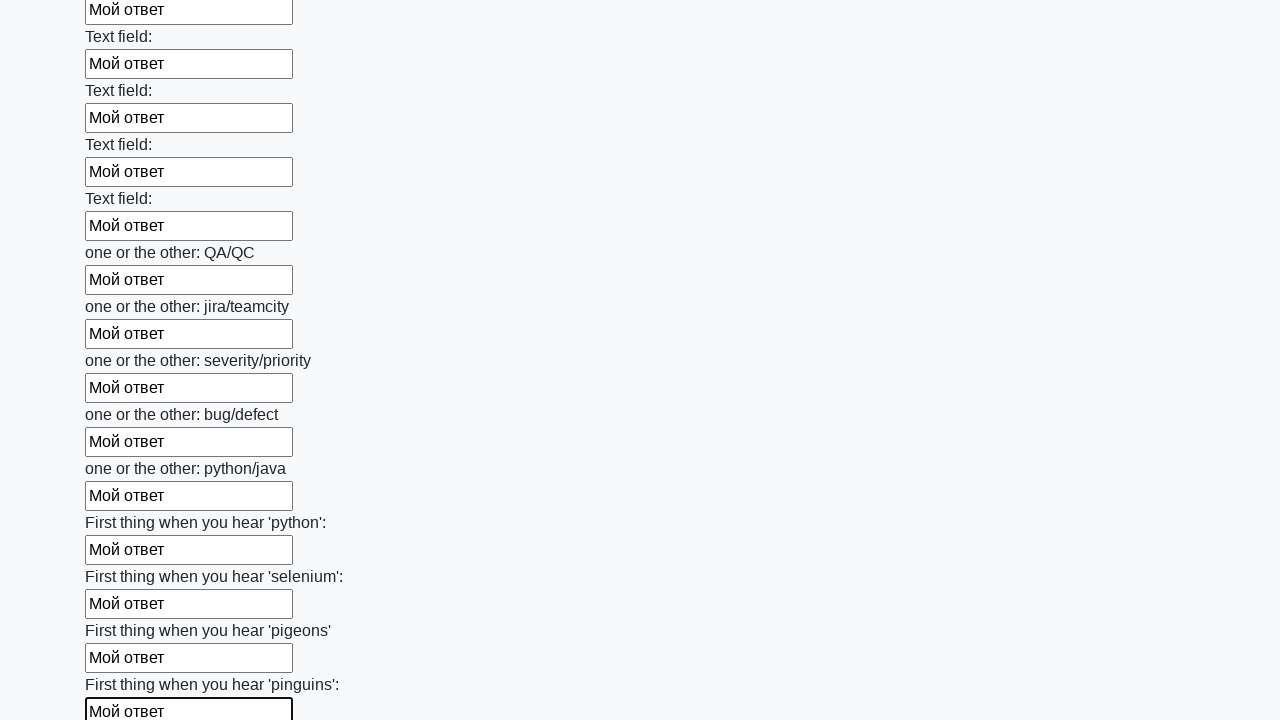

Filled an input field with 'Мой ответ' on input >> nth=96
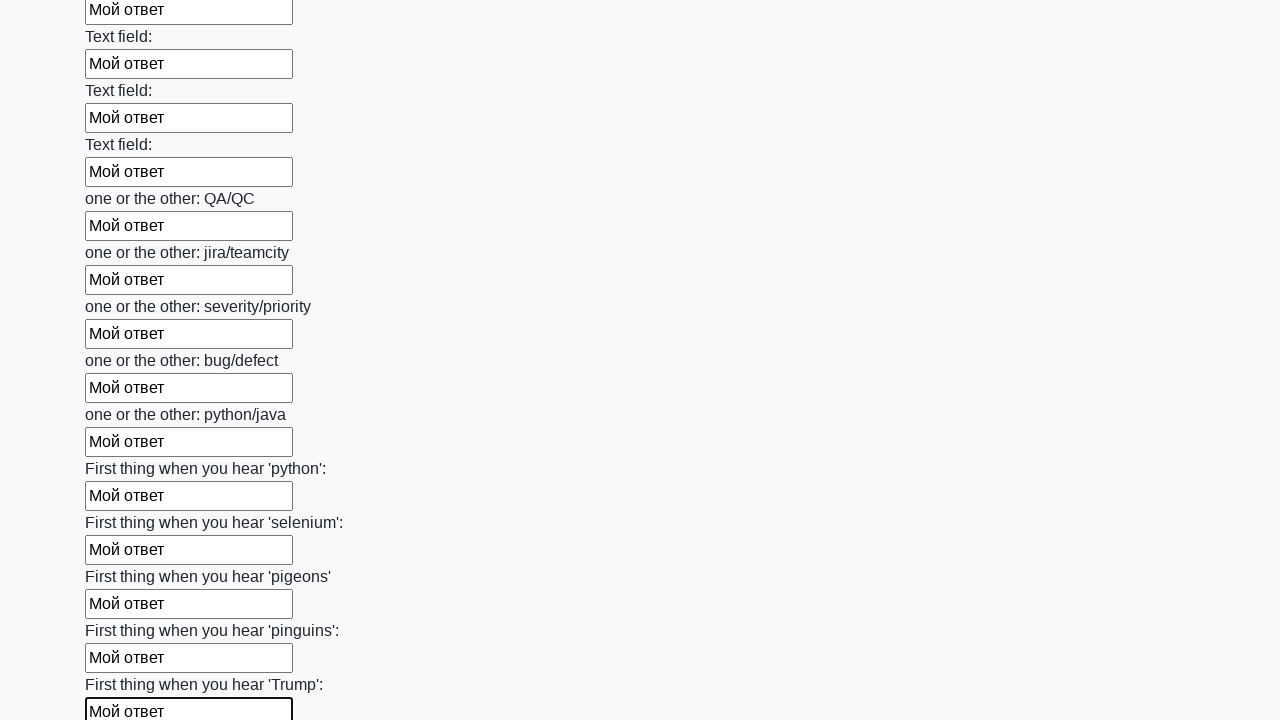

Filled an input field with 'Мой ответ' on input >> nth=97
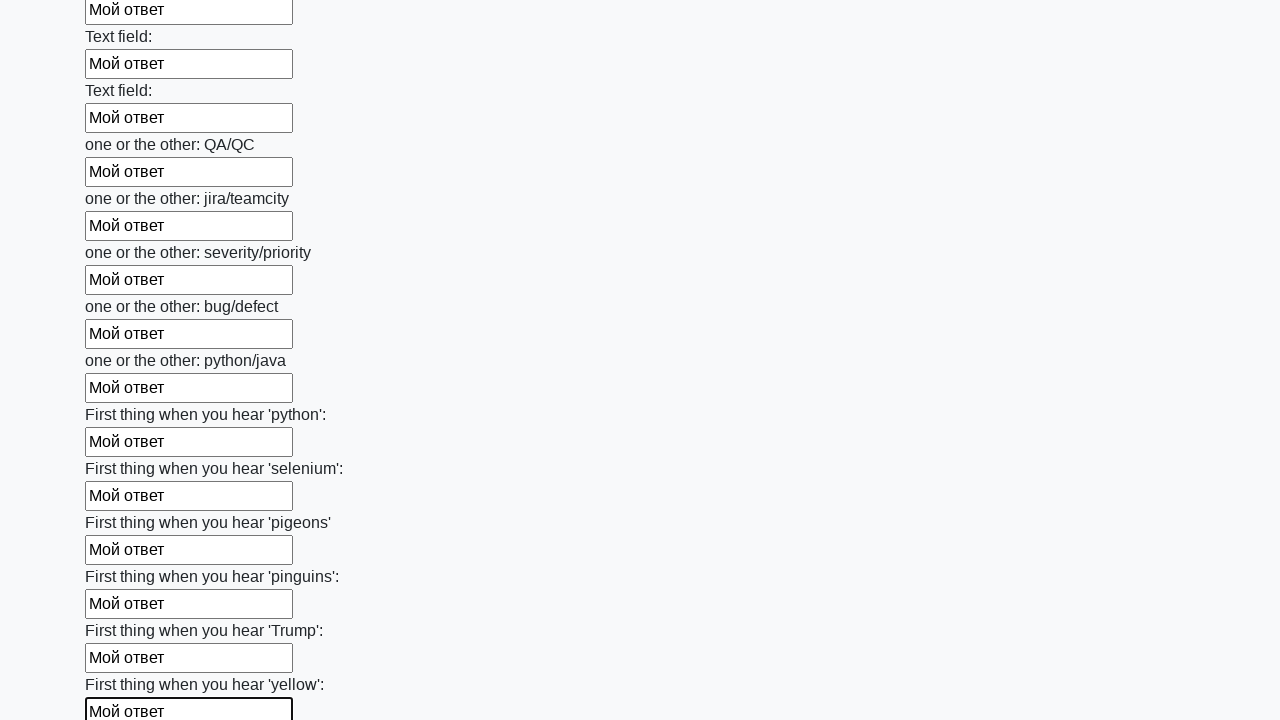

Filled an input field with 'Мой ответ' on input >> nth=98
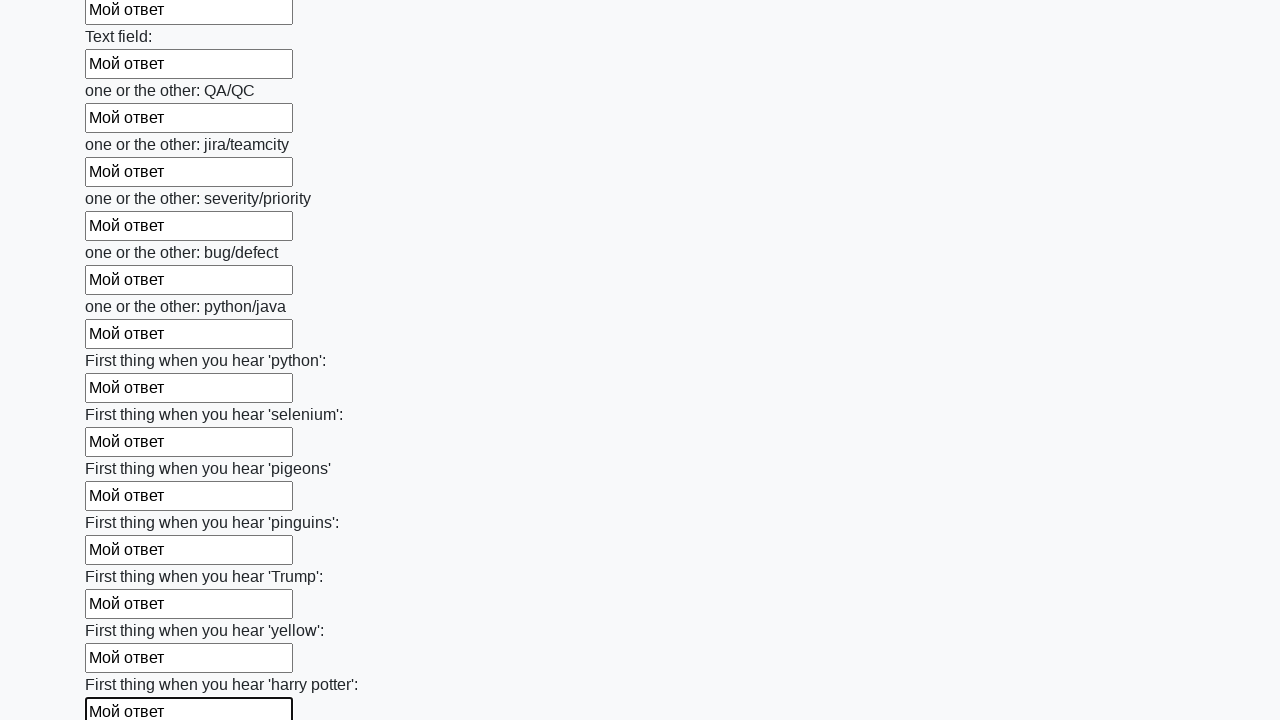

Filled an input field with 'Мой ответ' on input >> nth=99
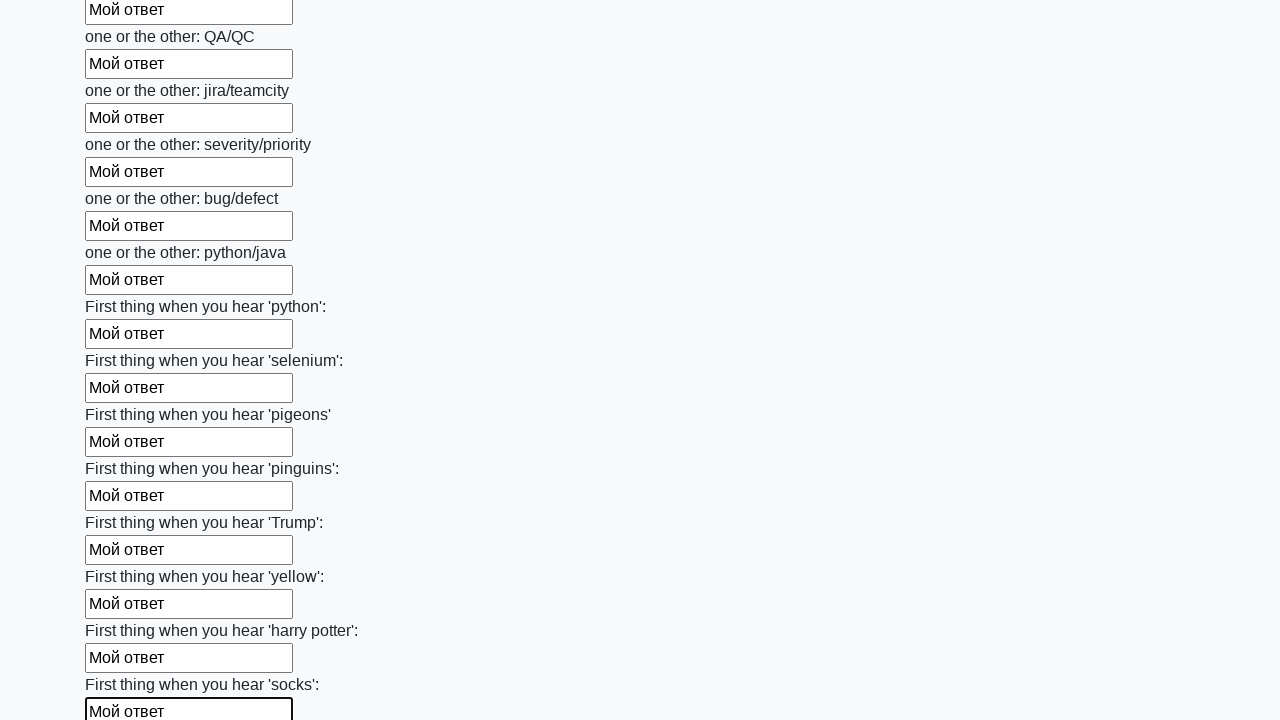

Clicked the submit button to complete the form at (123, 611) on button.btn
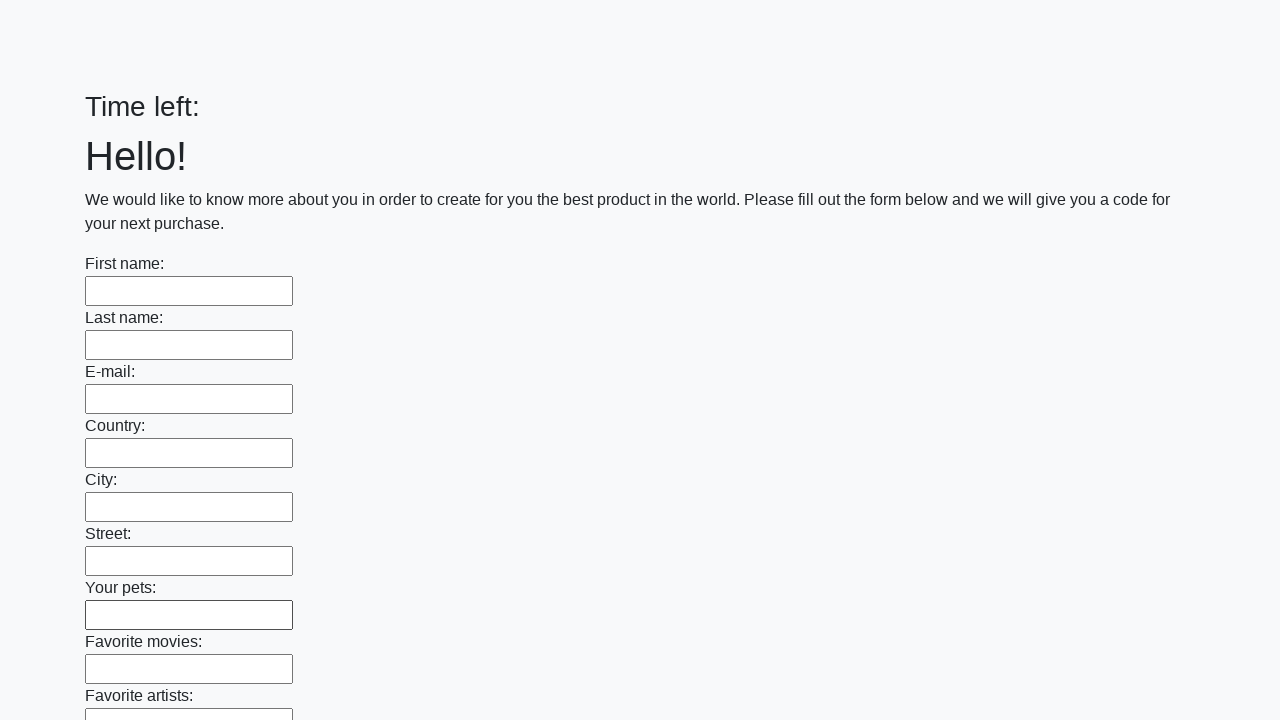

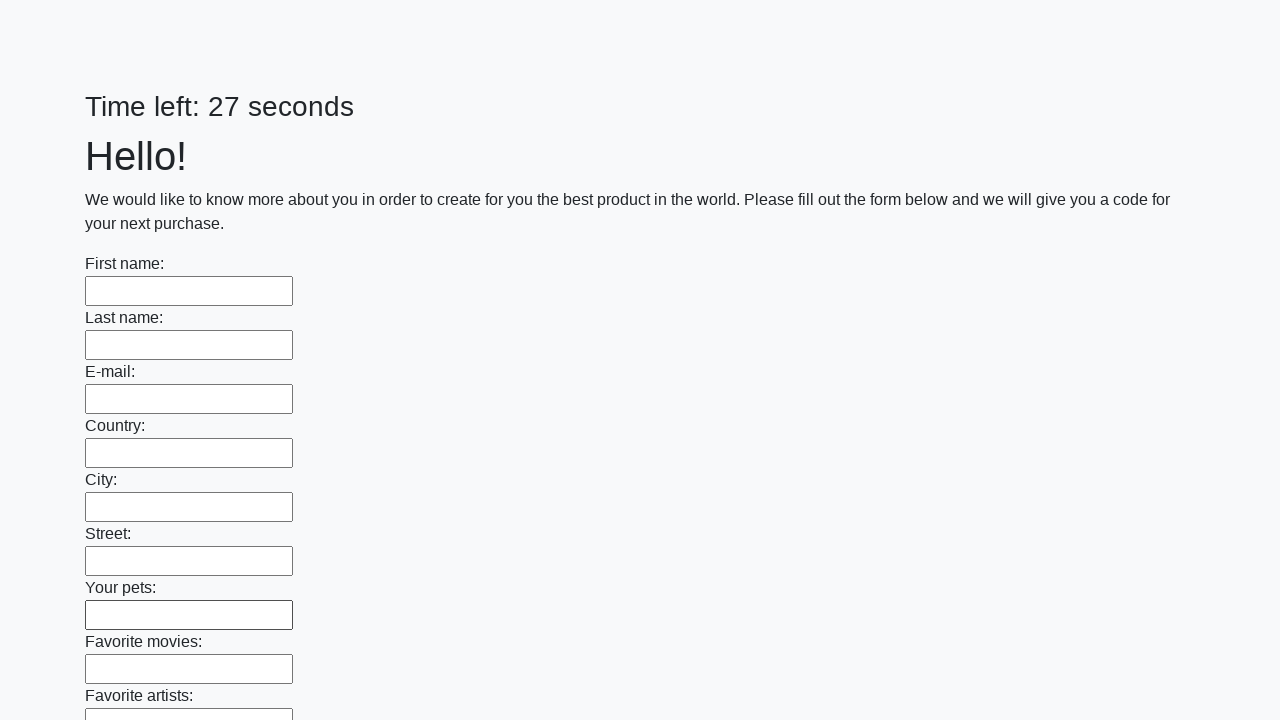